Tests filling a large form by finding all input elements on the page and populating them with text, then submitting the form by clicking the submit button.

Starting URL: http://suninjuly.github.io/huge_form.html

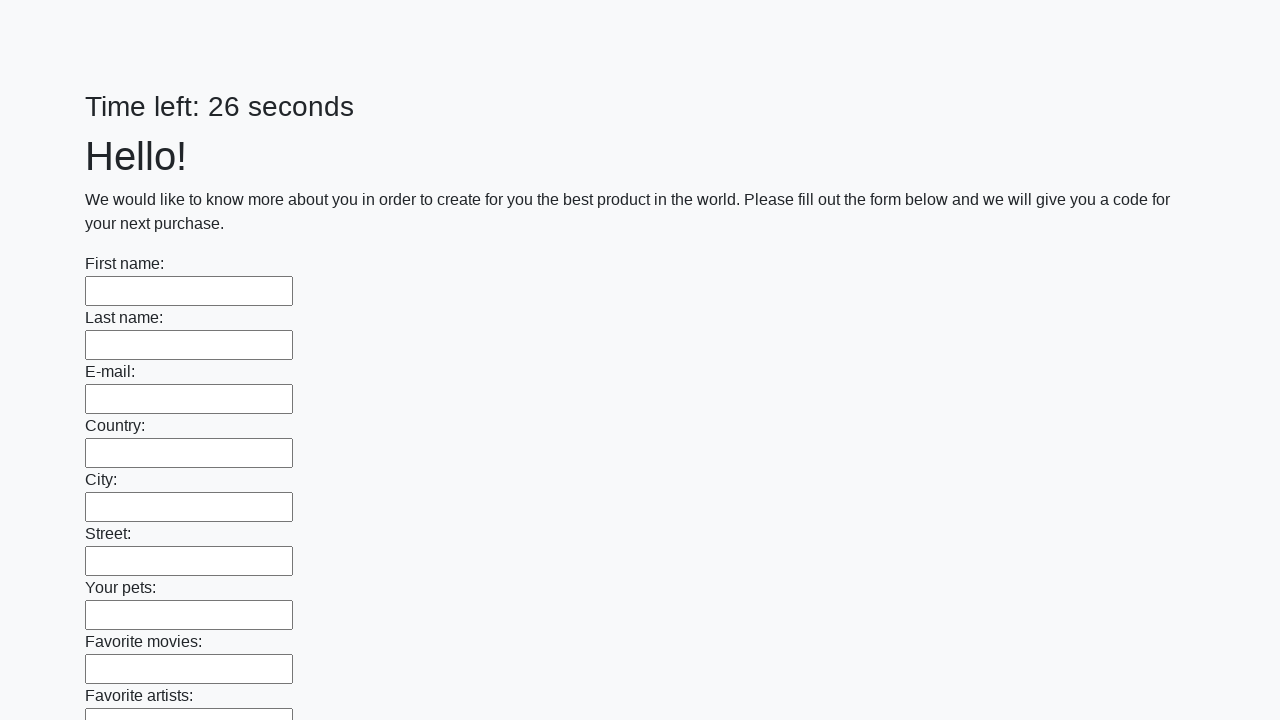

Located all input elements on the page
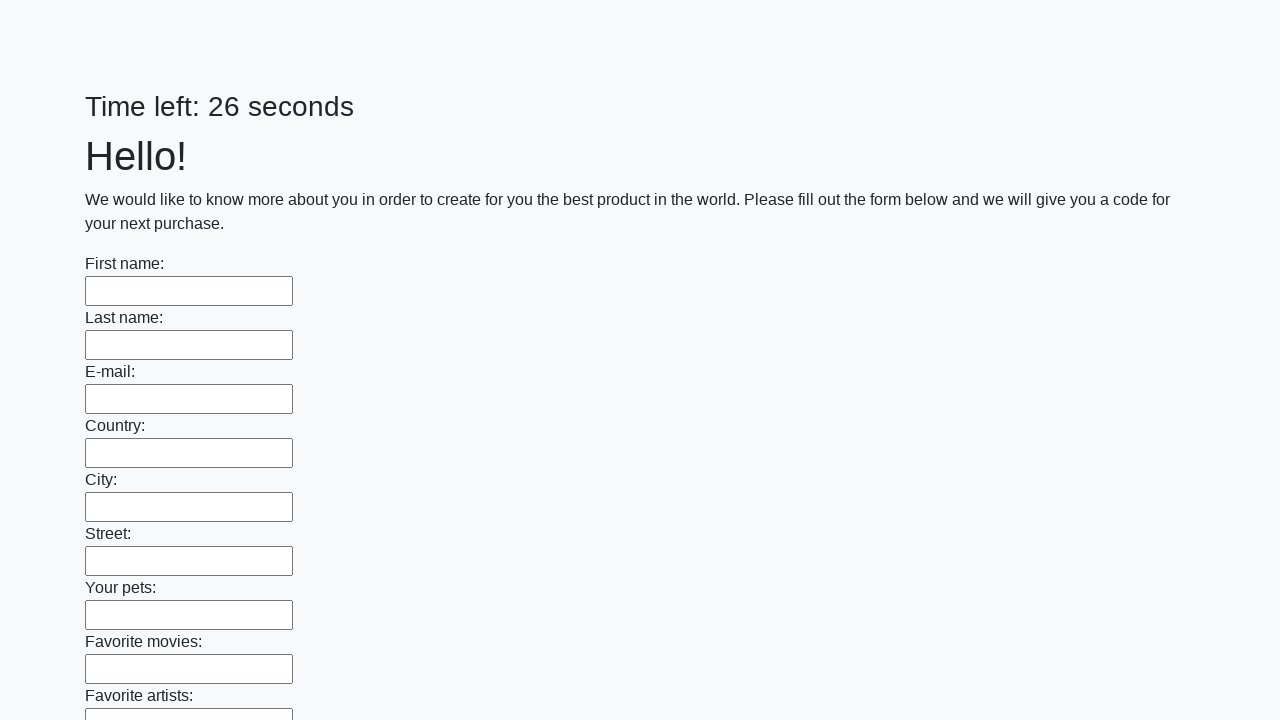

Filled input field with 'TestValue123' on input >> nth=0
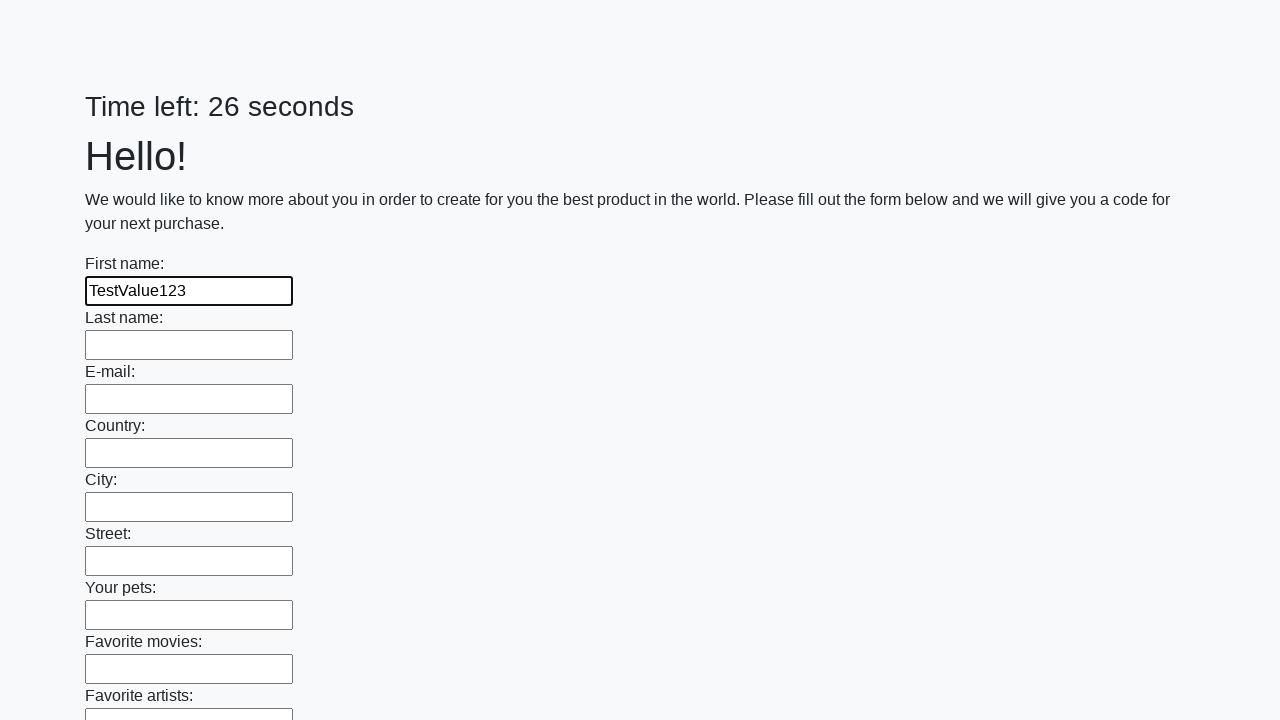

Filled input field with 'TestValue123' on input >> nth=1
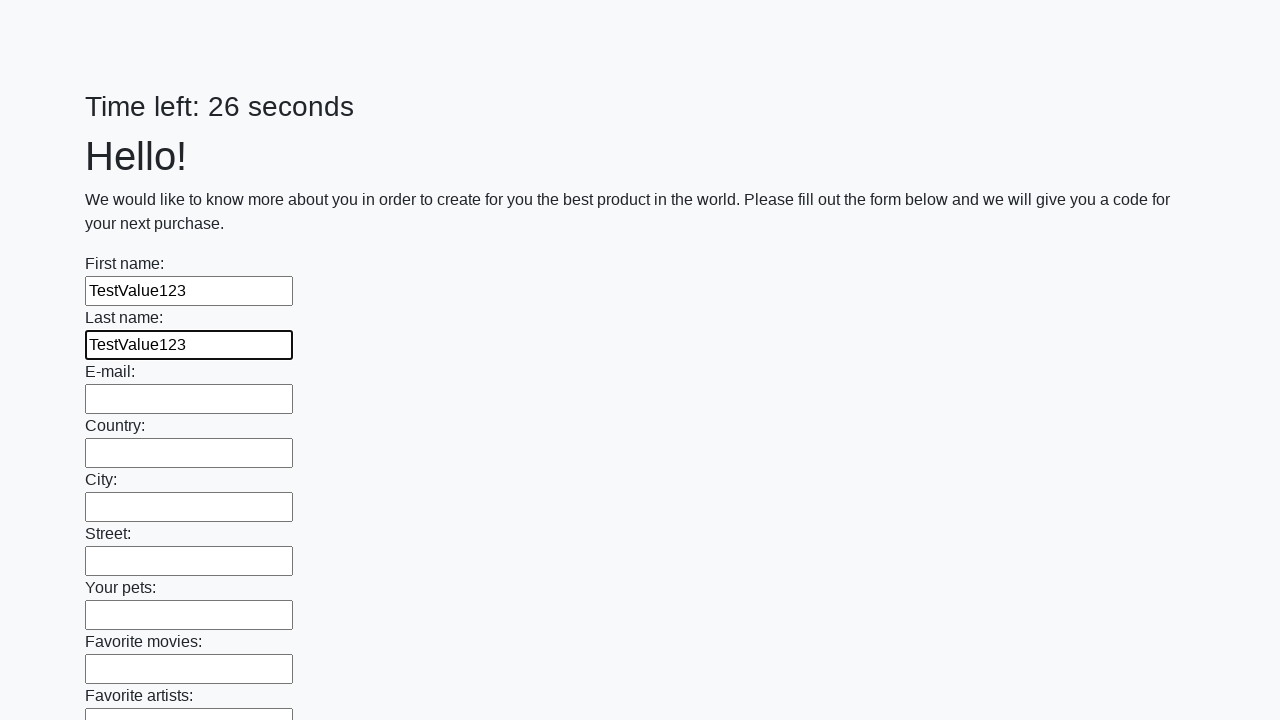

Filled input field with 'TestValue123' on input >> nth=2
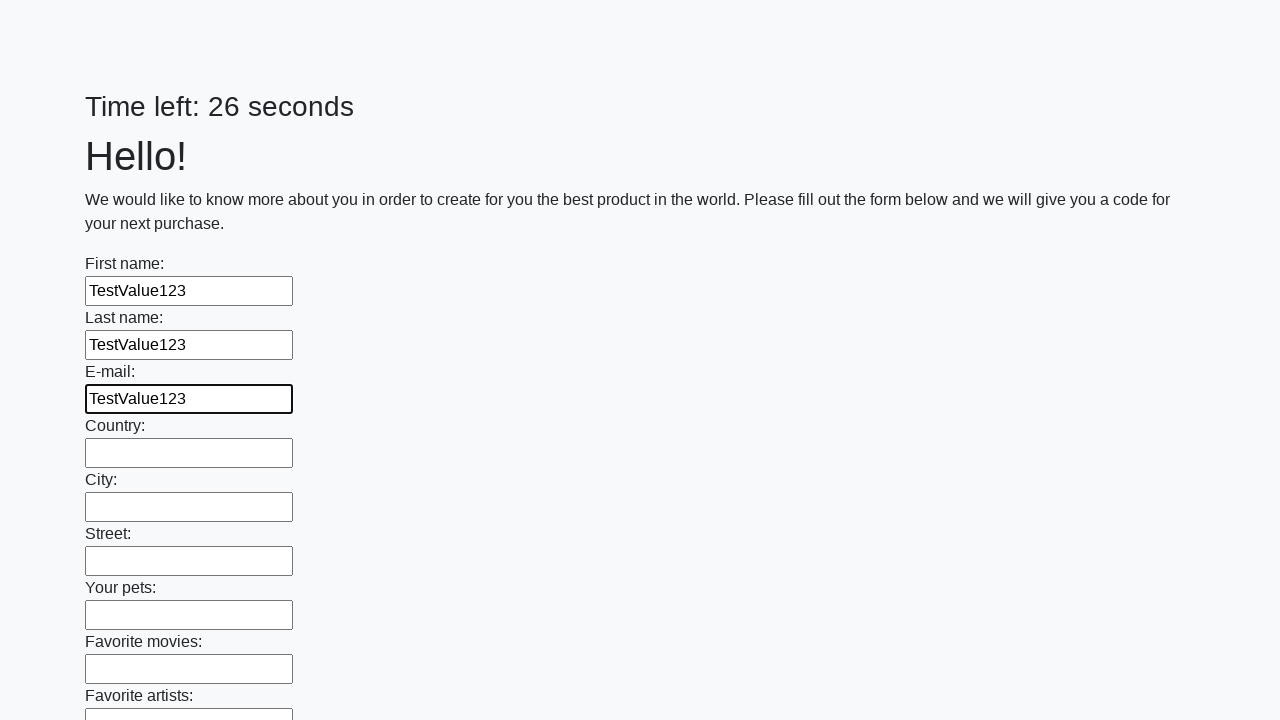

Filled input field with 'TestValue123' on input >> nth=3
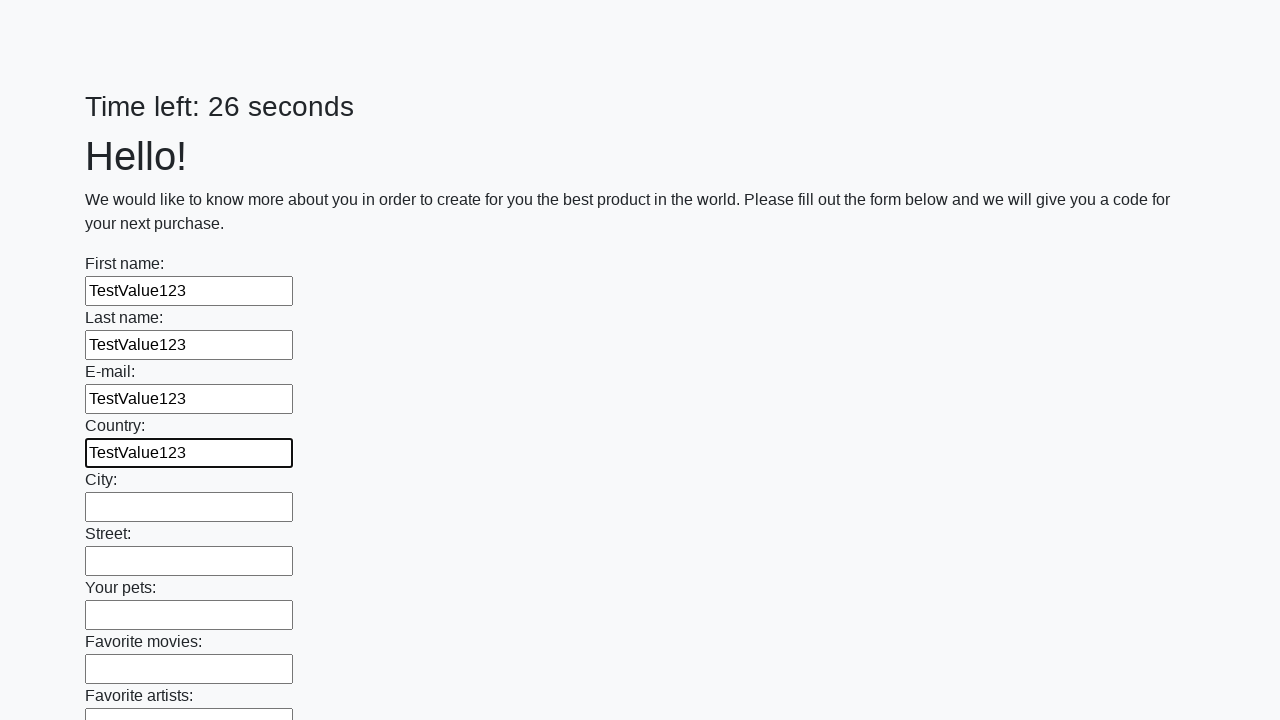

Filled input field with 'TestValue123' on input >> nth=4
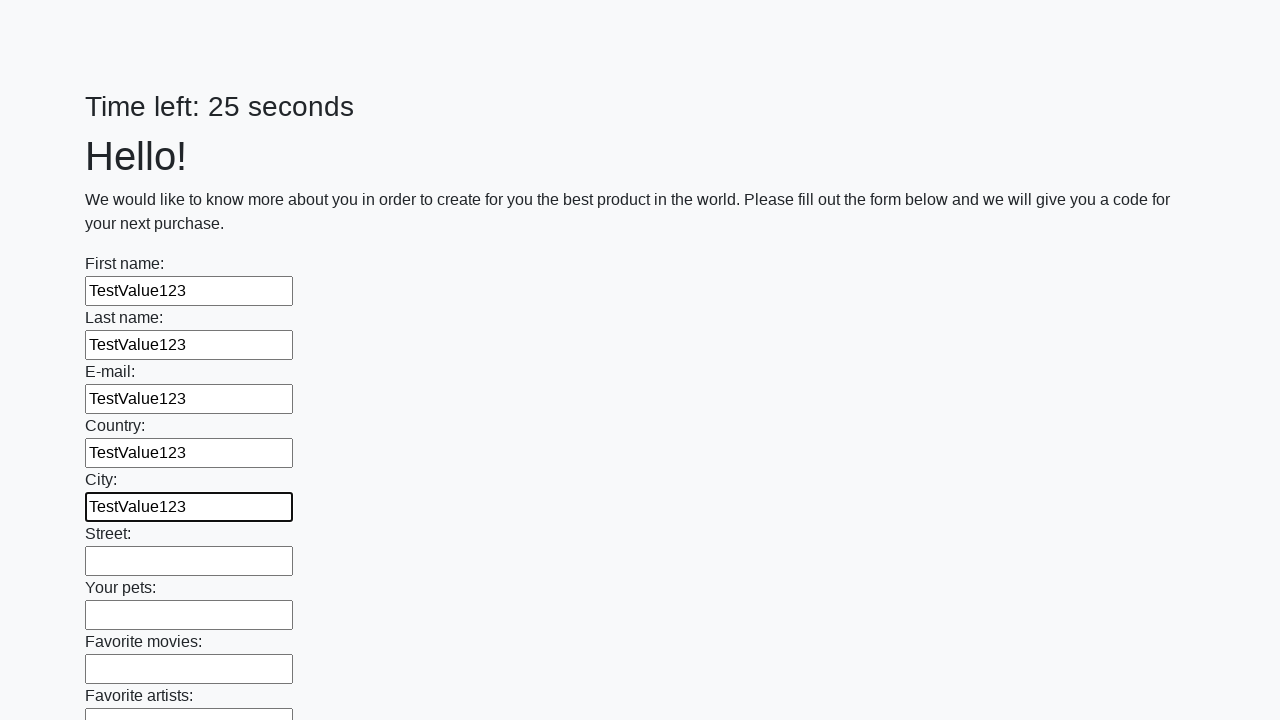

Filled input field with 'TestValue123' on input >> nth=5
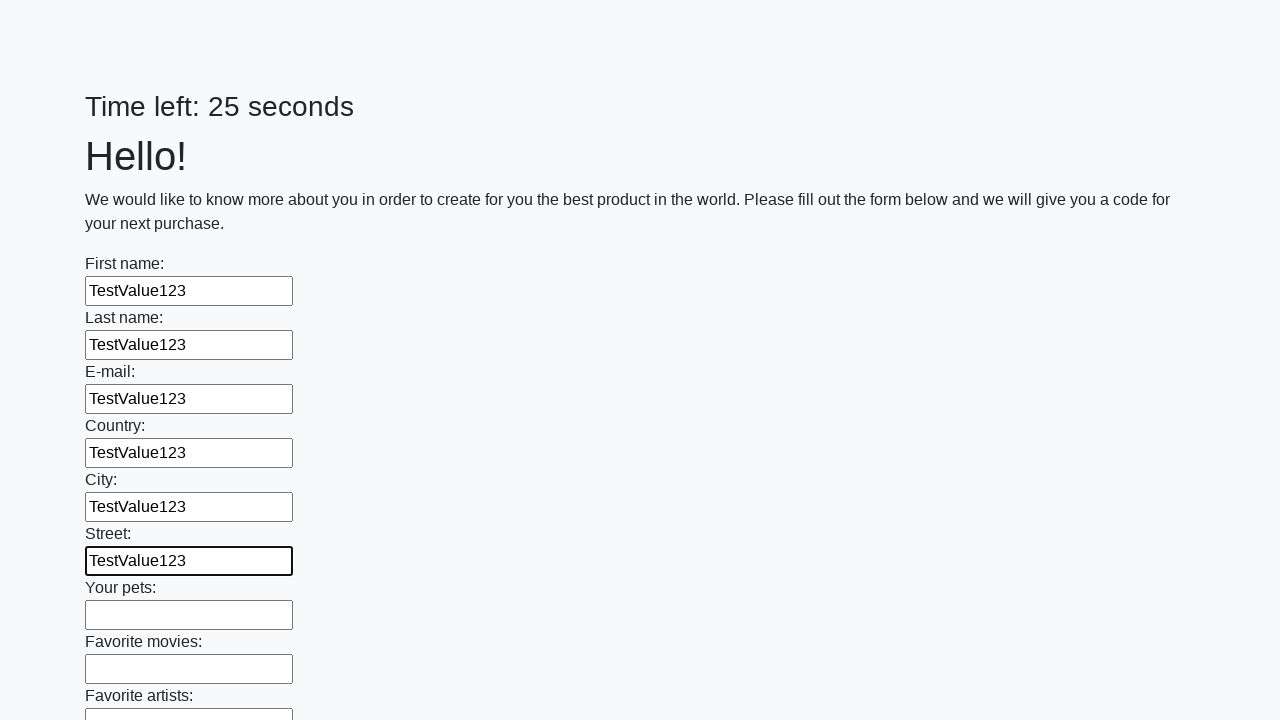

Filled input field with 'TestValue123' on input >> nth=6
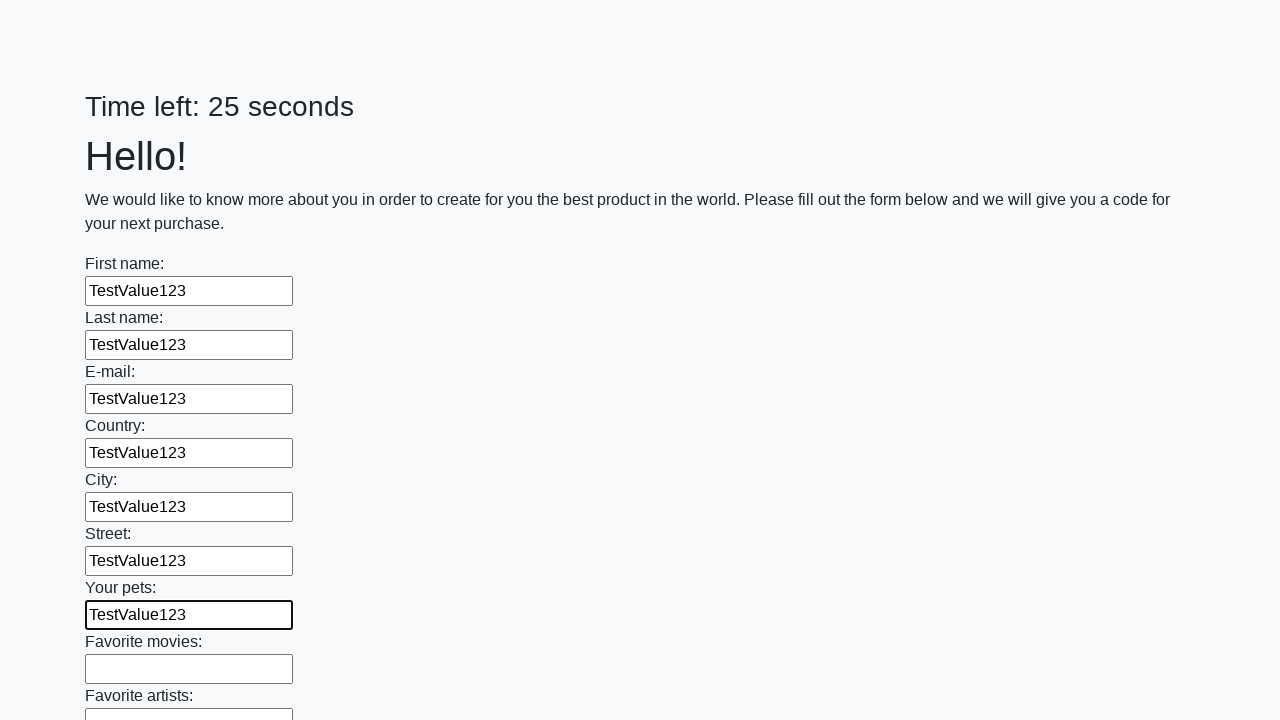

Filled input field with 'TestValue123' on input >> nth=7
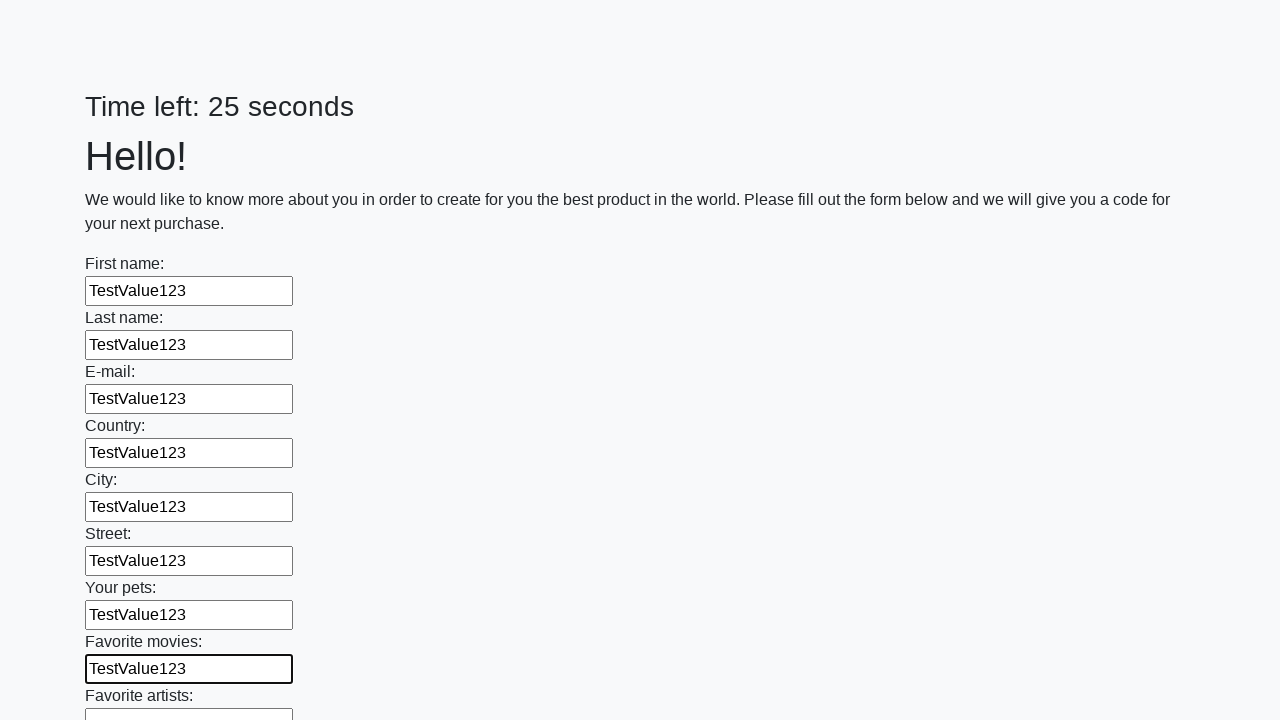

Filled input field with 'TestValue123' on input >> nth=8
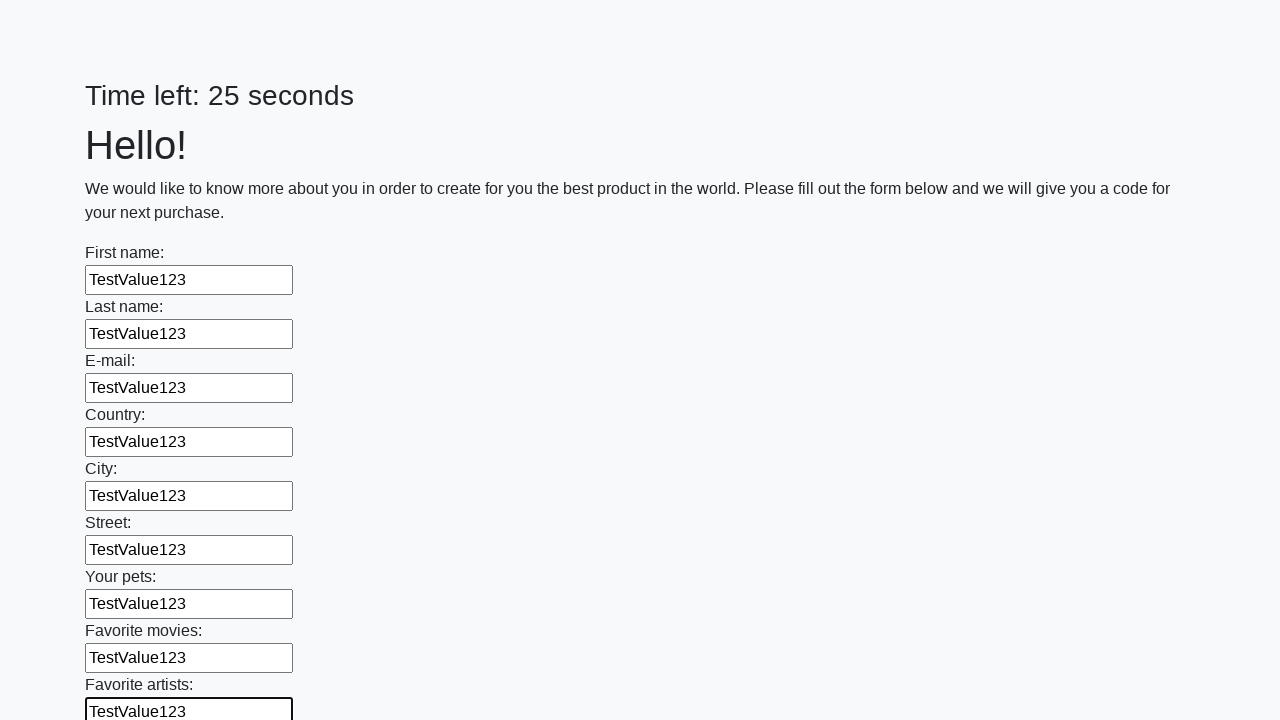

Filled input field with 'TestValue123' on input >> nth=9
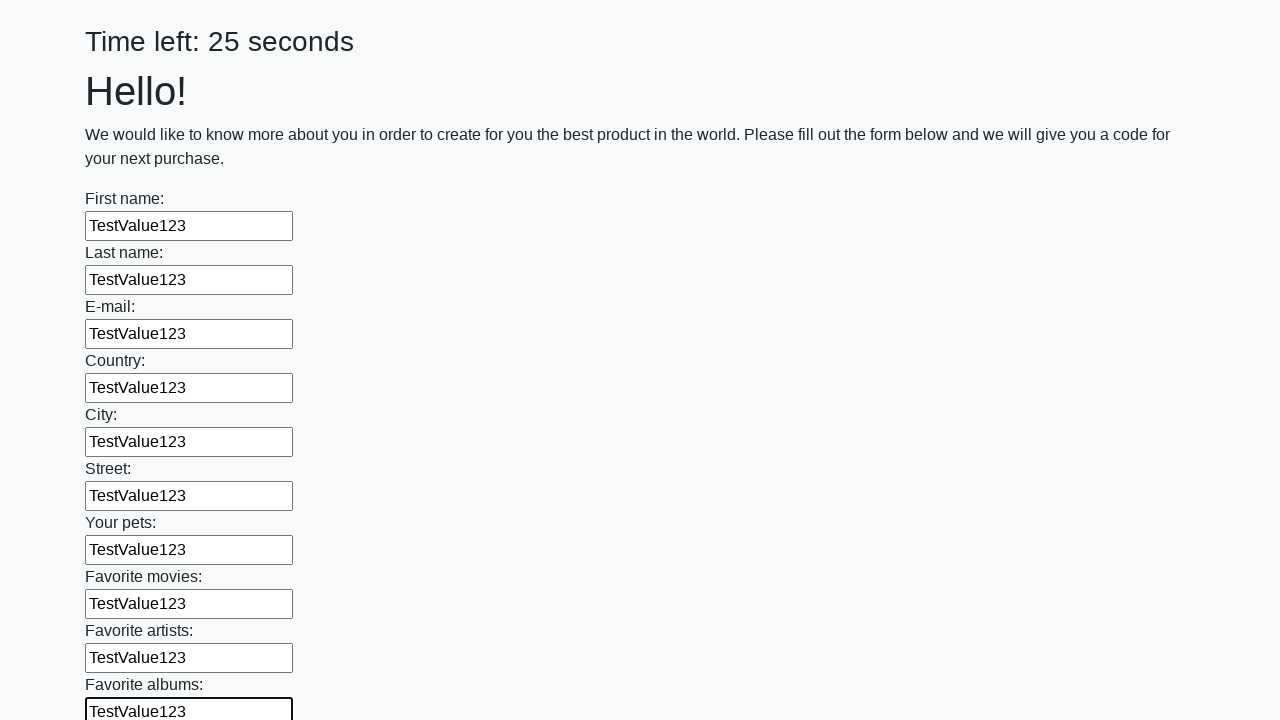

Filled input field with 'TestValue123' on input >> nth=10
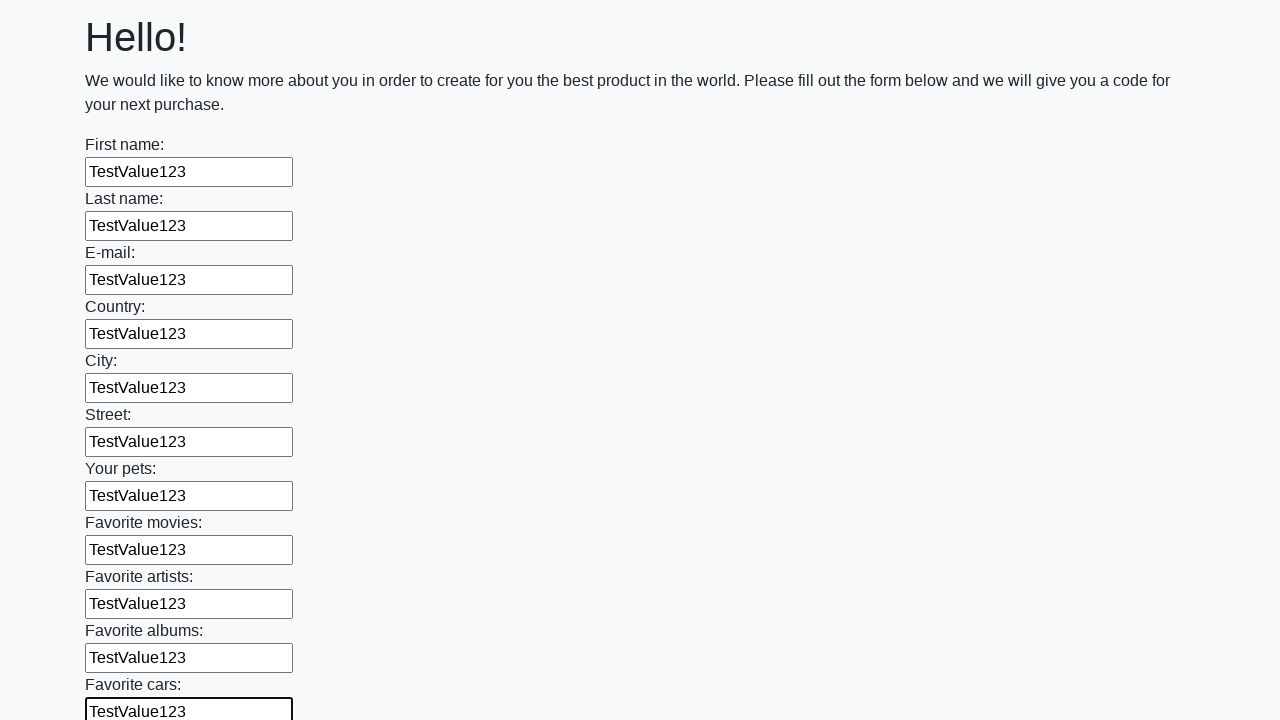

Filled input field with 'TestValue123' on input >> nth=11
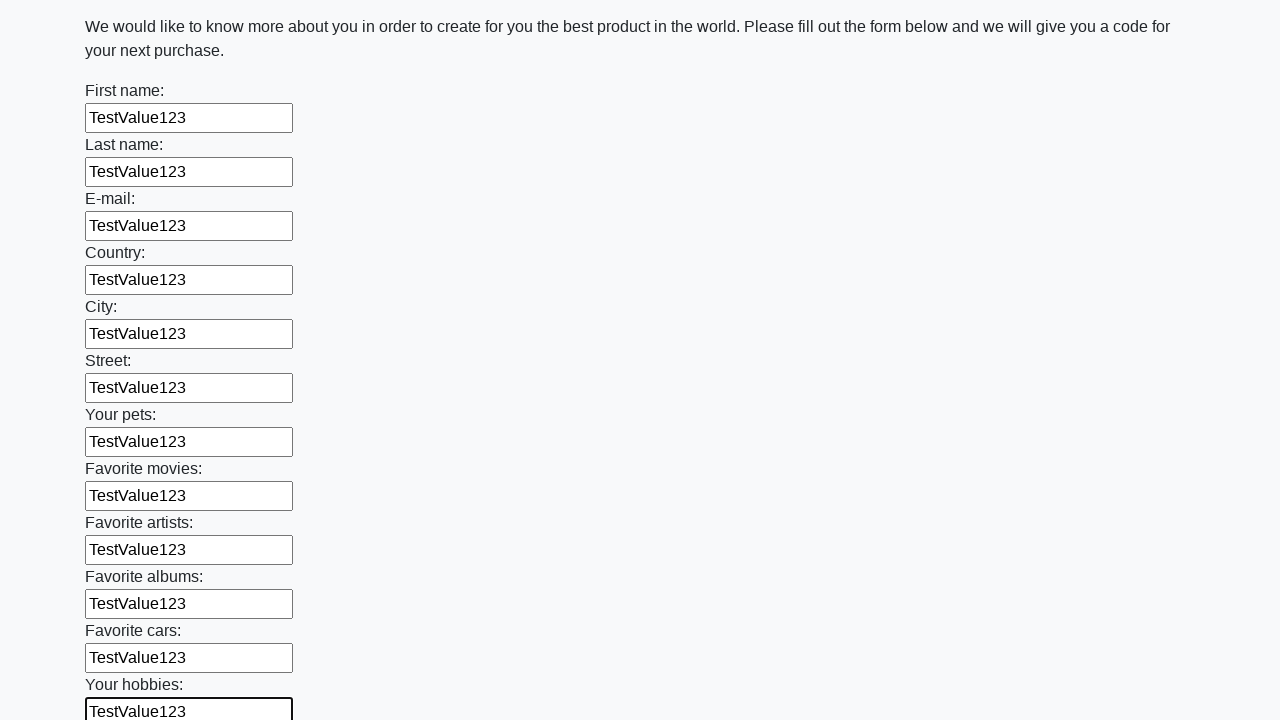

Filled input field with 'TestValue123' on input >> nth=12
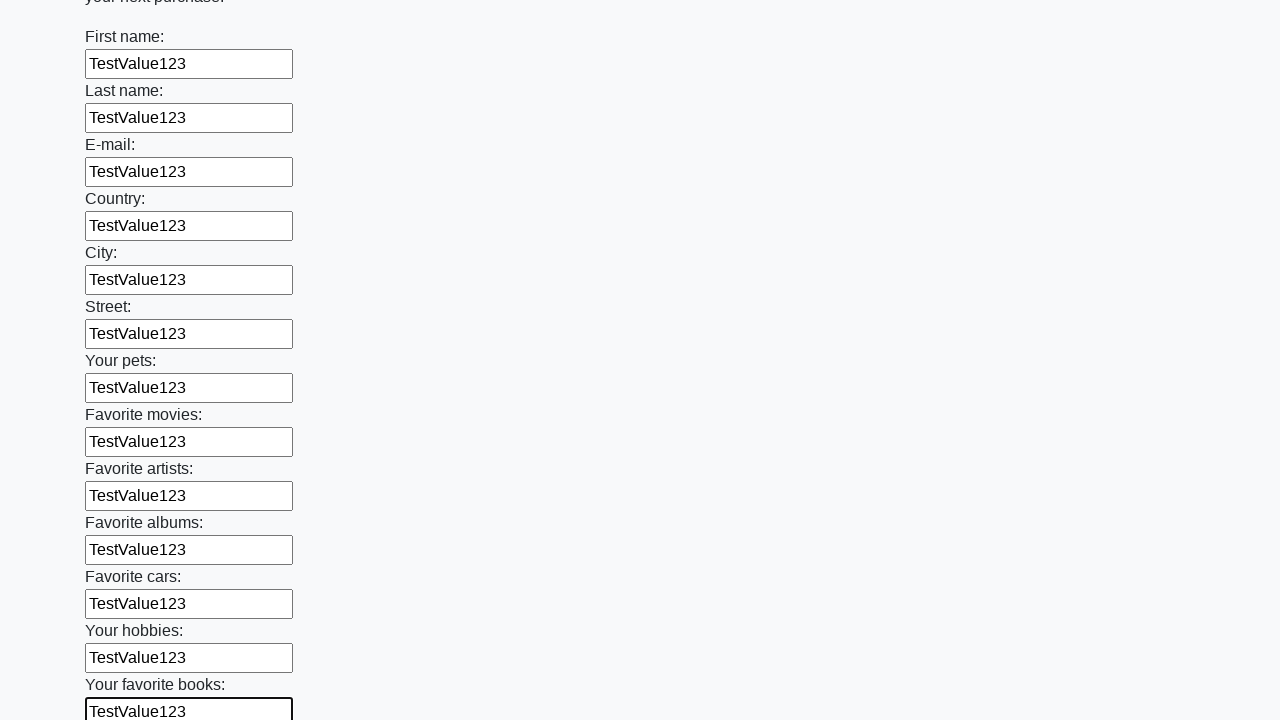

Filled input field with 'TestValue123' on input >> nth=13
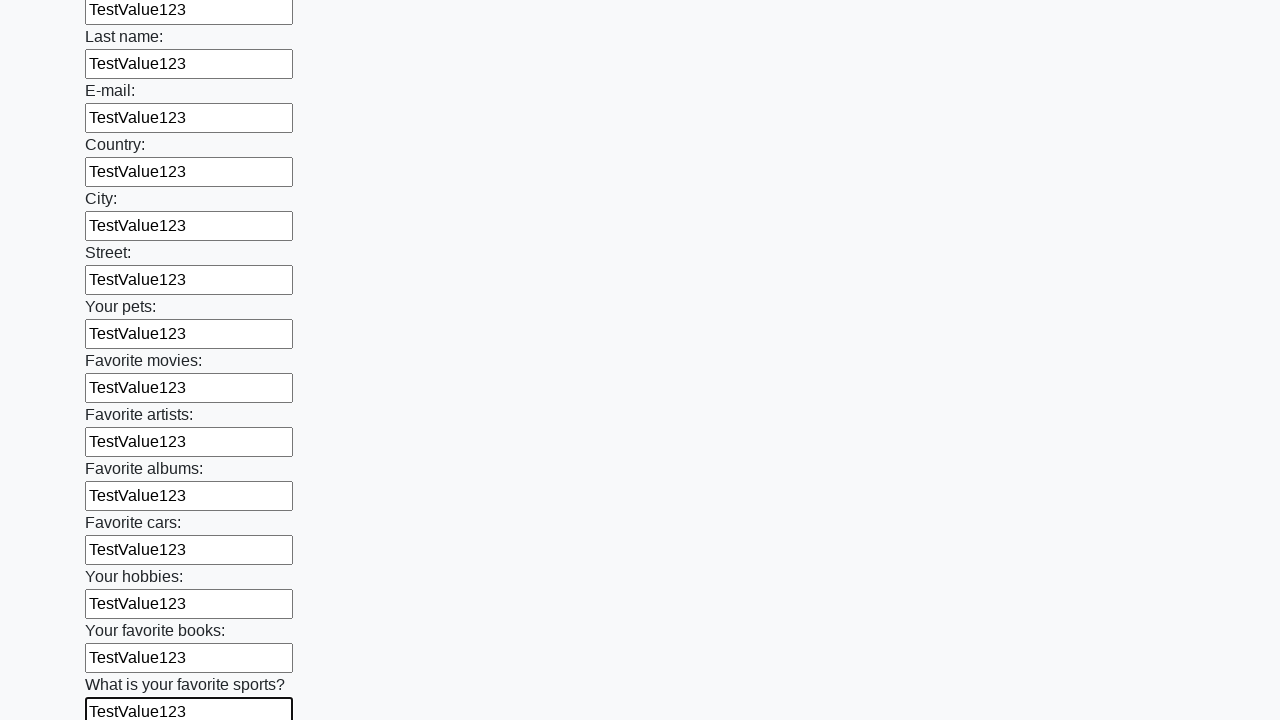

Filled input field with 'TestValue123' on input >> nth=14
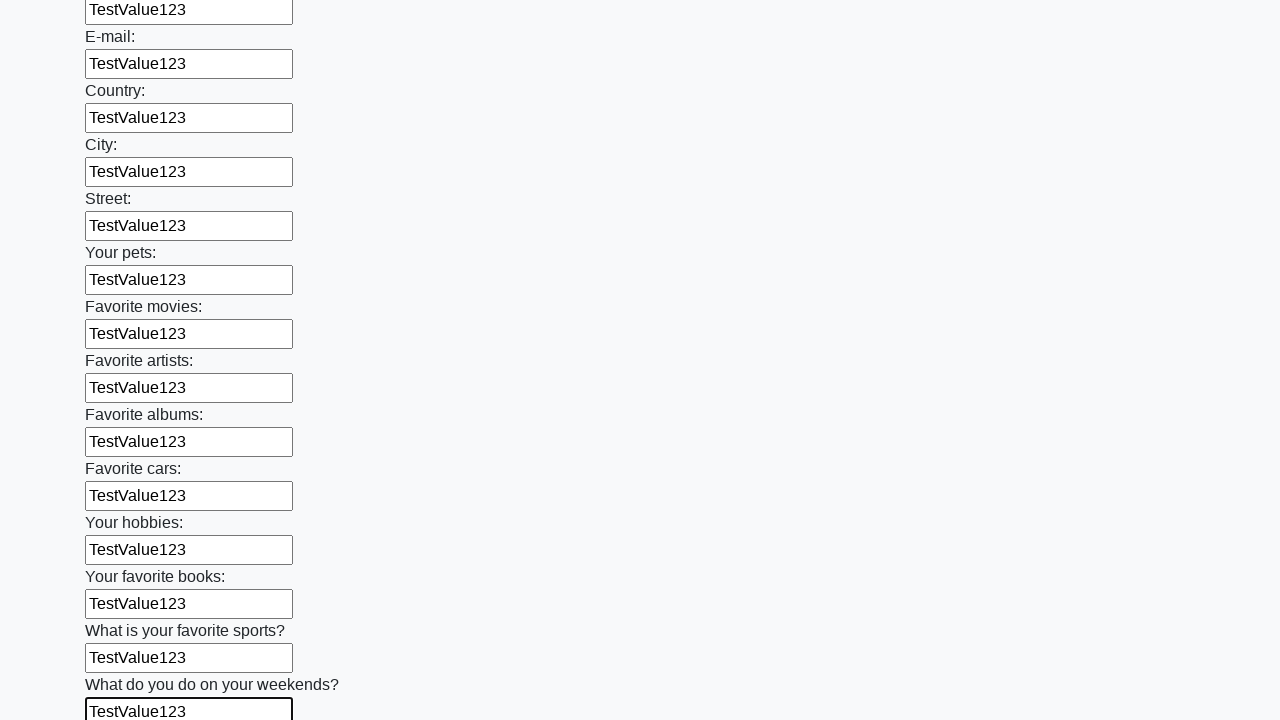

Filled input field with 'TestValue123' on input >> nth=15
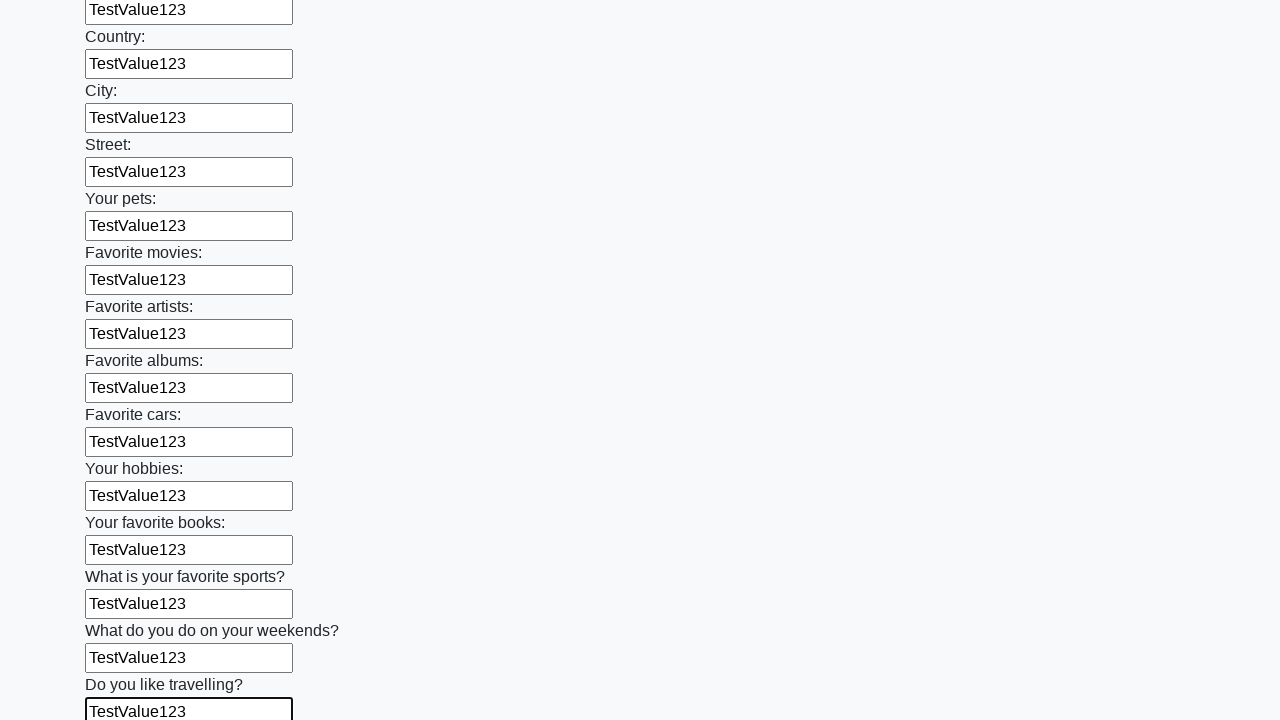

Filled input field with 'TestValue123' on input >> nth=16
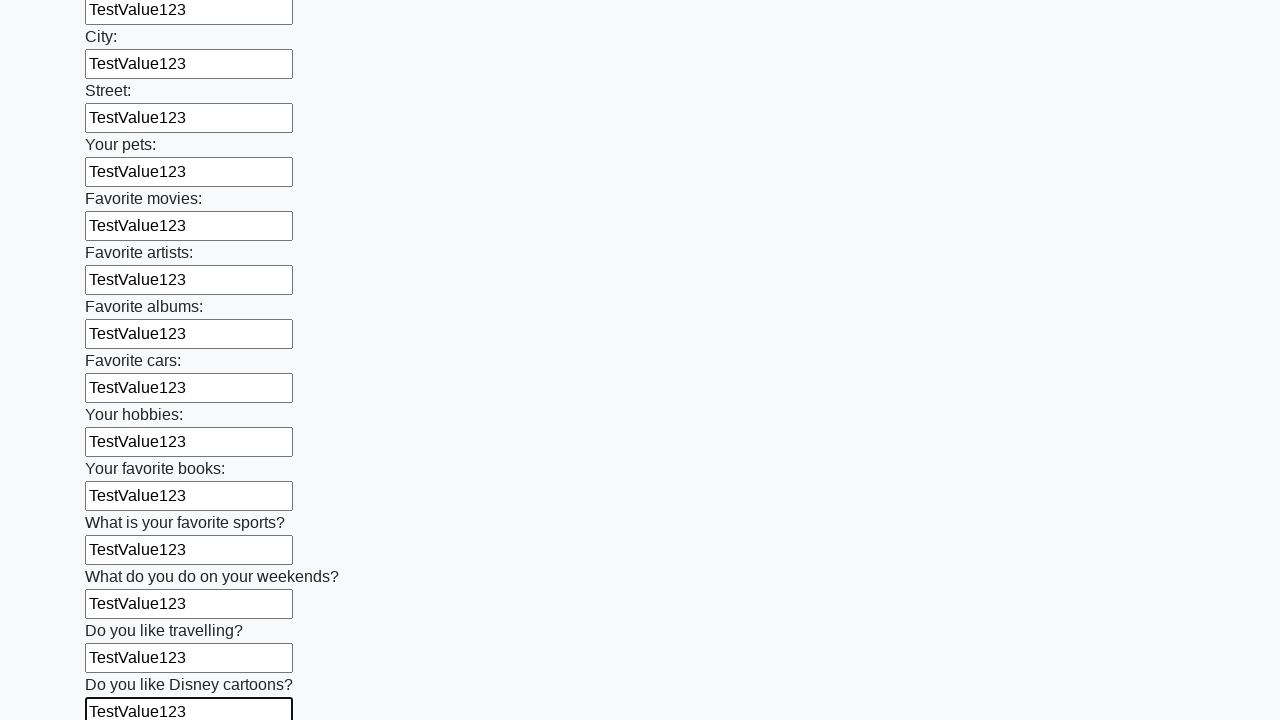

Filled input field with 'TestValue123' on input >> nth=17
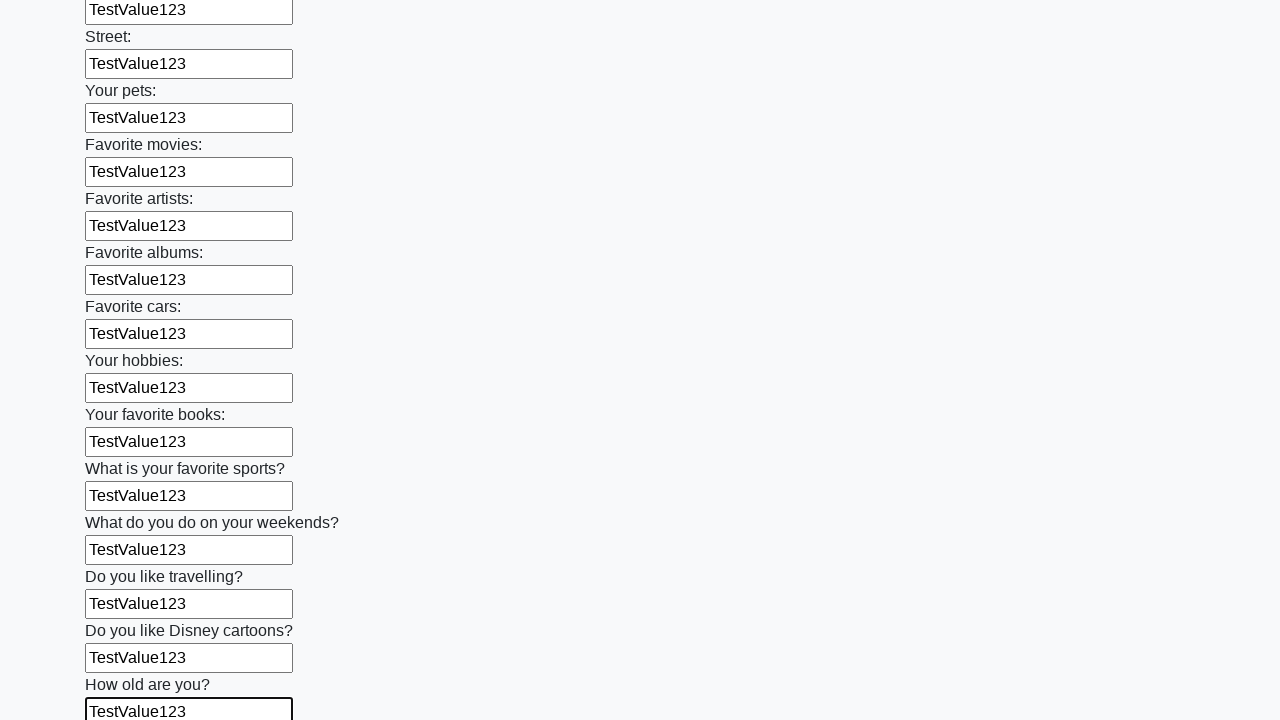

Filled input field with 'TestValue123' on input >> nth=18
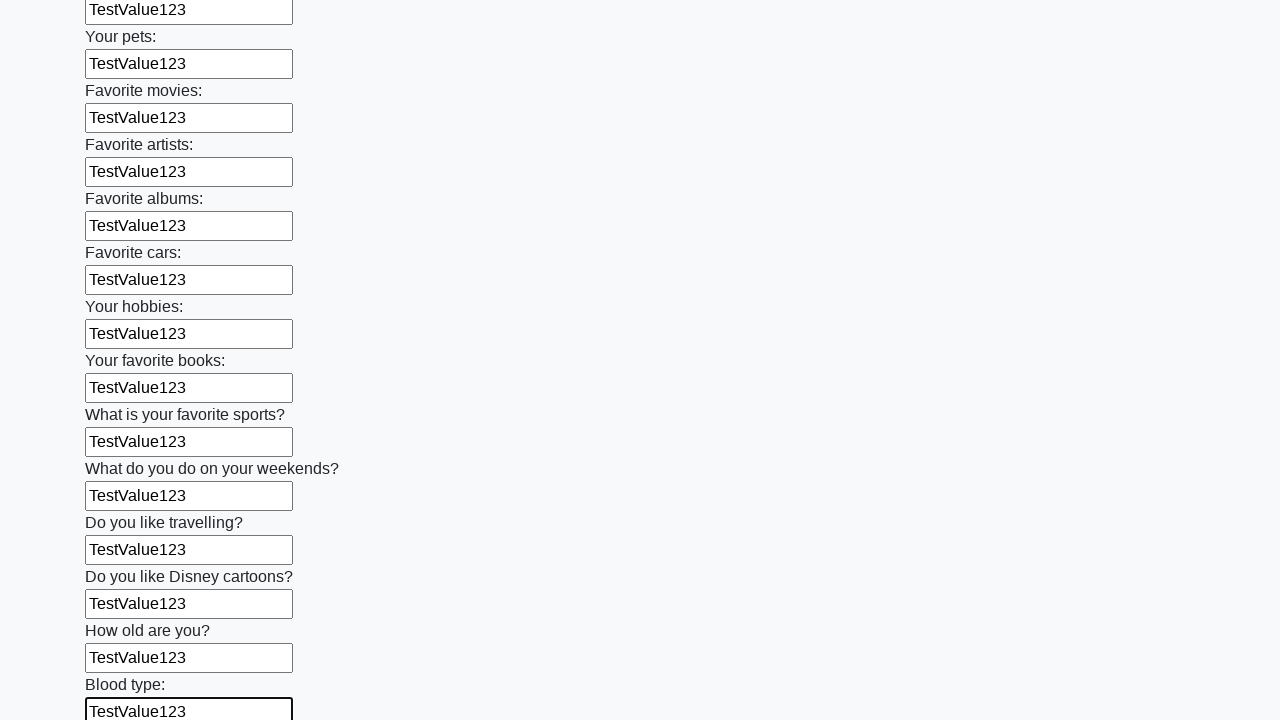

Filled input field with 'TestValue123' on input >> nth=19
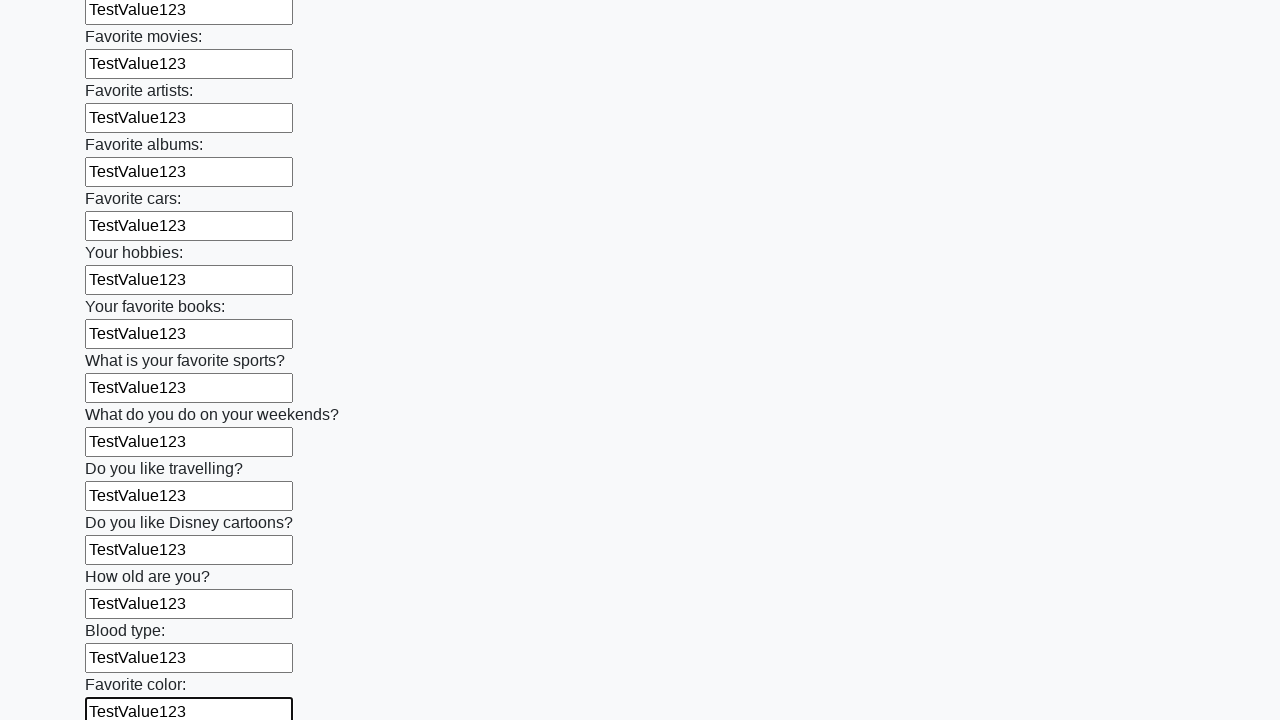

Filled input field with 'TestValue123' on input >> nth=20
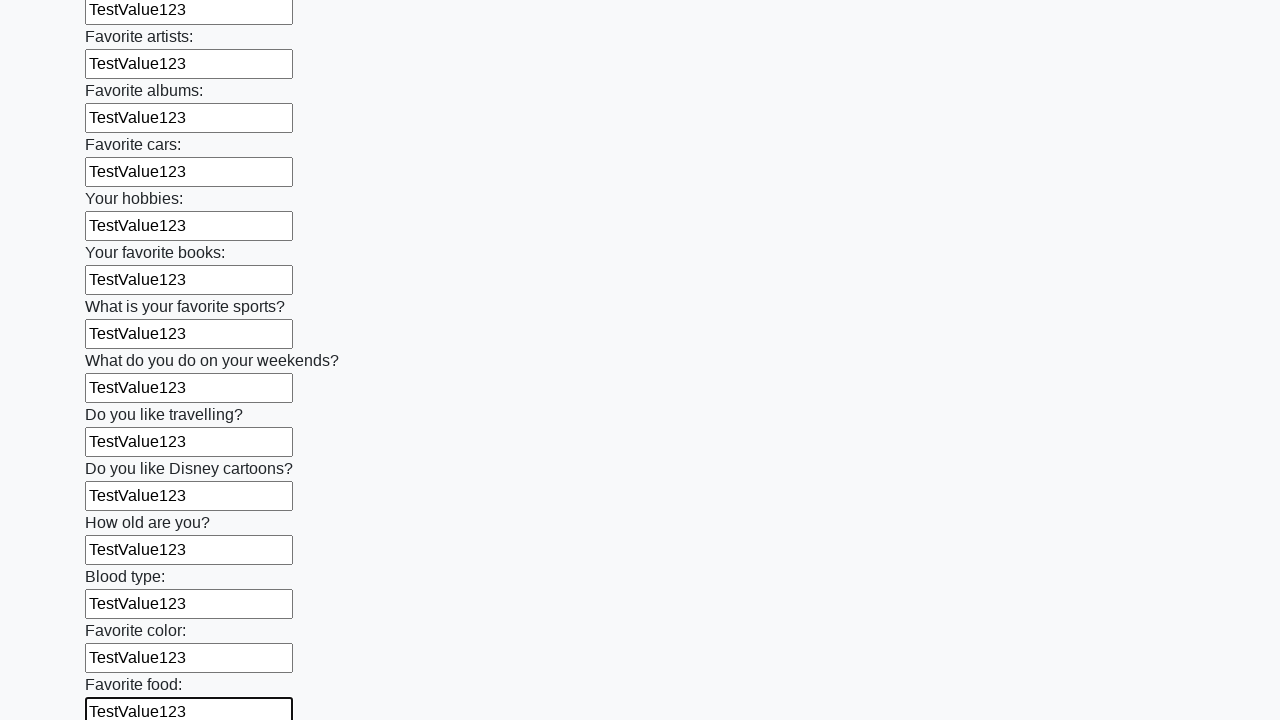

Filled input field with 'TestValue123' on input >> nth=21
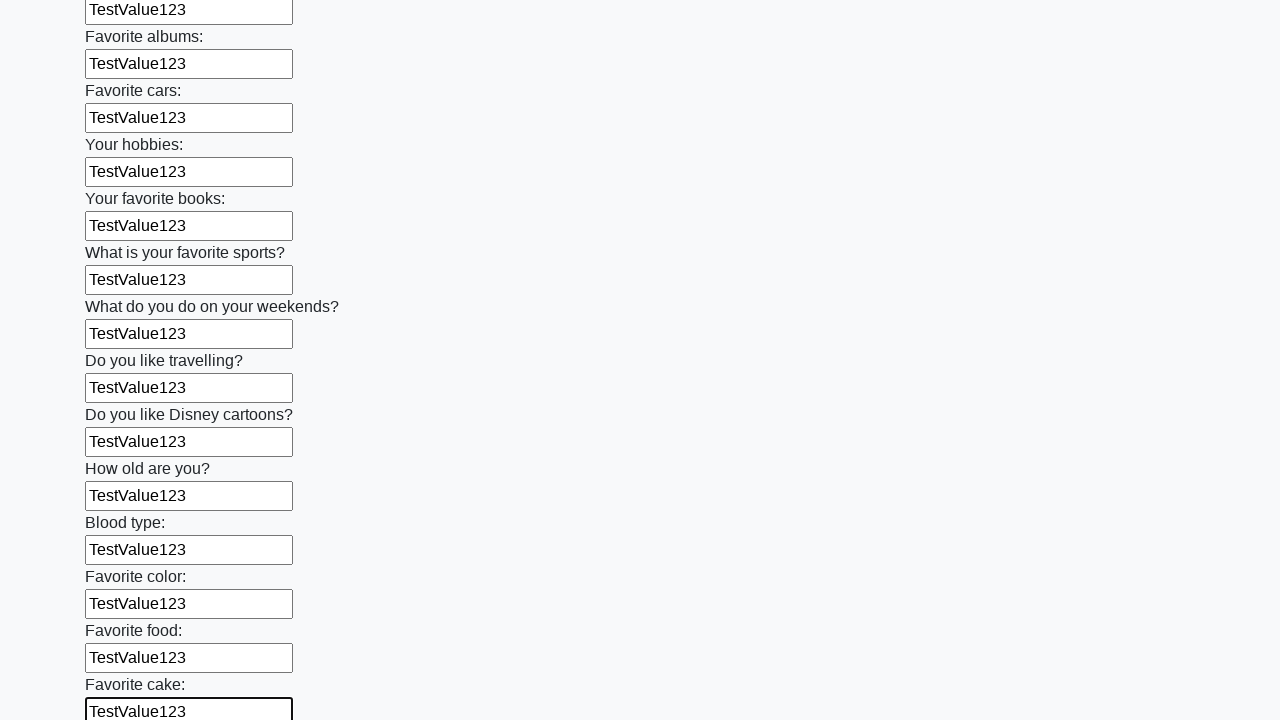

Filled input field with 'TestValue123' on input >> nth=22
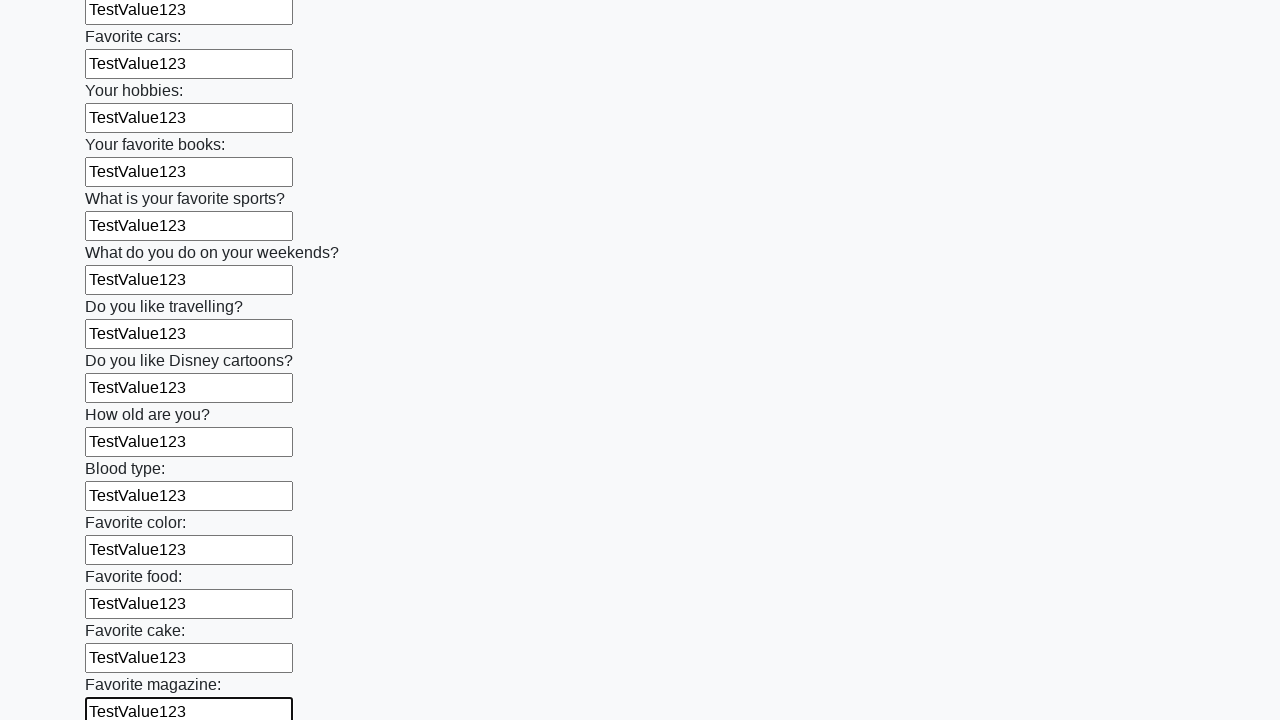

Filled input field with 'TestValue123' on input >> nth=23
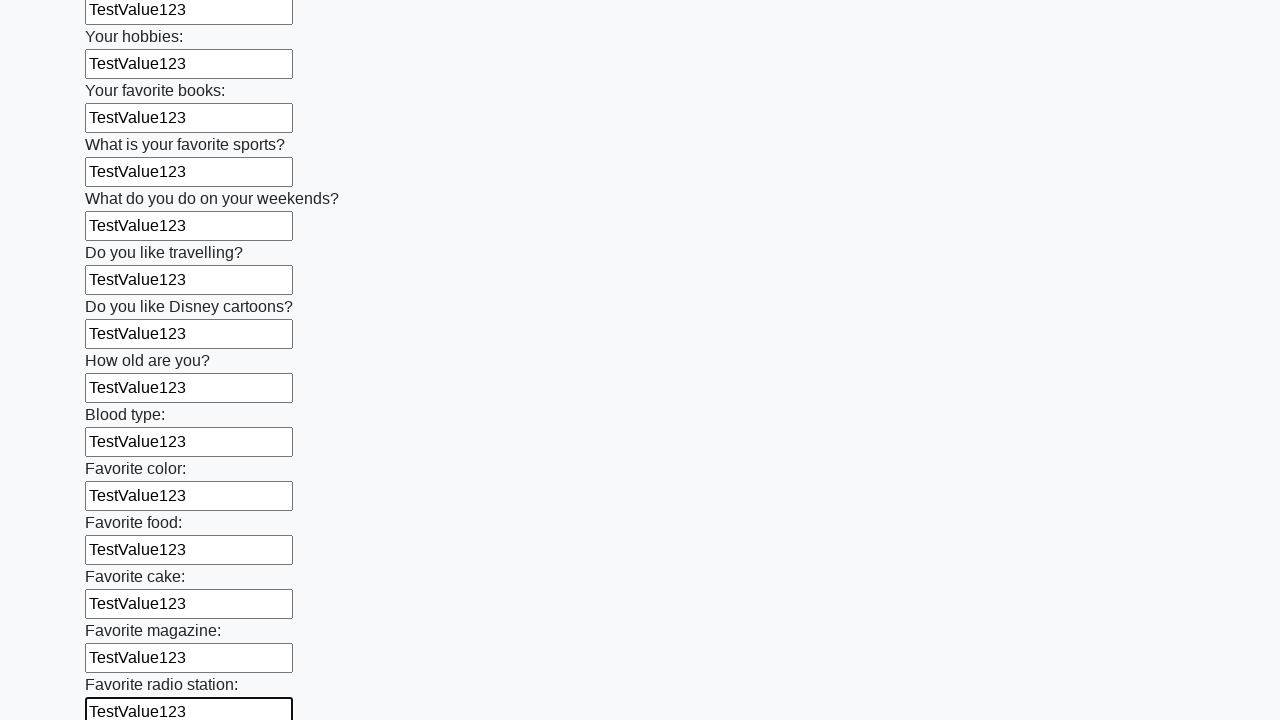

Filled input field with 'TestValue123' on input >> nth=24
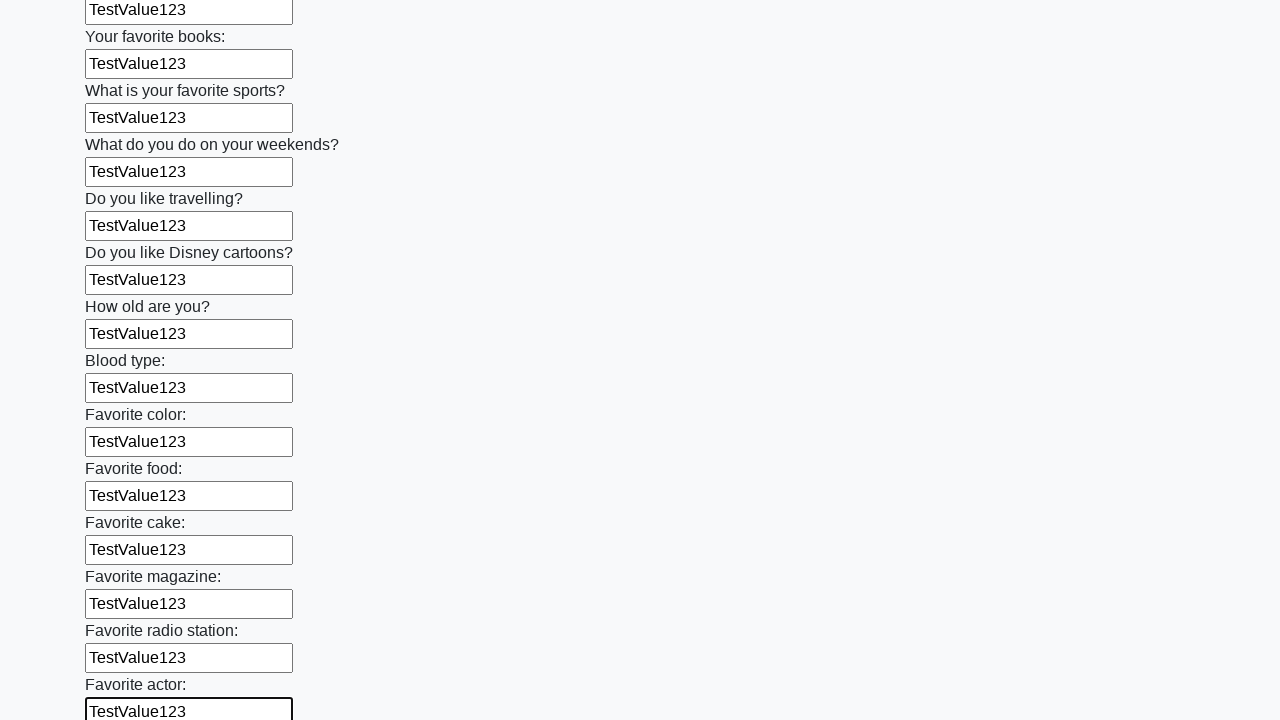

Filled input field with 'TestValue123' on input >> nth=25
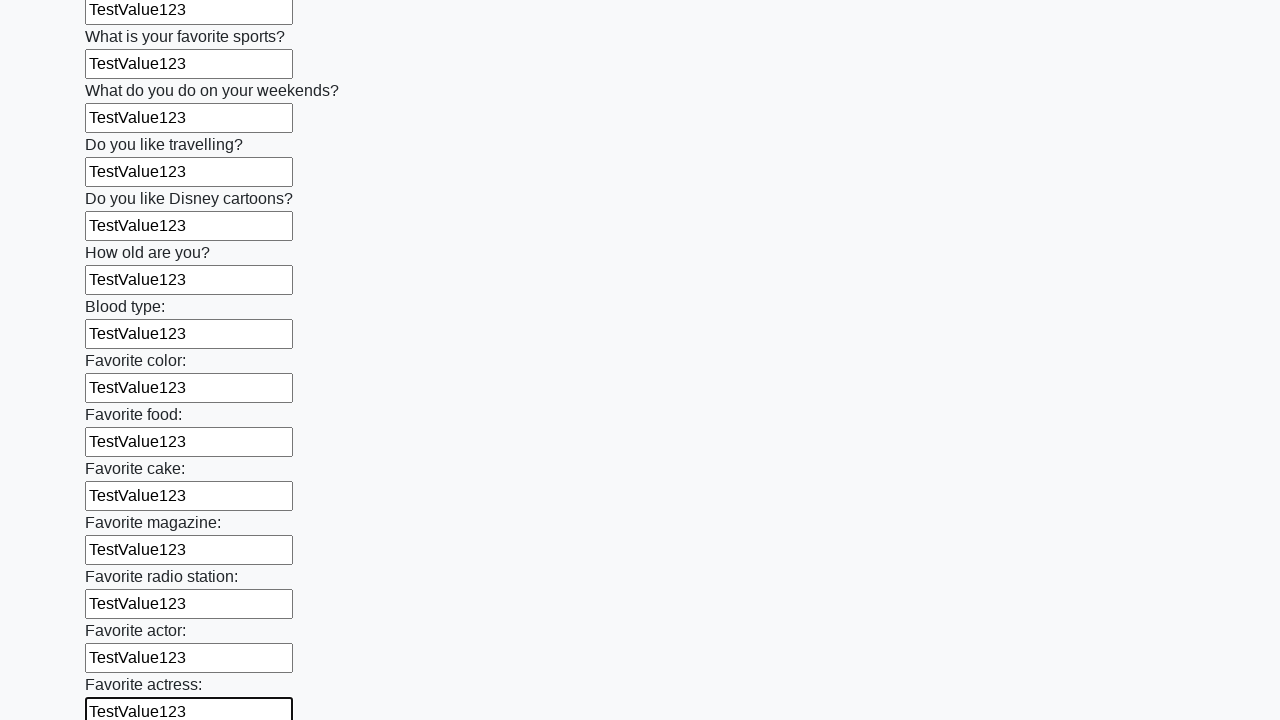

Filled input field with 'TestValue123' on input >> nth=26
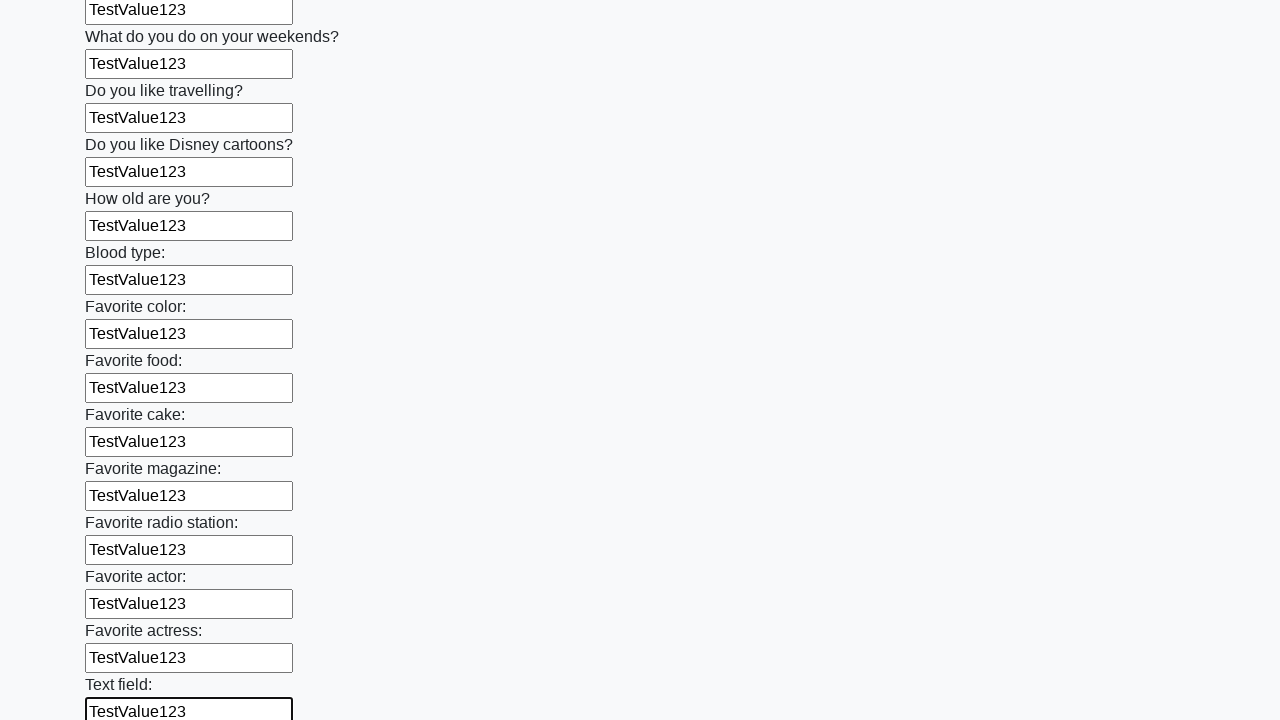

Filled input field with 'TestValue123' on input >> nth=27
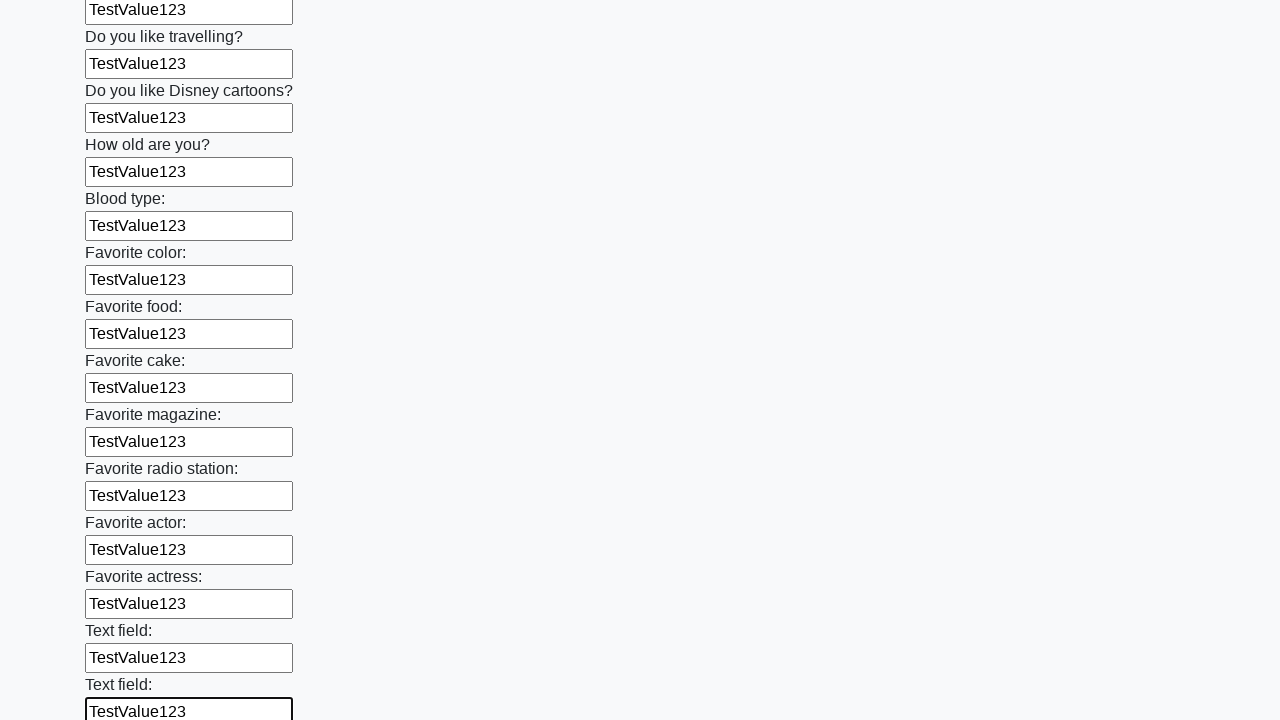

Filled input field with 'TestValue123' on input >> nth=28
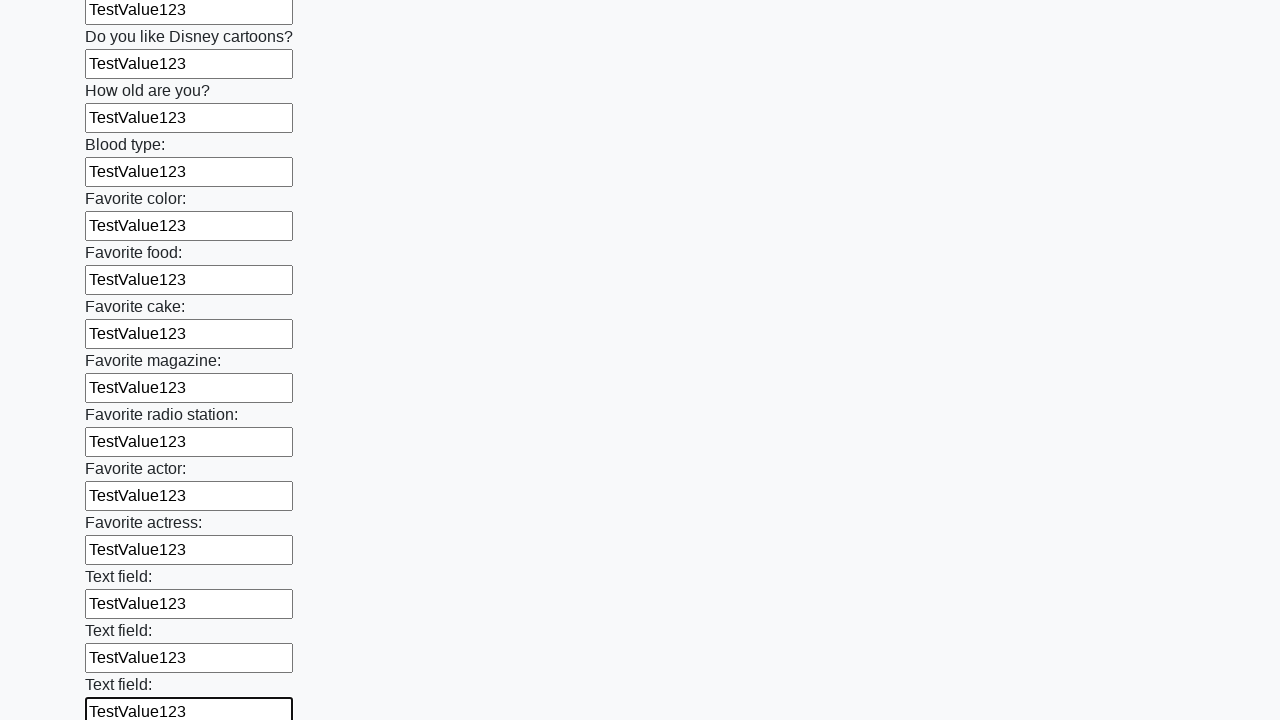

Filled input field with 'TestValue123' on input >> nth=29
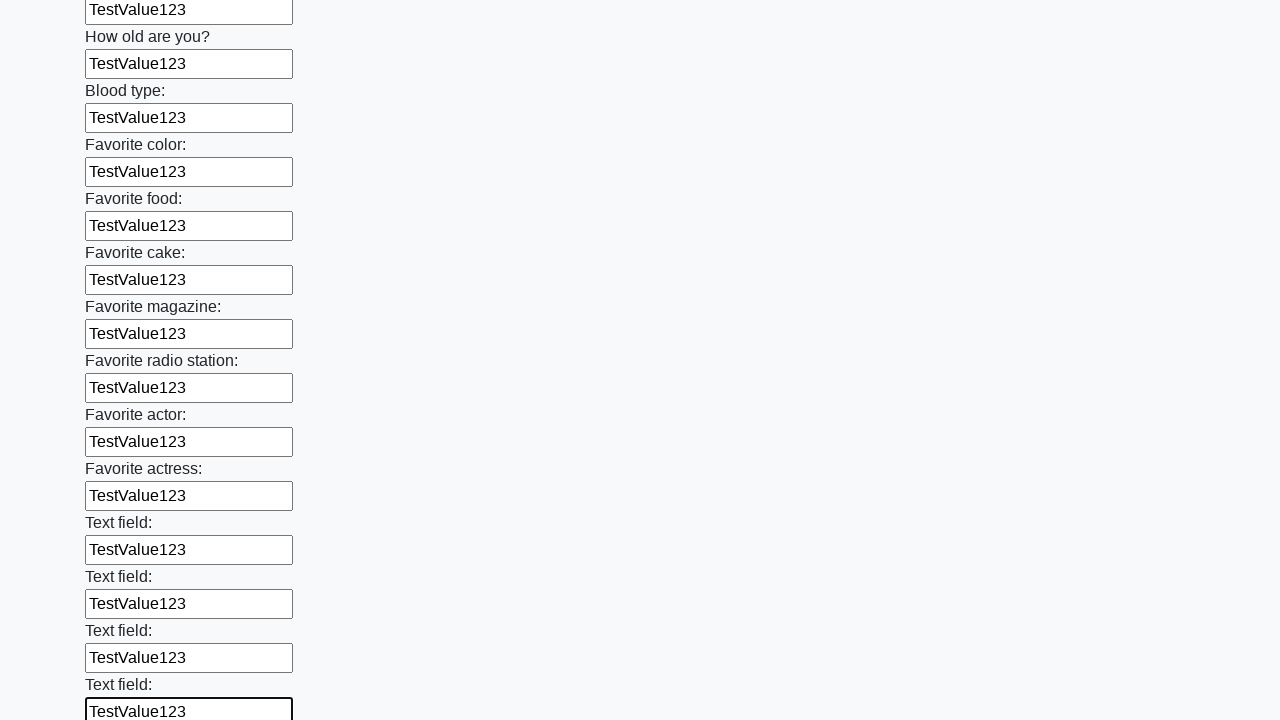

Filled input field with 'TestValue123' on input >> nth=30
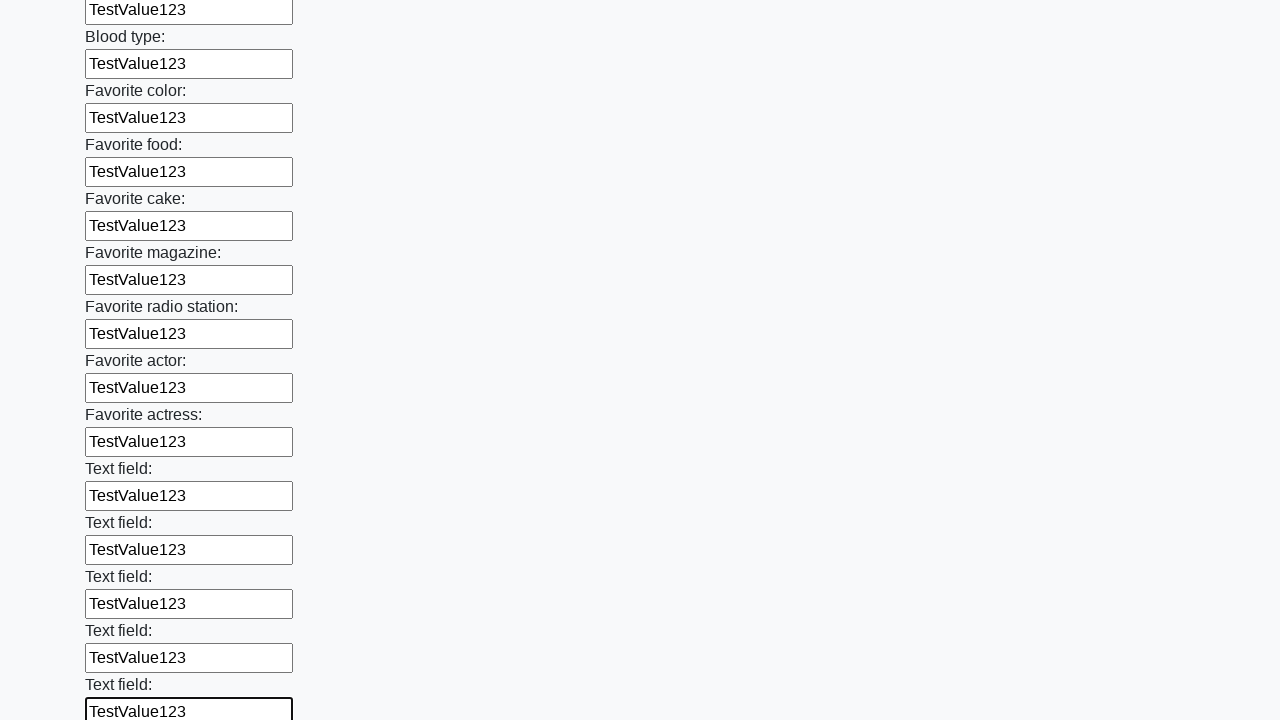

Filled input field with 'TestValue123' on input >> nth=31
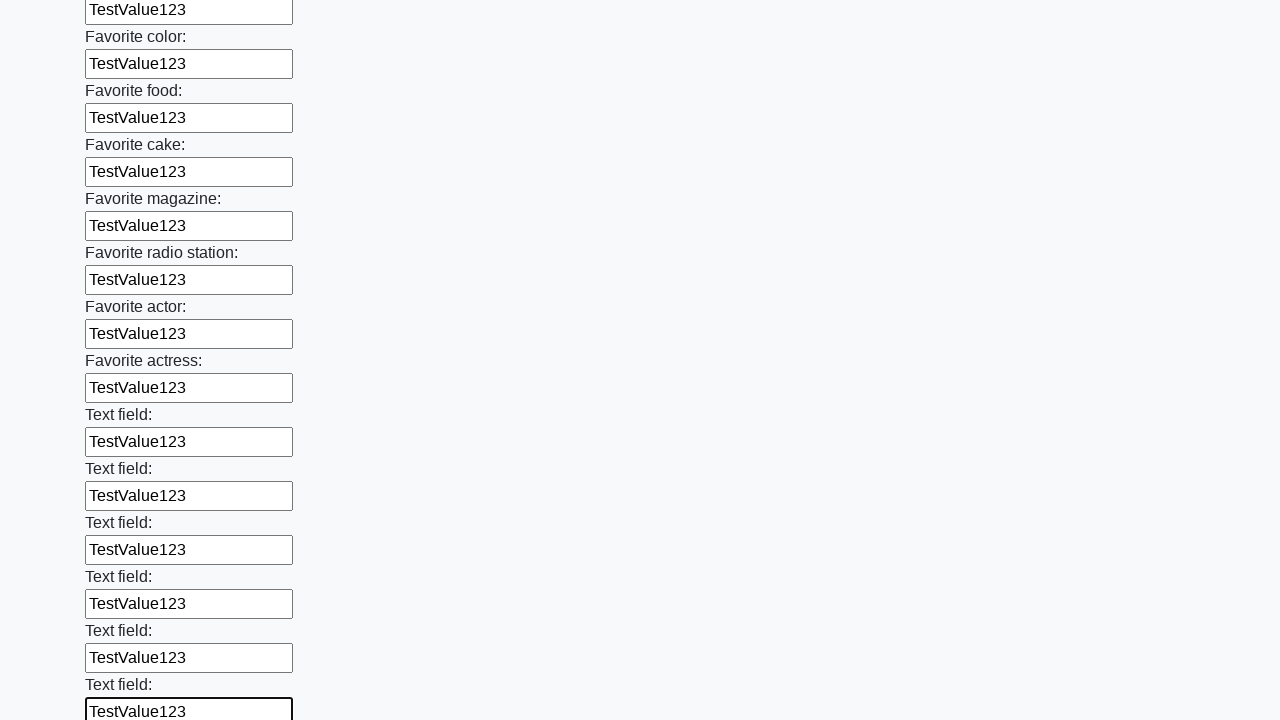

Filled input field with 'TestValue123' on input >> nth=32
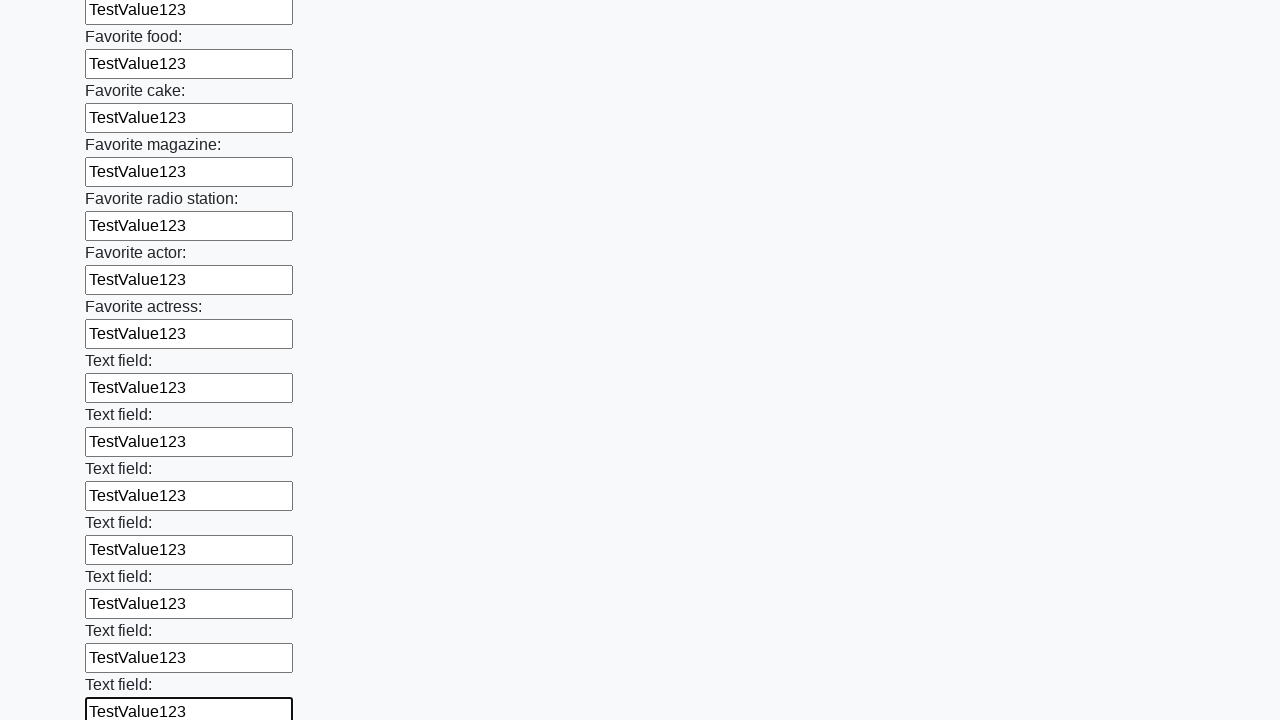

Filled input field with 'TestValue123' on input >> nth=33
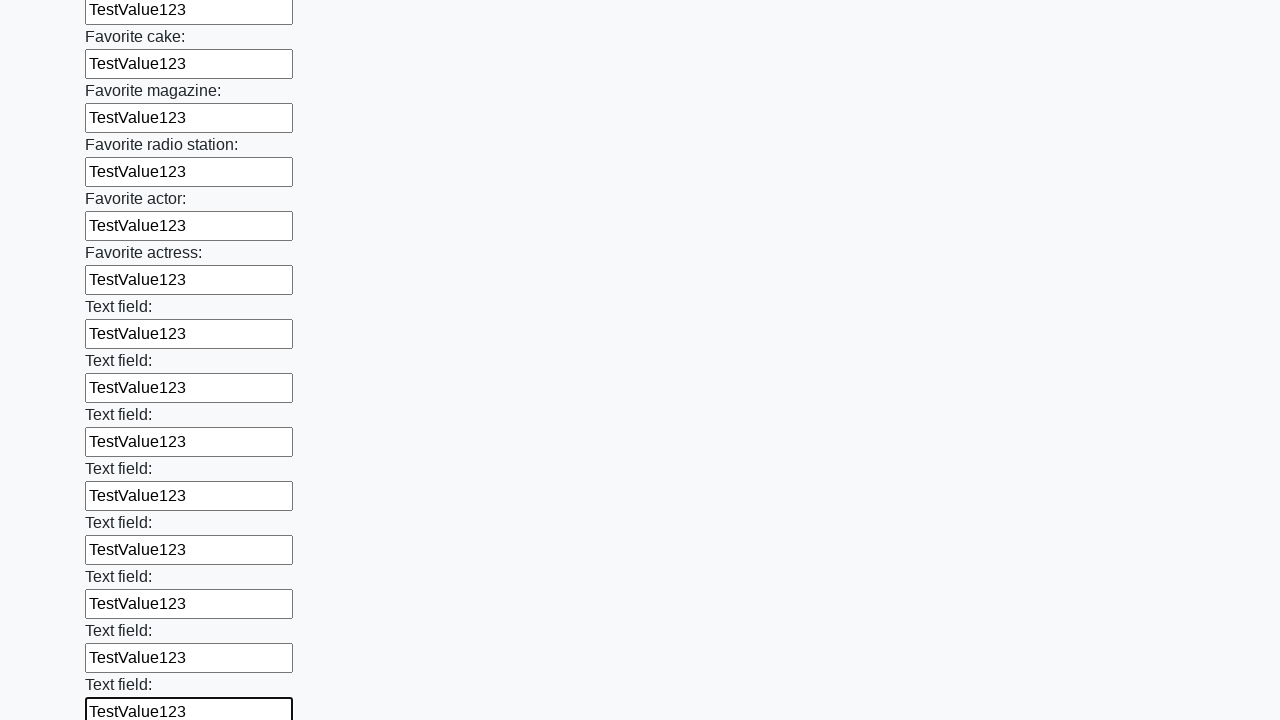

Filled input field with 'TestValue123' on input >> nth=34
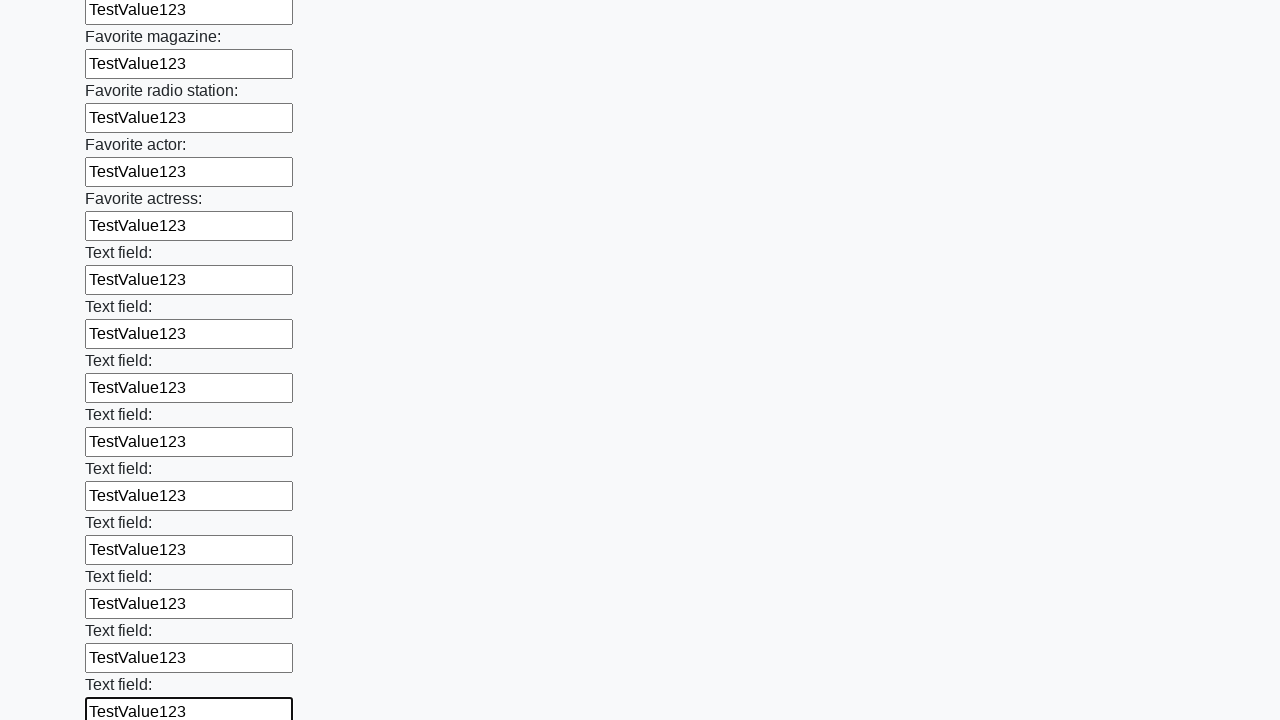

Filled input field with 'TestValue123' on input >> nth=35
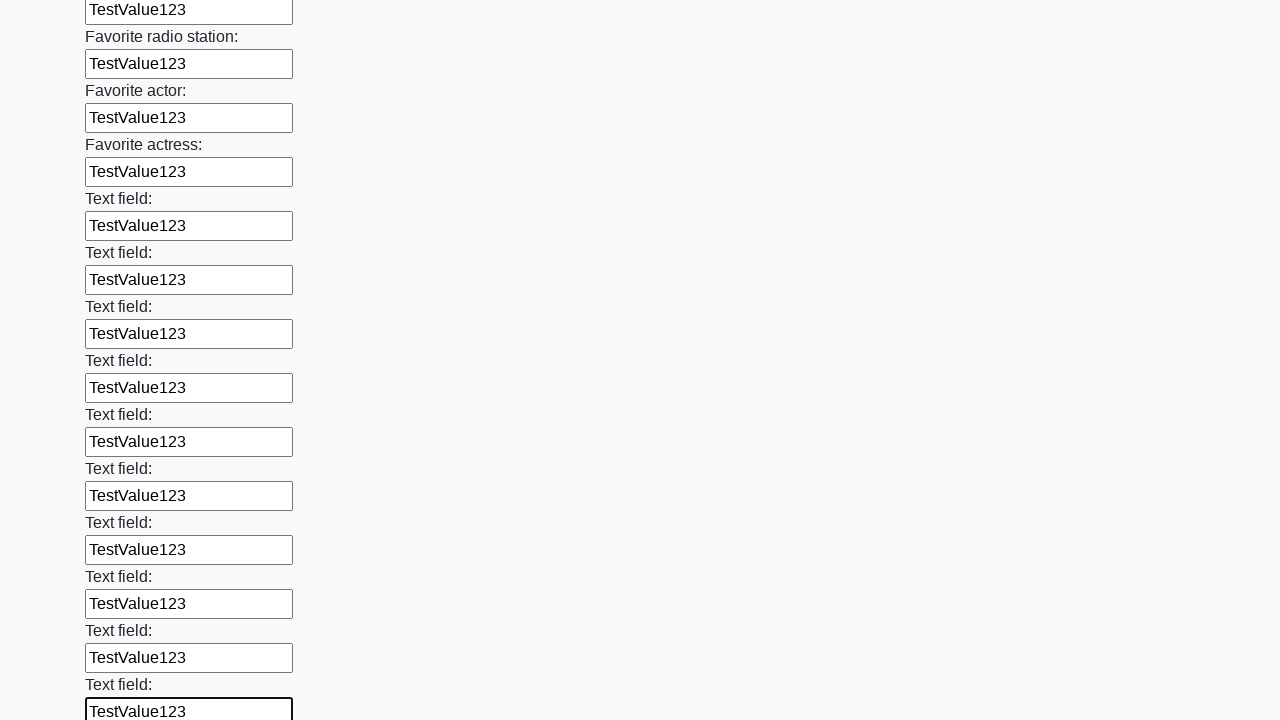

Filled input field with 'TestValue123' on input >> nth=36
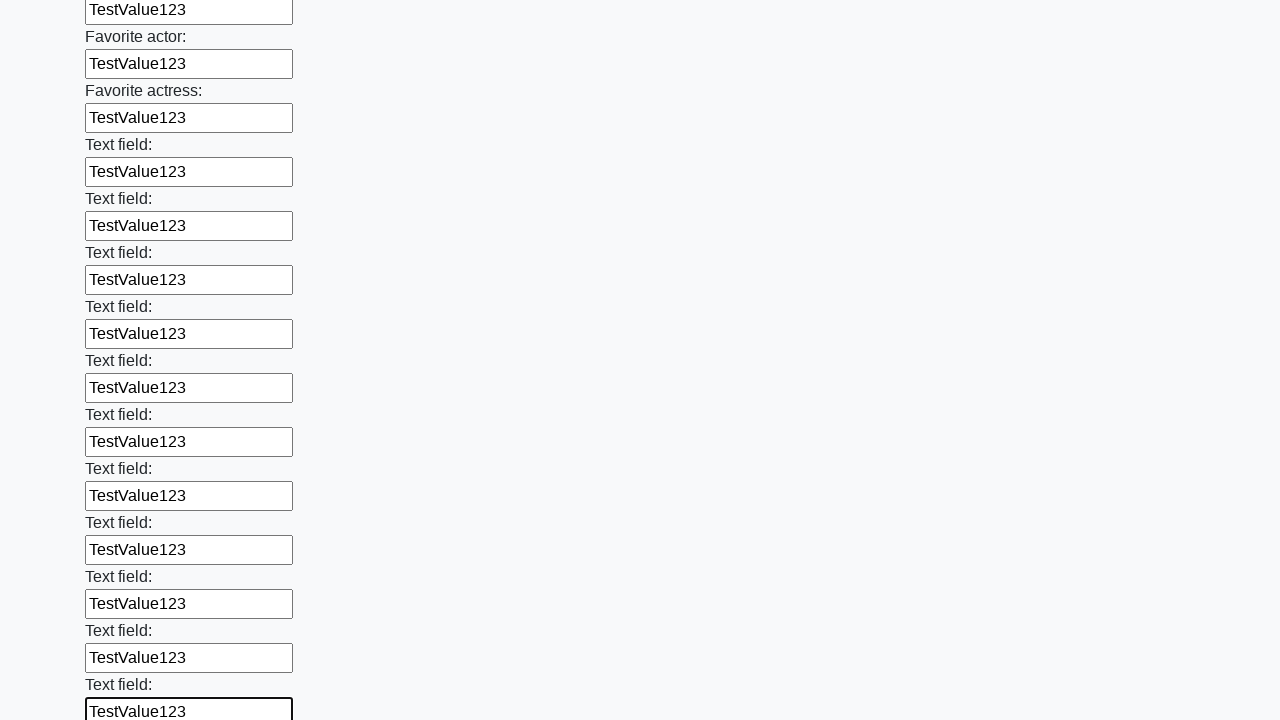

Filled input field with 'TestValue123' on input >> nth=37
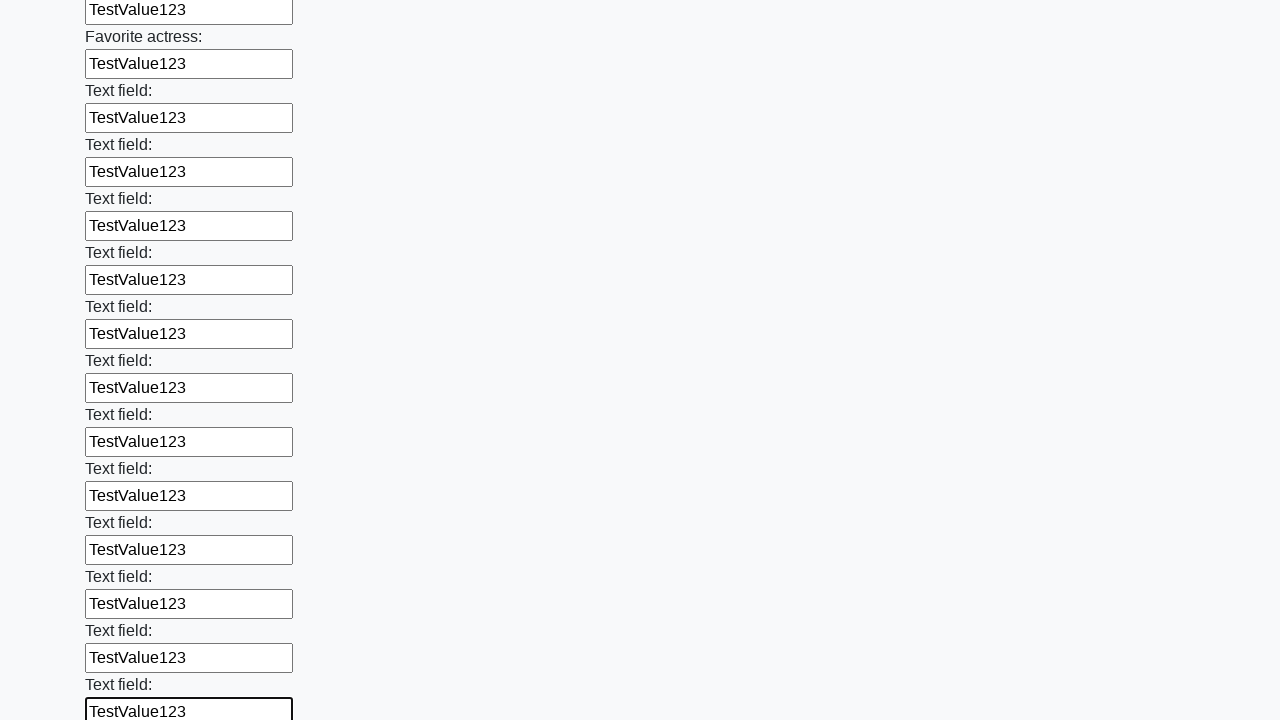

Filled input field with 'TestValue123' on input >> nth=38
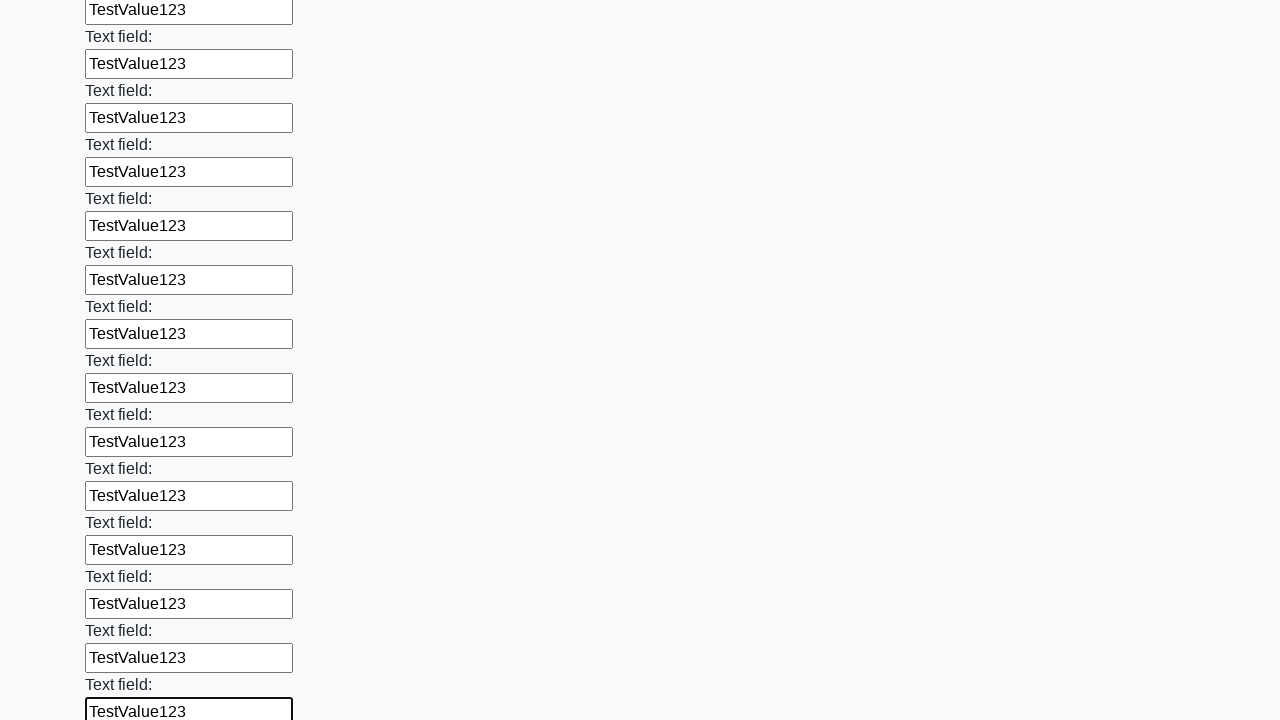

Filled input field with 'TestValue123' on input >> nth=39
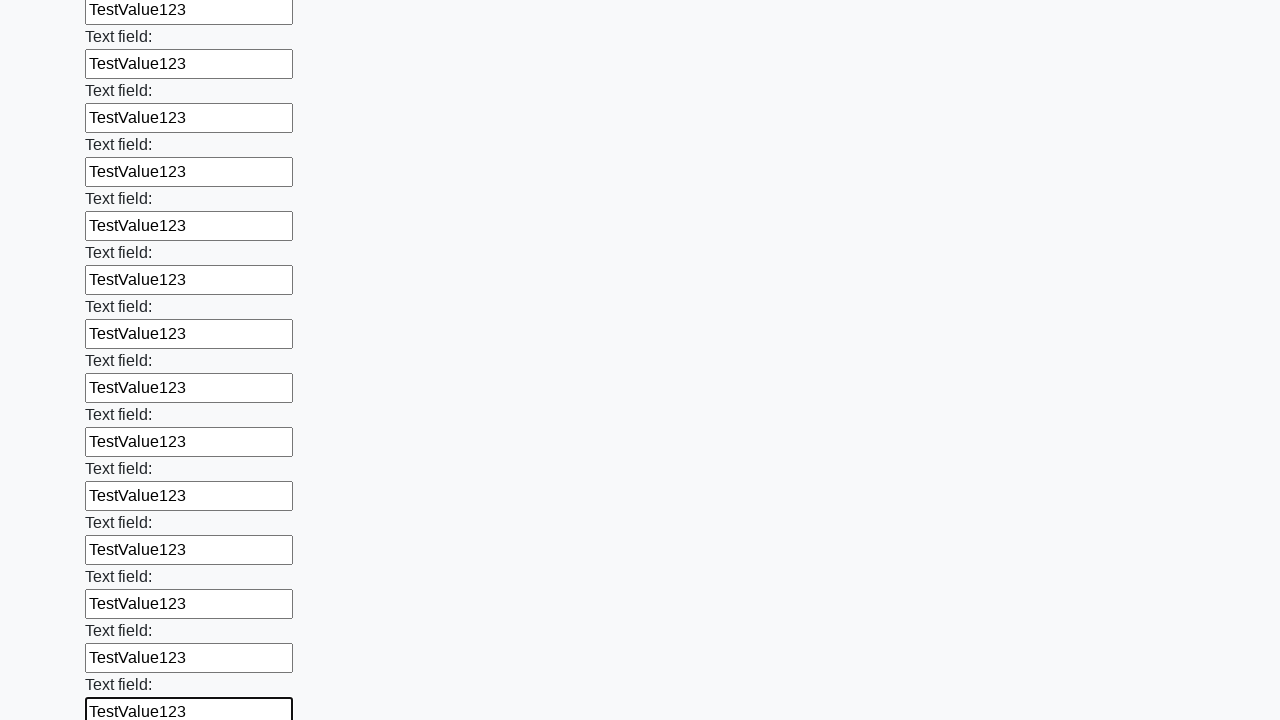

Filled input field with 'TestValue123' on input >> nth=40
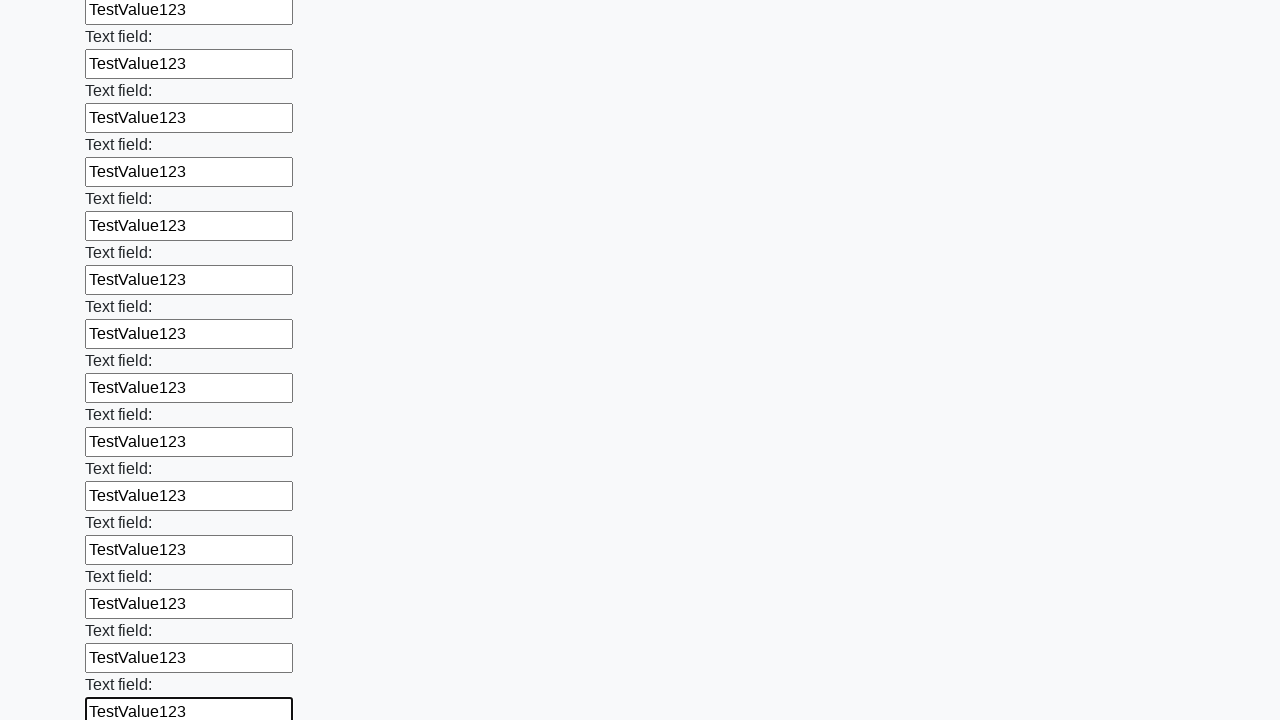

Filled input field with 'TestValue123' on input >> nth=41
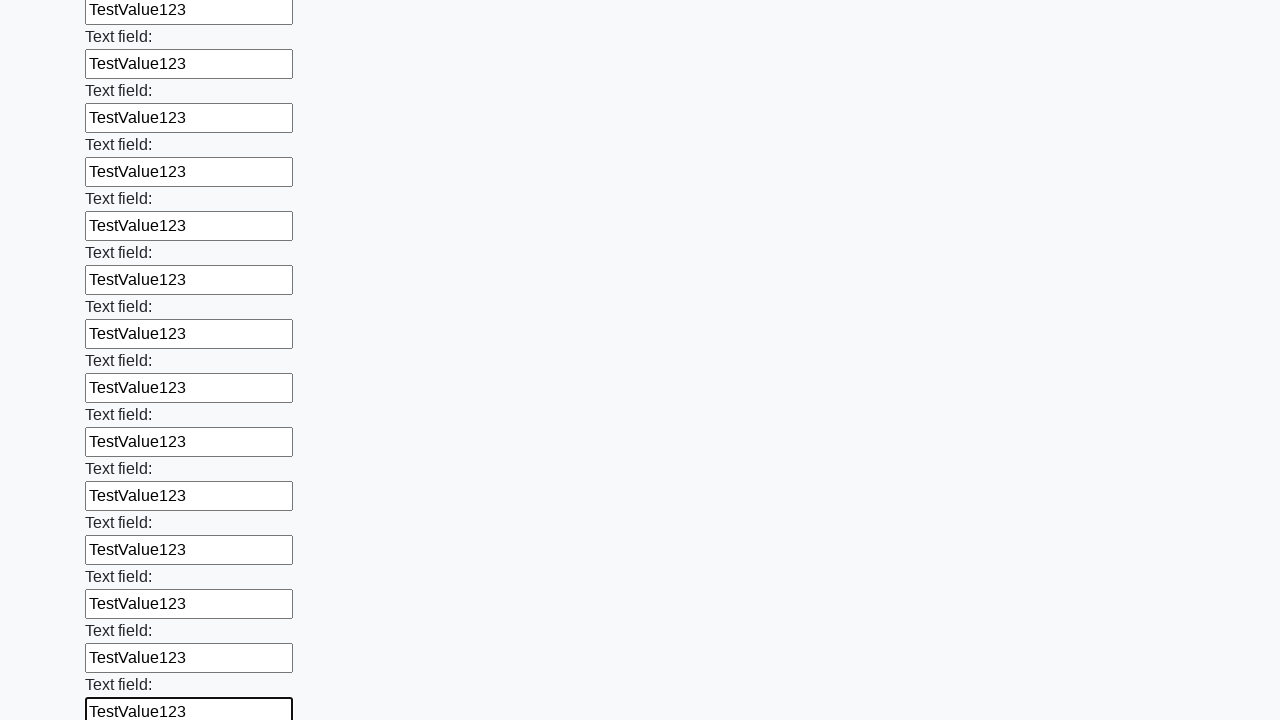

Filled input field with 'TestValue123' on input >> nth=42
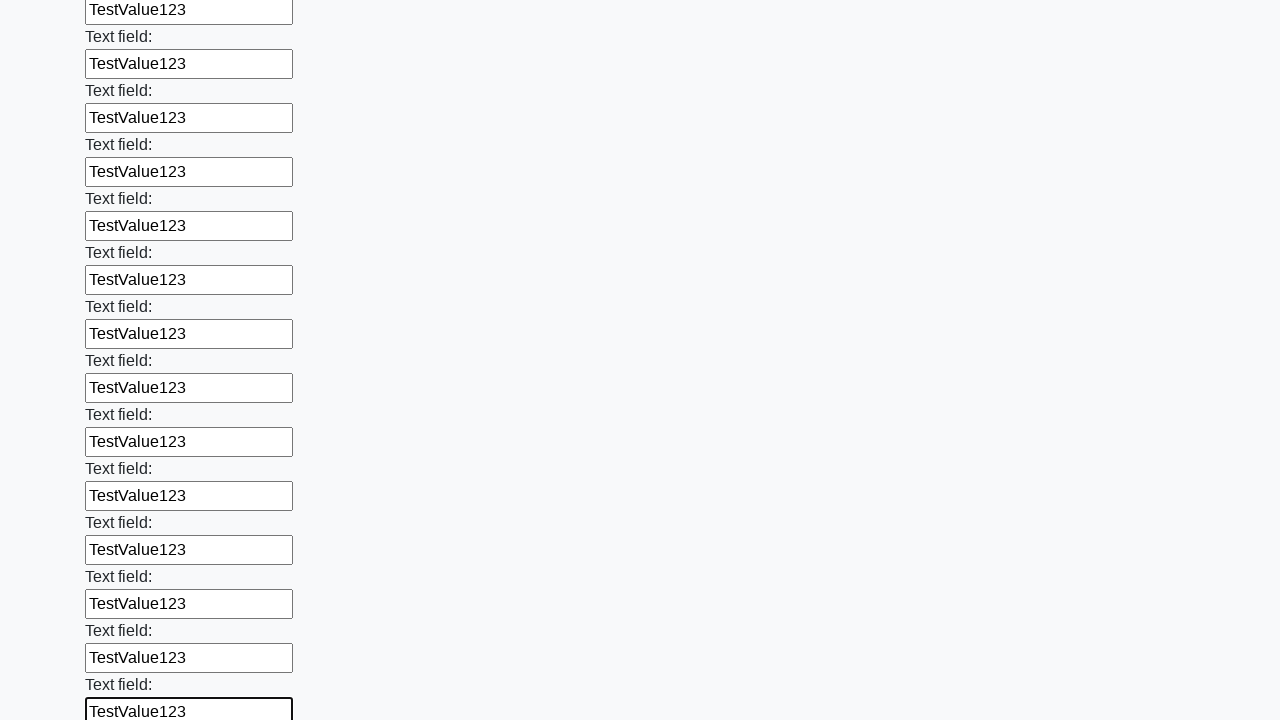

Filled input field with 'TestValue123' on input >> nth=43
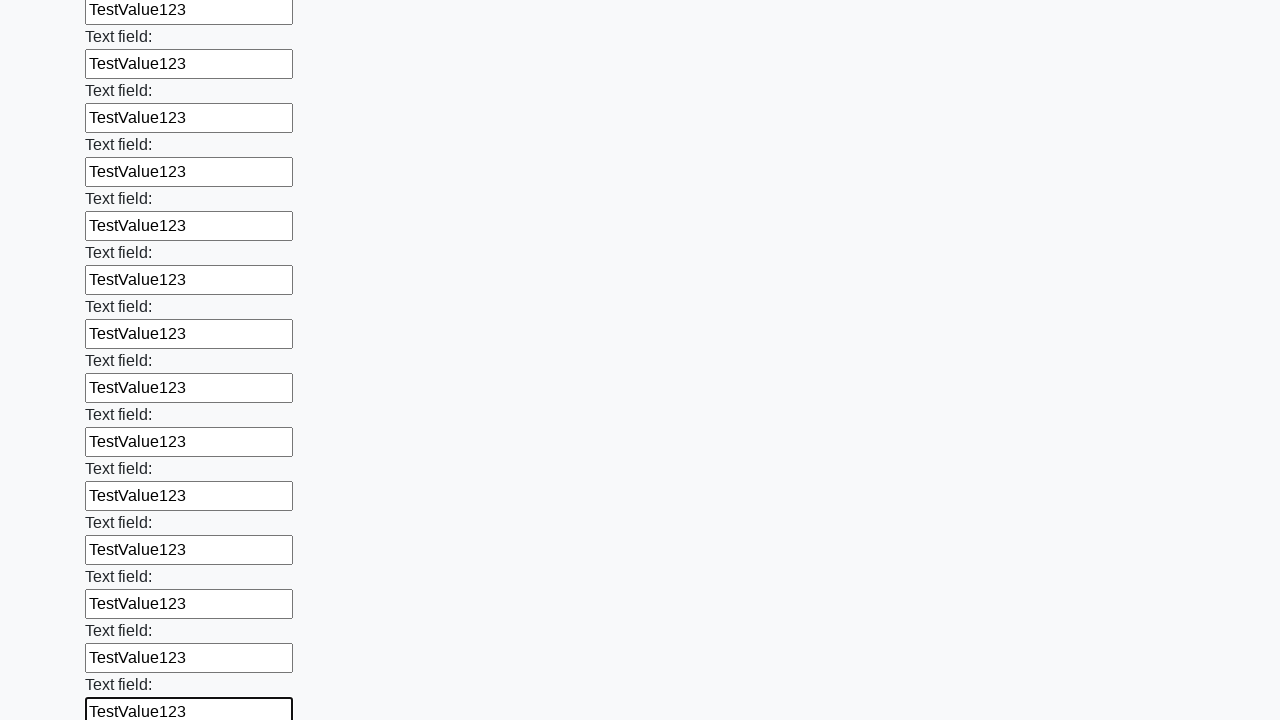

Filled input field with 'TestValue123' on input >> nth=44
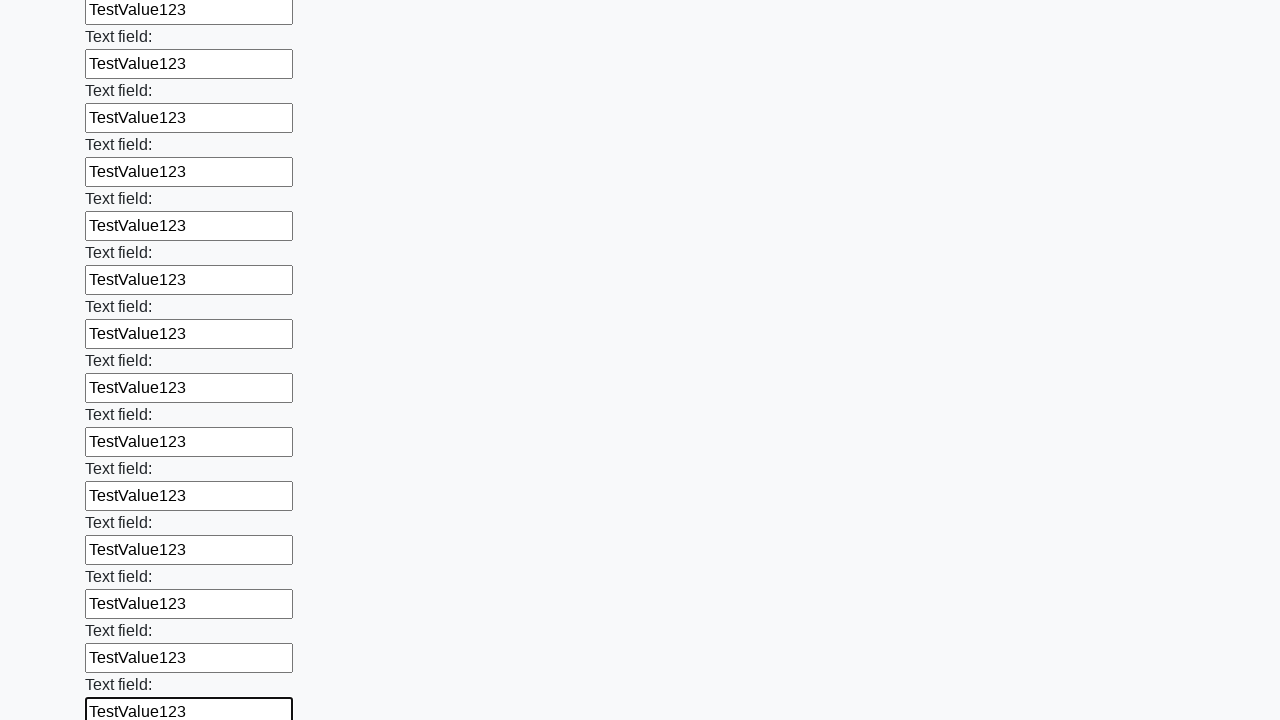

Filled input field with 'TestValue123' on input >> nth=45
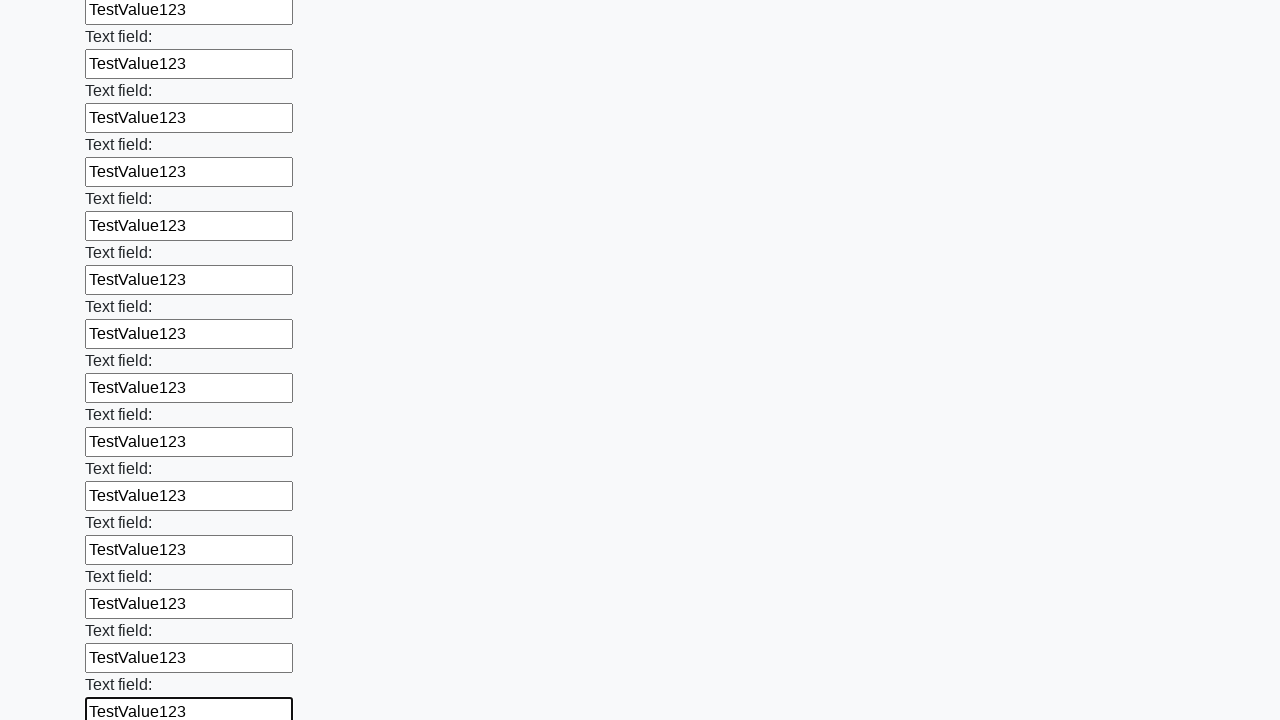

Filled input field with 'TestValue123' on input >> nth=46
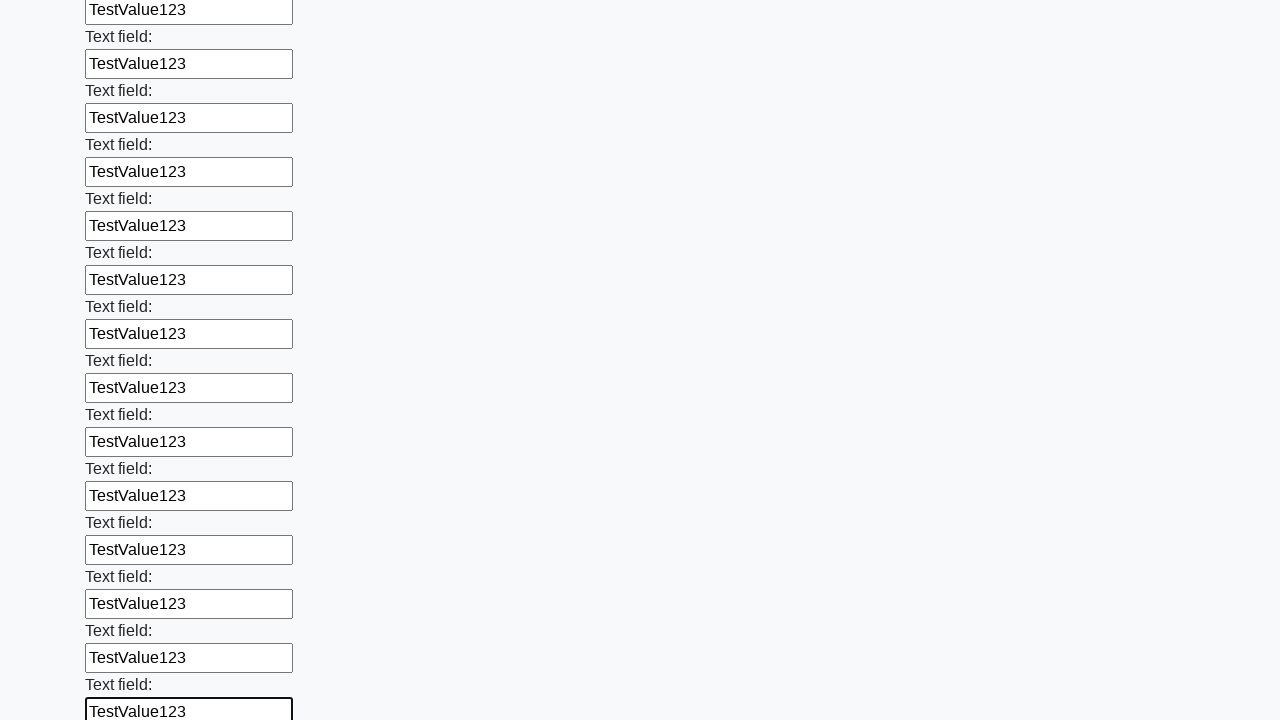

Filled input field with 'TestValue123' on input >> nth=47
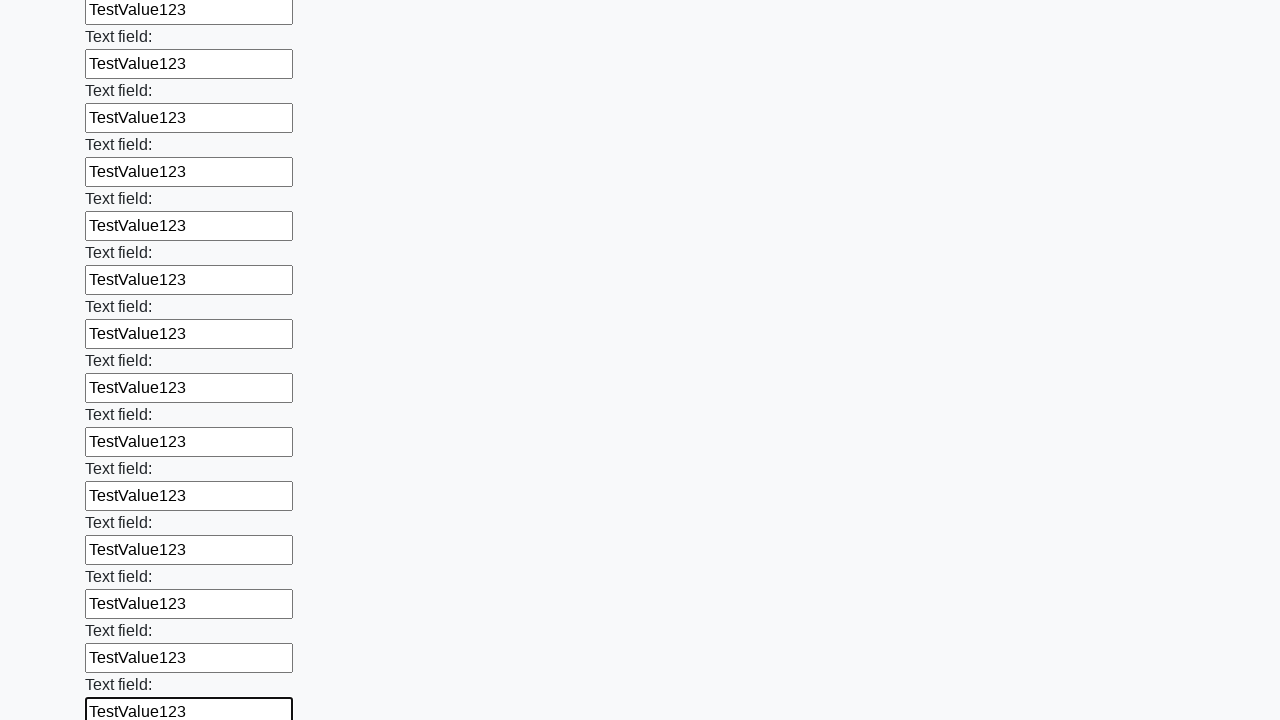

Filled input field with 'TestValue123' on input >> nth=48
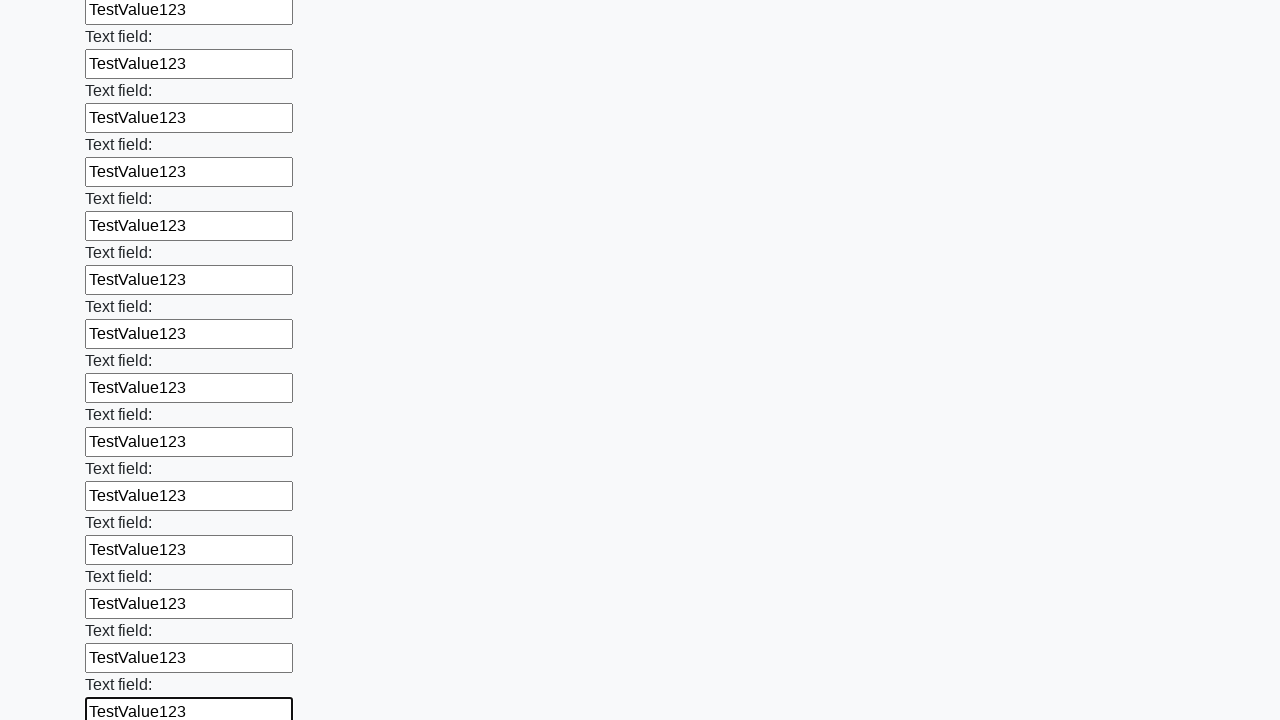

Filled input field with 'TestValue123' on input >> nth=49
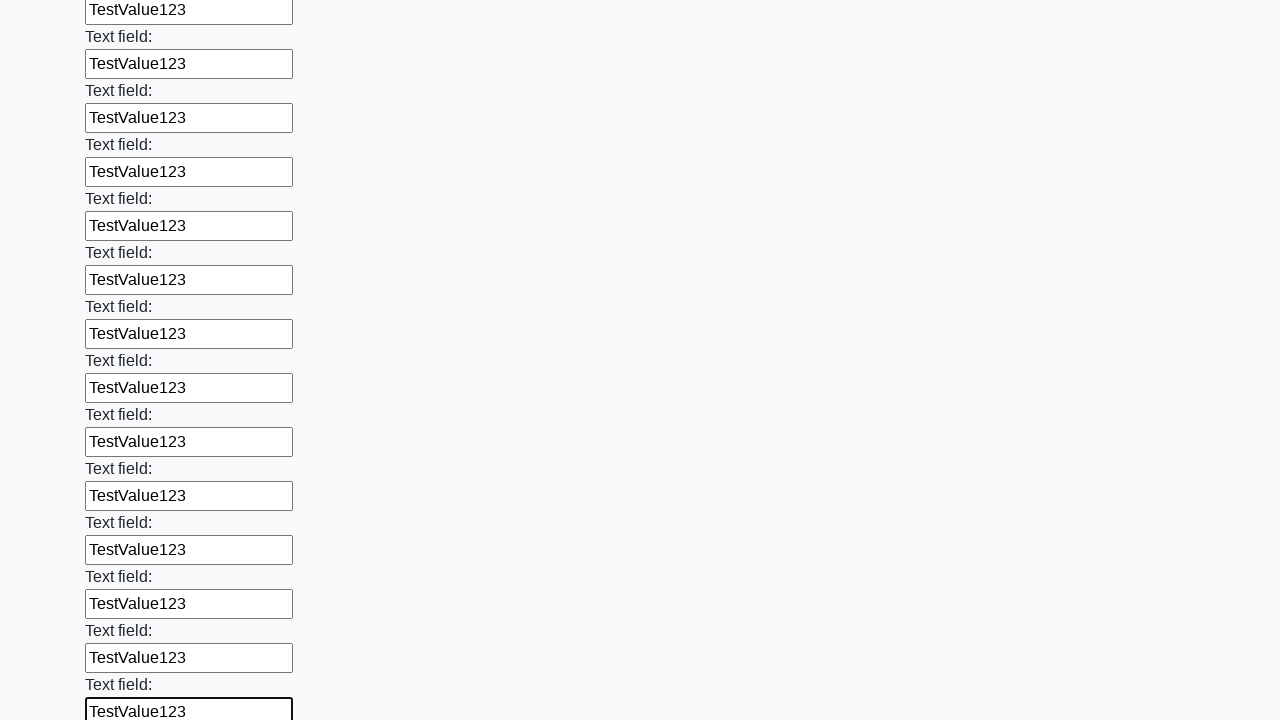

Filled input field with 'TestValue123' on input >> nth=50
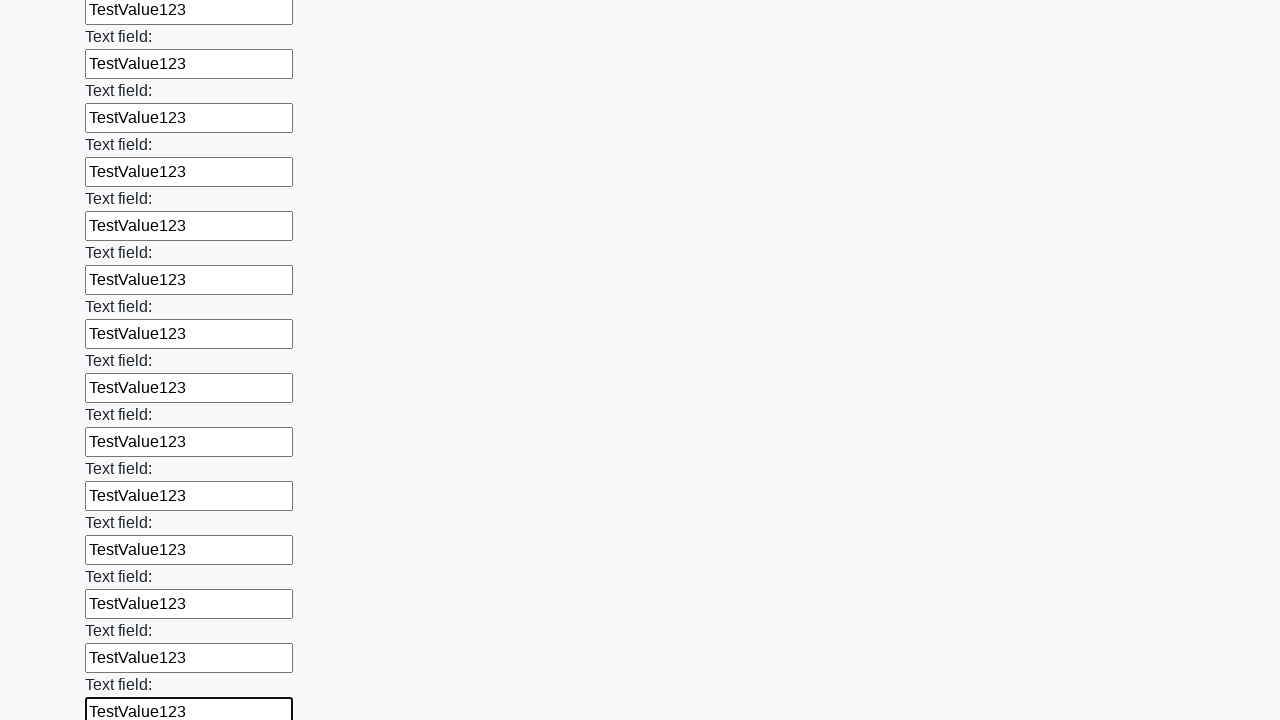

Filled input field with 'TestValue123' on input >> nth=51
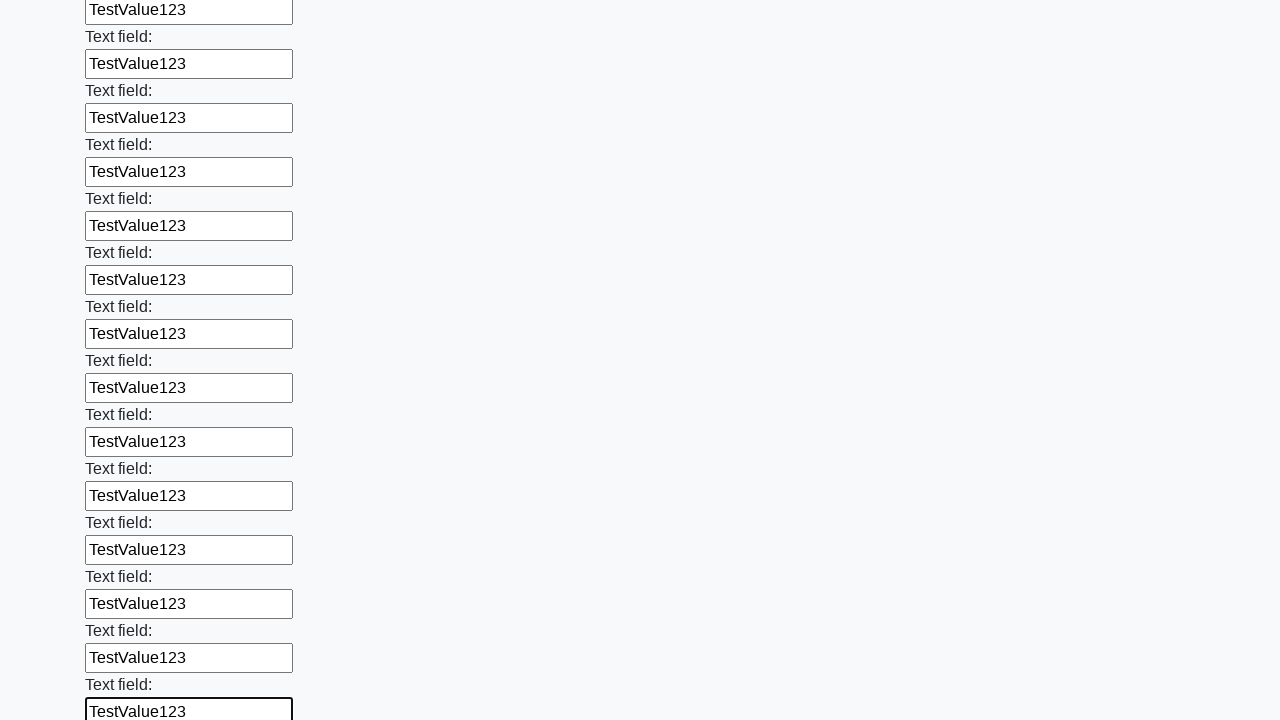

Filled input field with 'TestValue123' on input >> nth=52
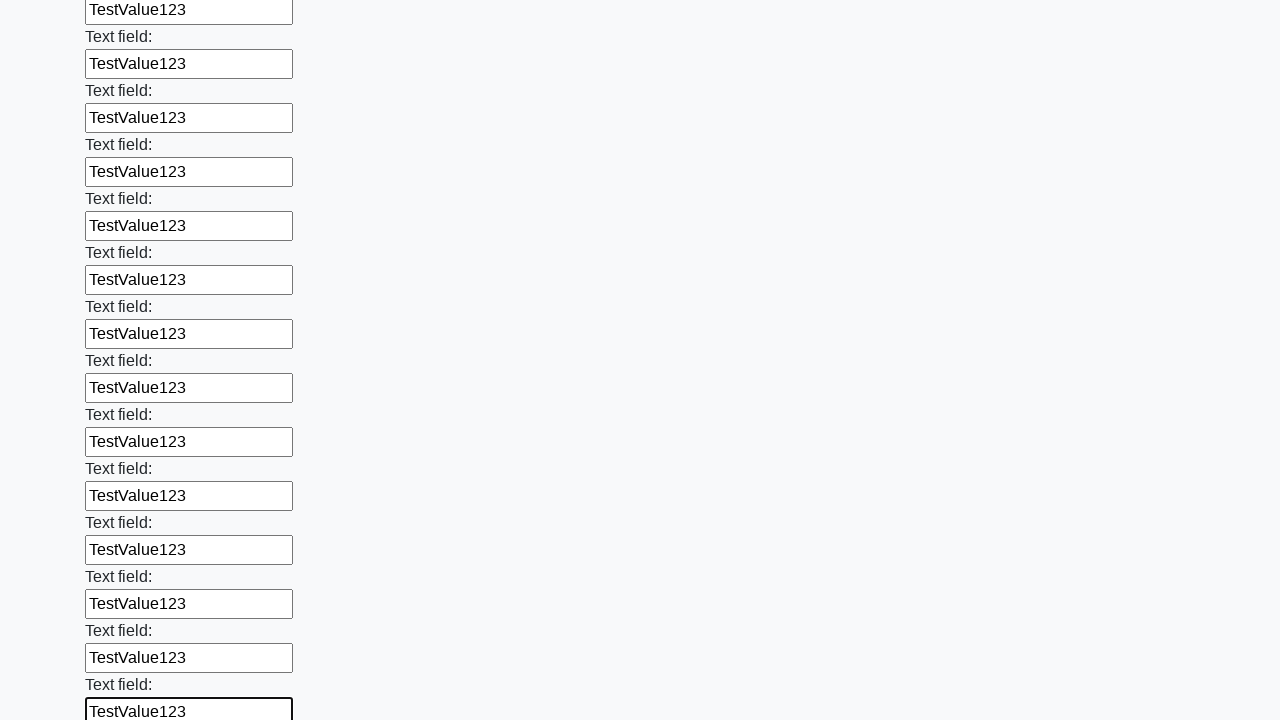

Filled input field with 'TestValue123' on input >> nth=53
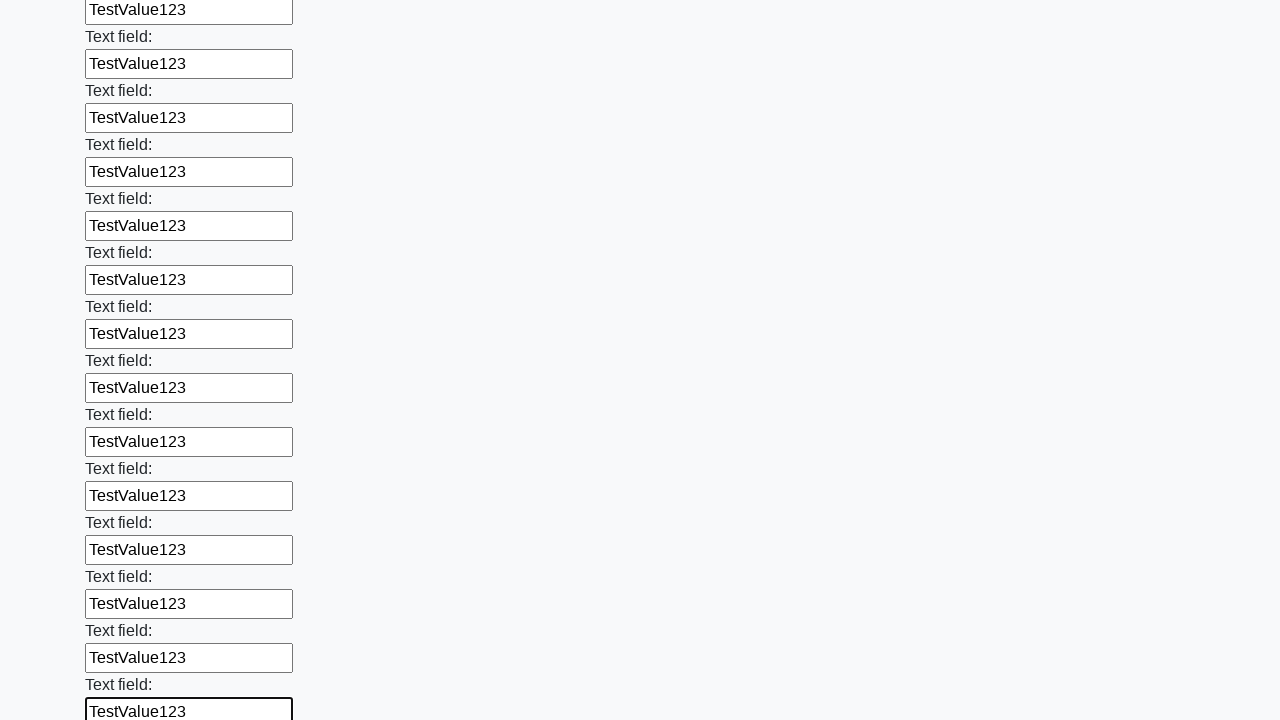

Filled input field with 'TestValue123' on input >> nth=54
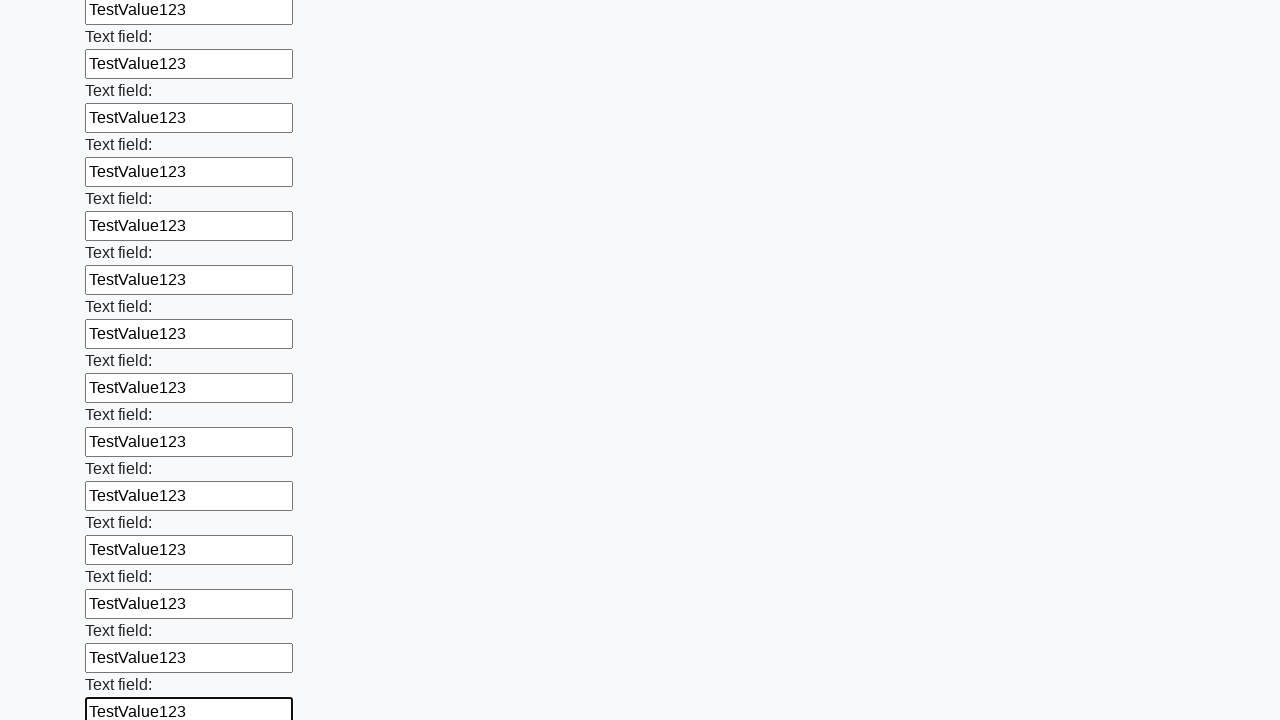

Filled input field with 'TestValue123' on input >> nth=55
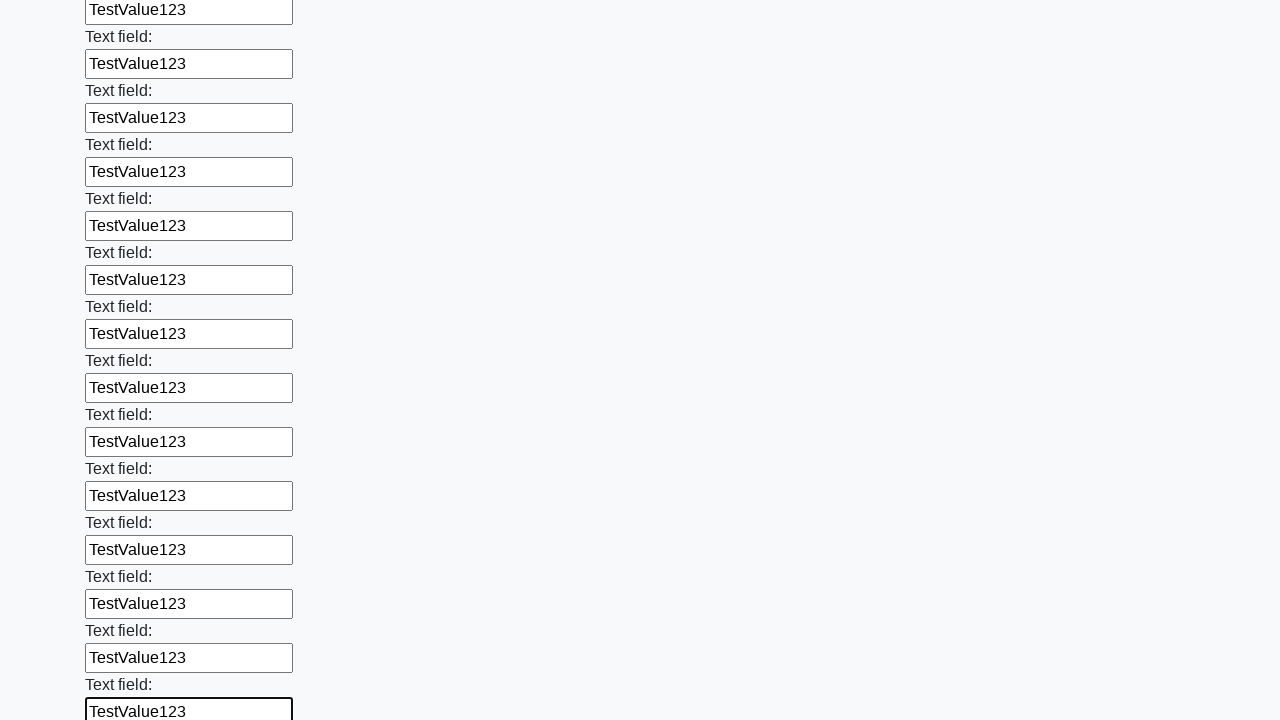

Filled input field with 'TestValue123' on input >> nth=56
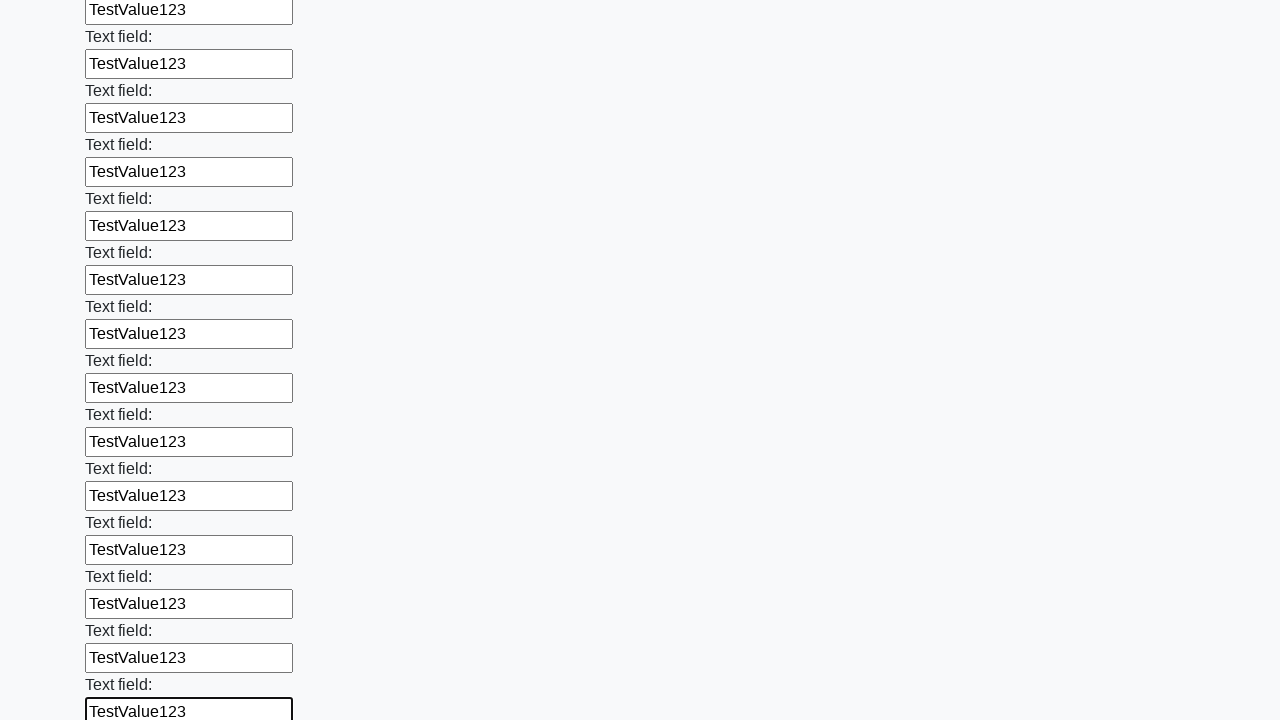

Filled input field with 'TestValue123' on input >> nth=57
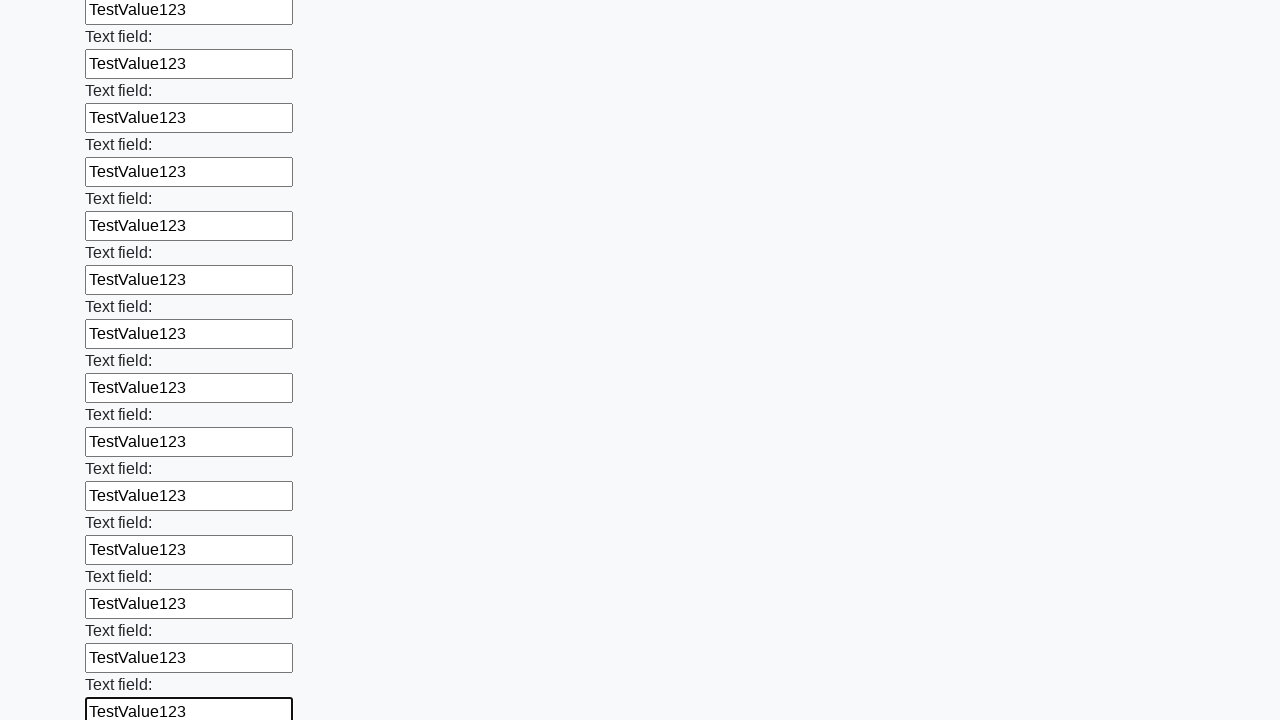

Filled input field with 'TestValue123' on input >> nth=58
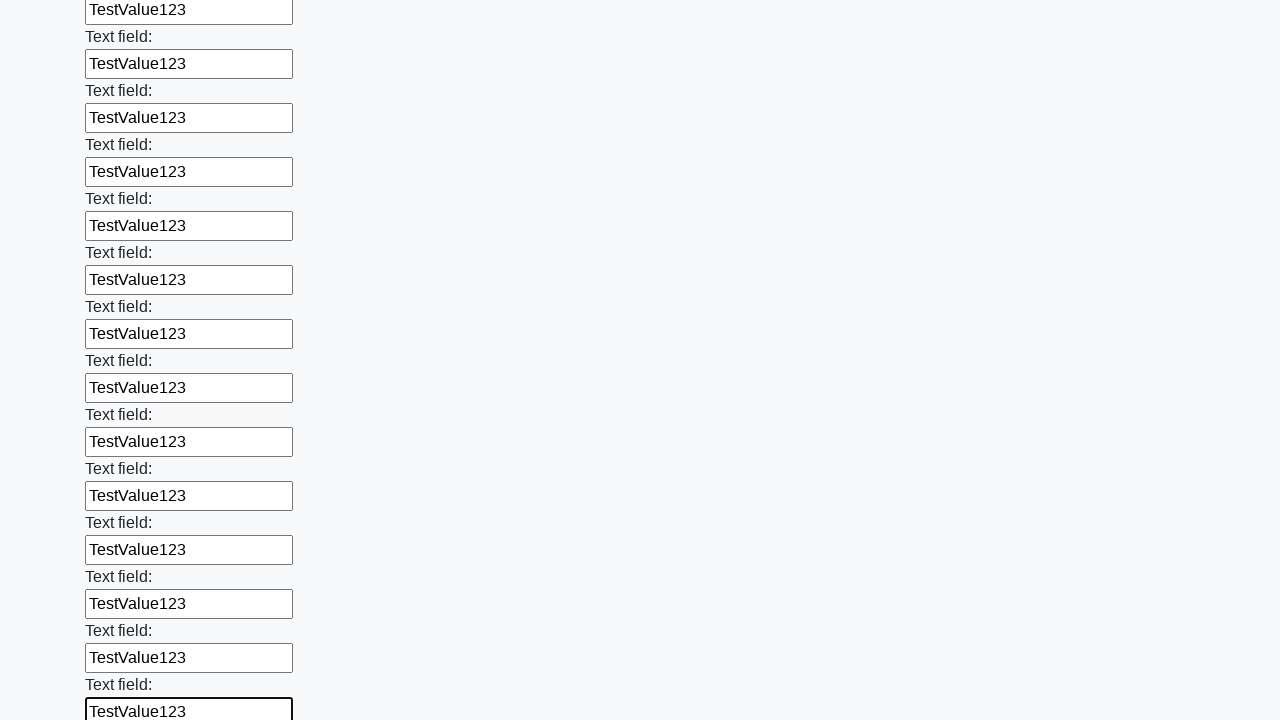

Filled input field with 'TestValue123' on input >> nth=59
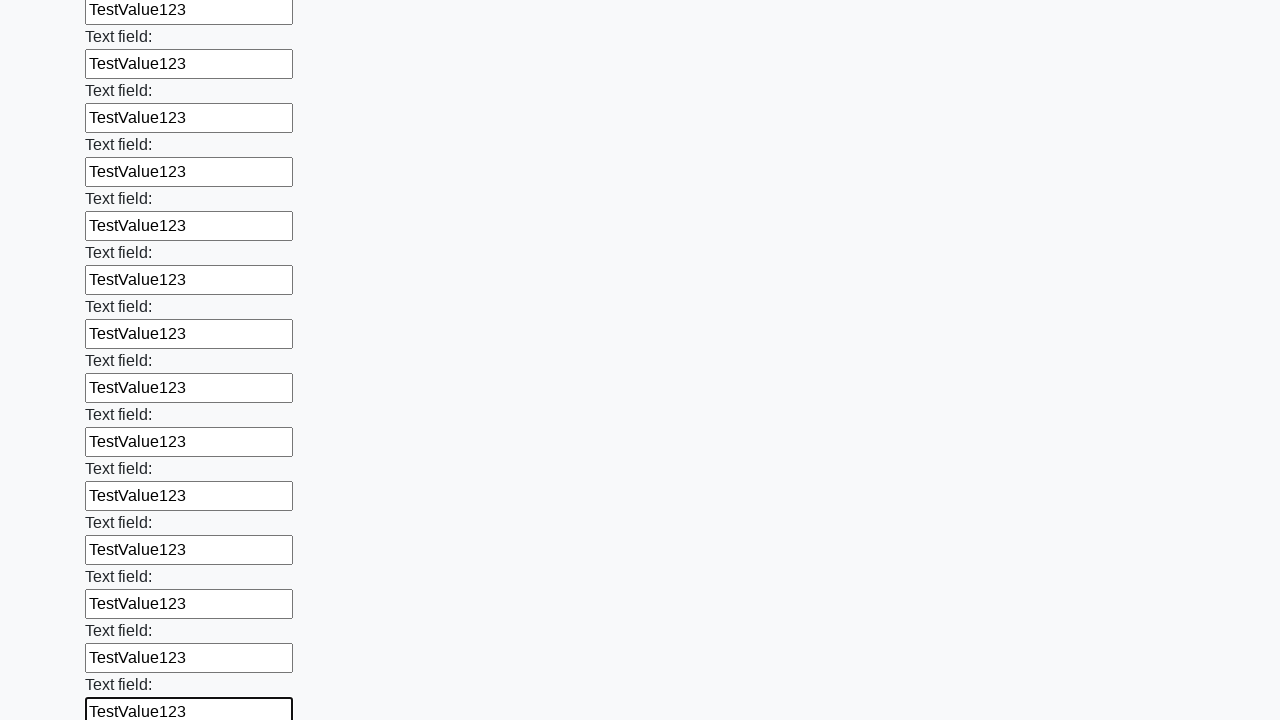

Filled input field with 'TestValue123' on input >> nth=60
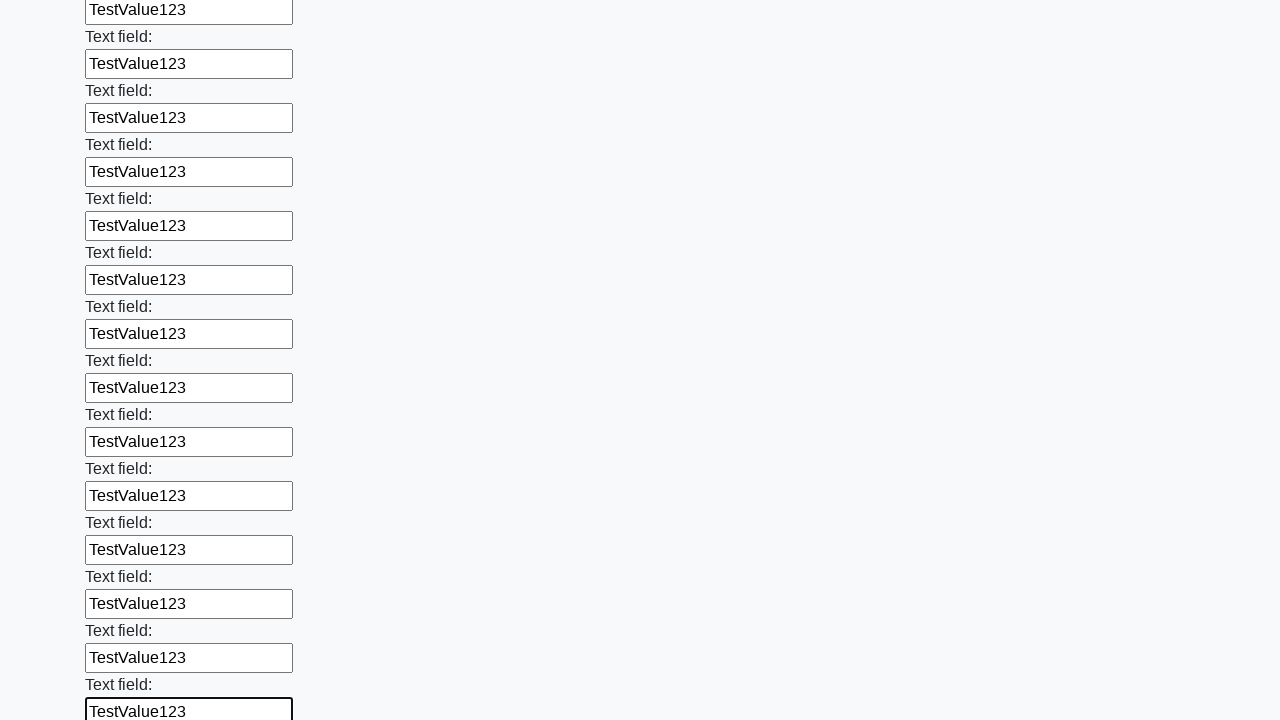

Filled input field with 'TestValue123' on input >> nth=61
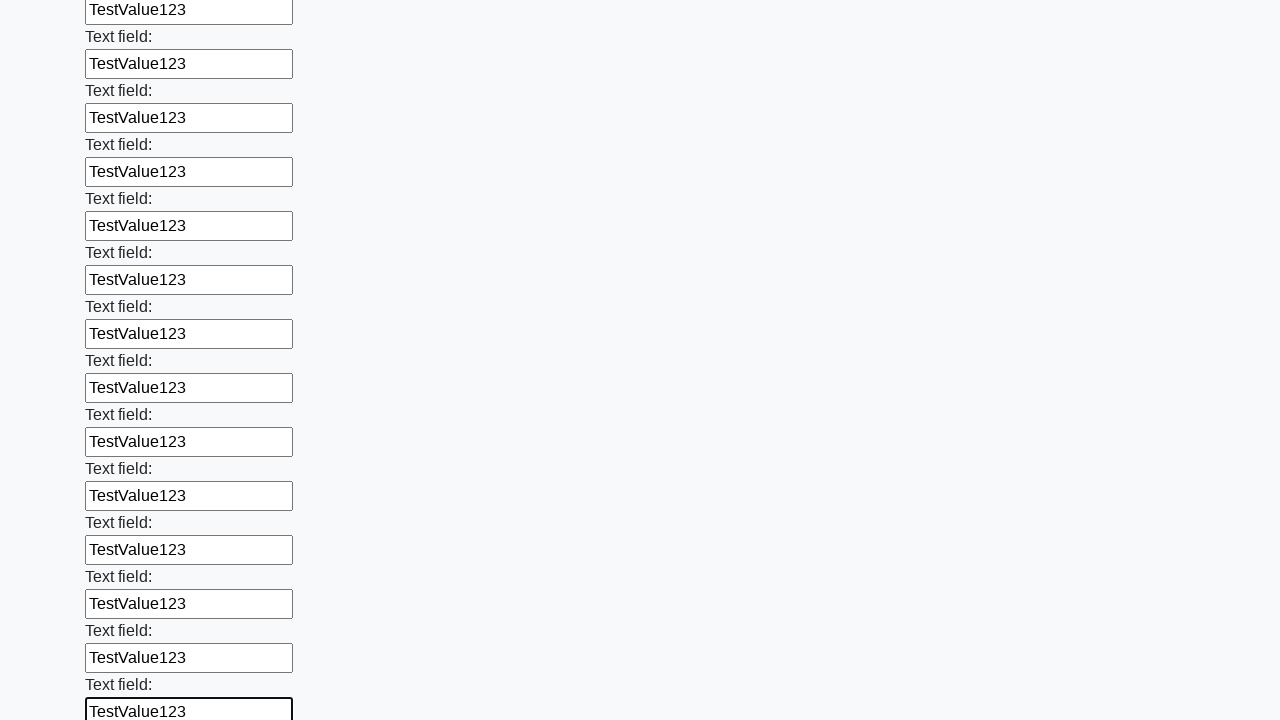

Filled input field with 'TestValue123' on input >> nth=62
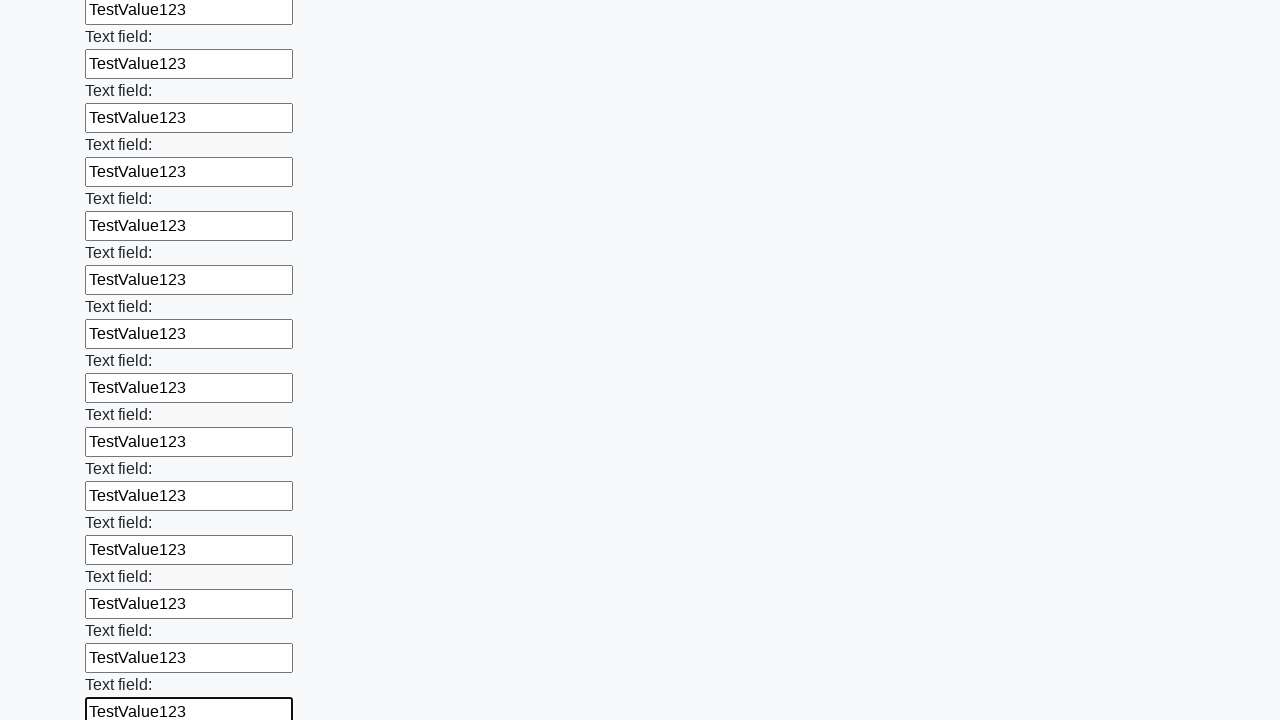

Filled input field with 'TestValue123' on input >> nth=63
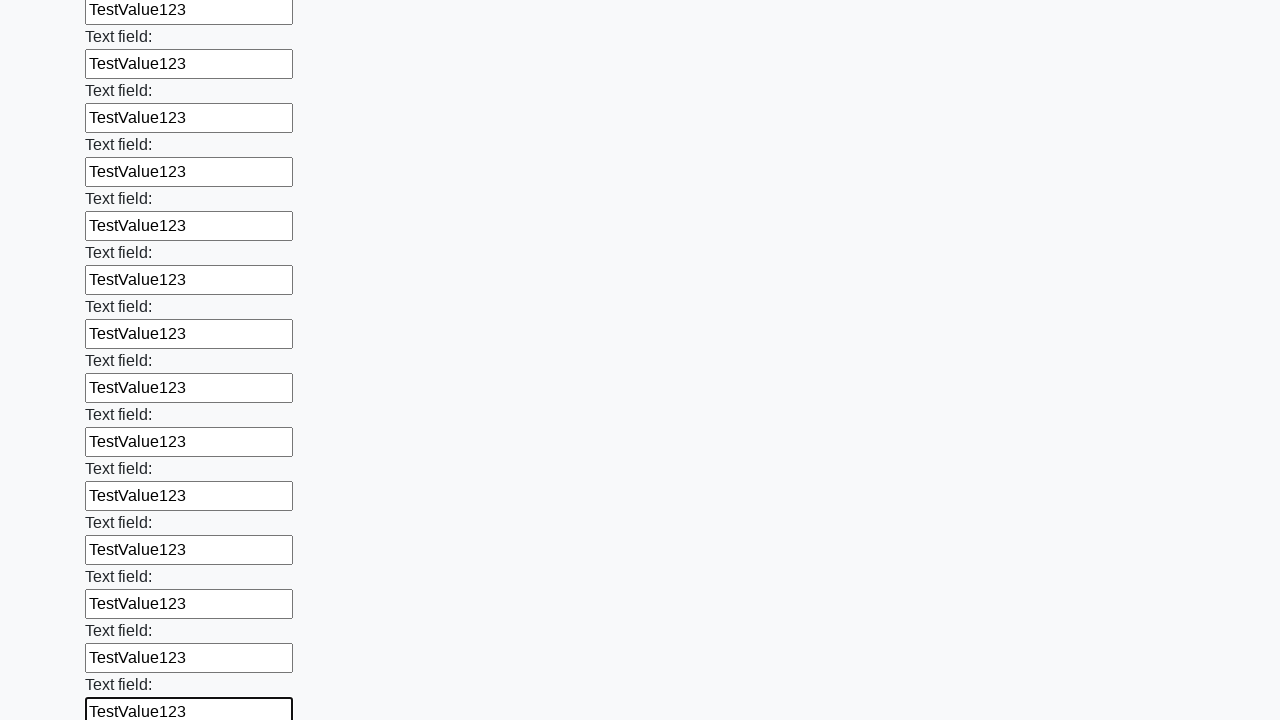

Filled input field with 'TestValue123' on input >> nth=64
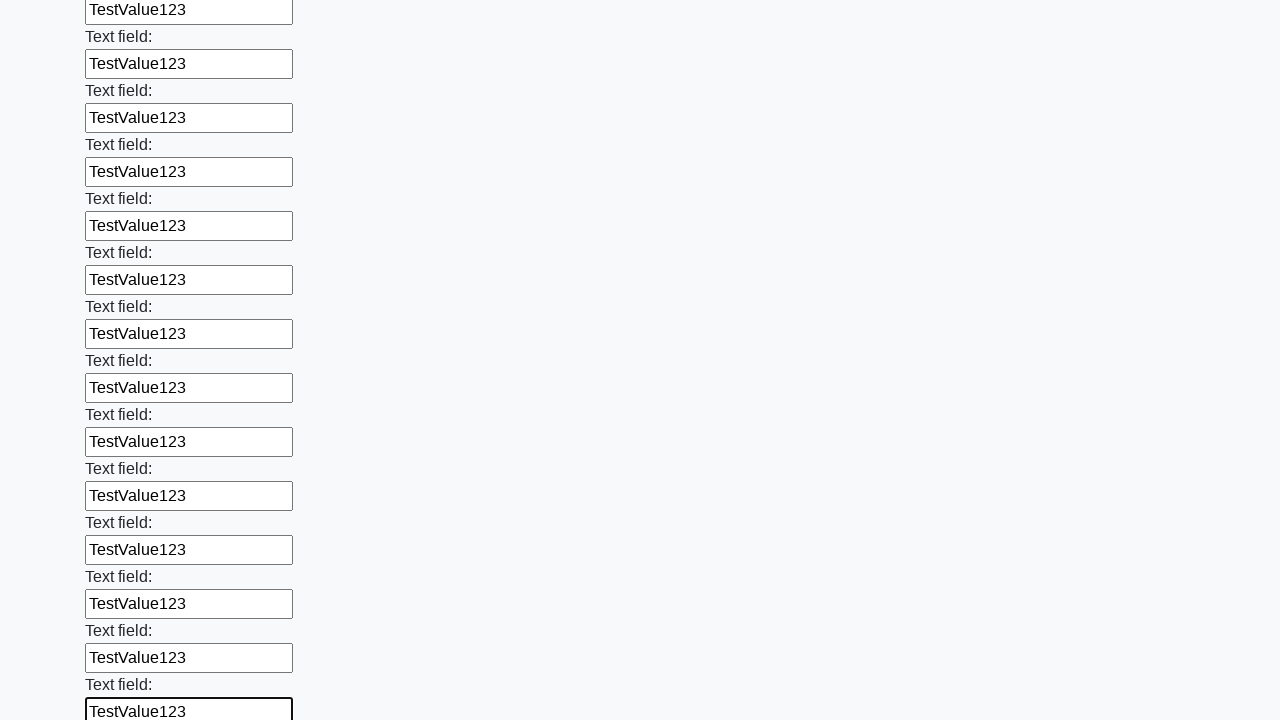

Filled input field with 'TestValue123' on input >> nth=65
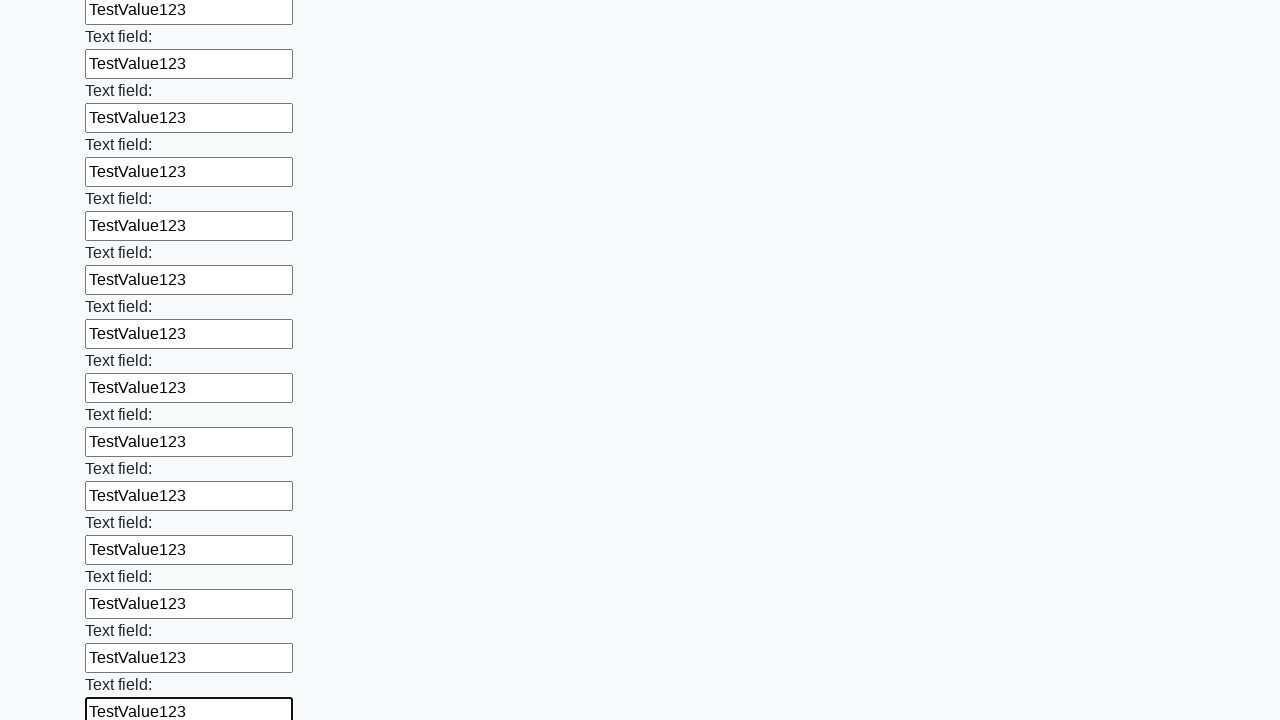

Filled input field with 'TestValue123' on input >> nth=66
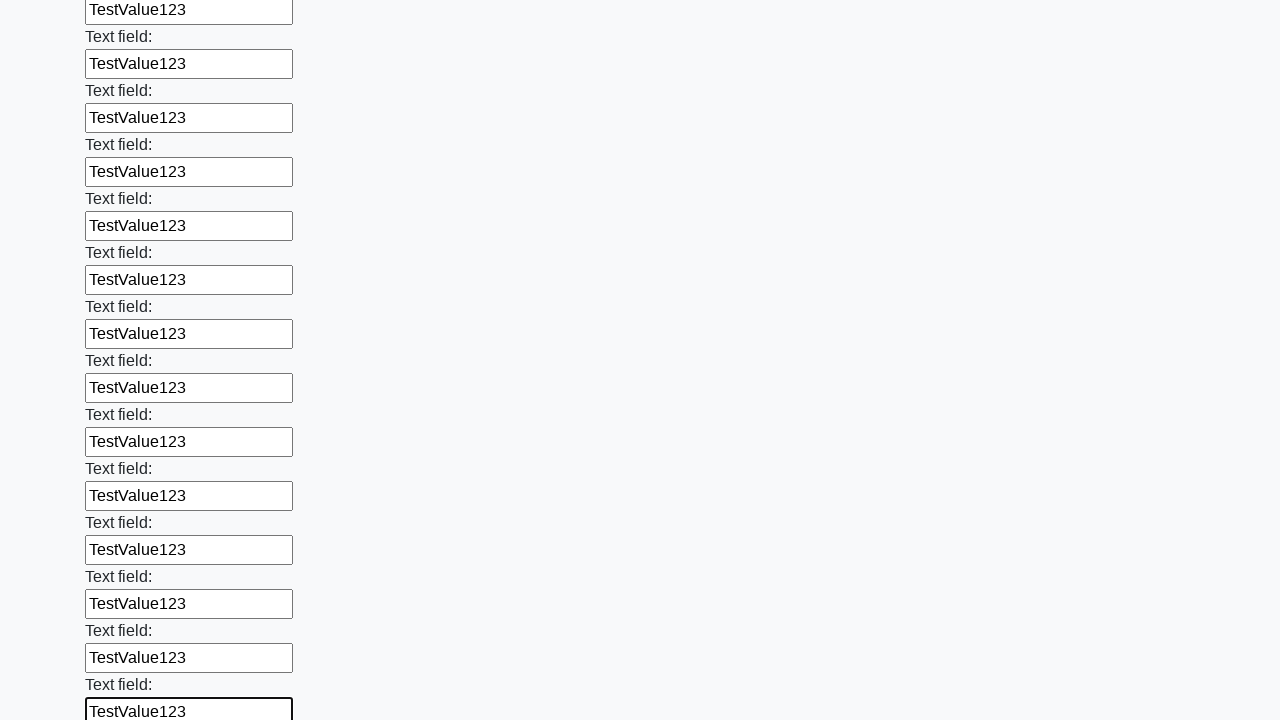

Filled input field with 'TestValue123' on input >> nth=67
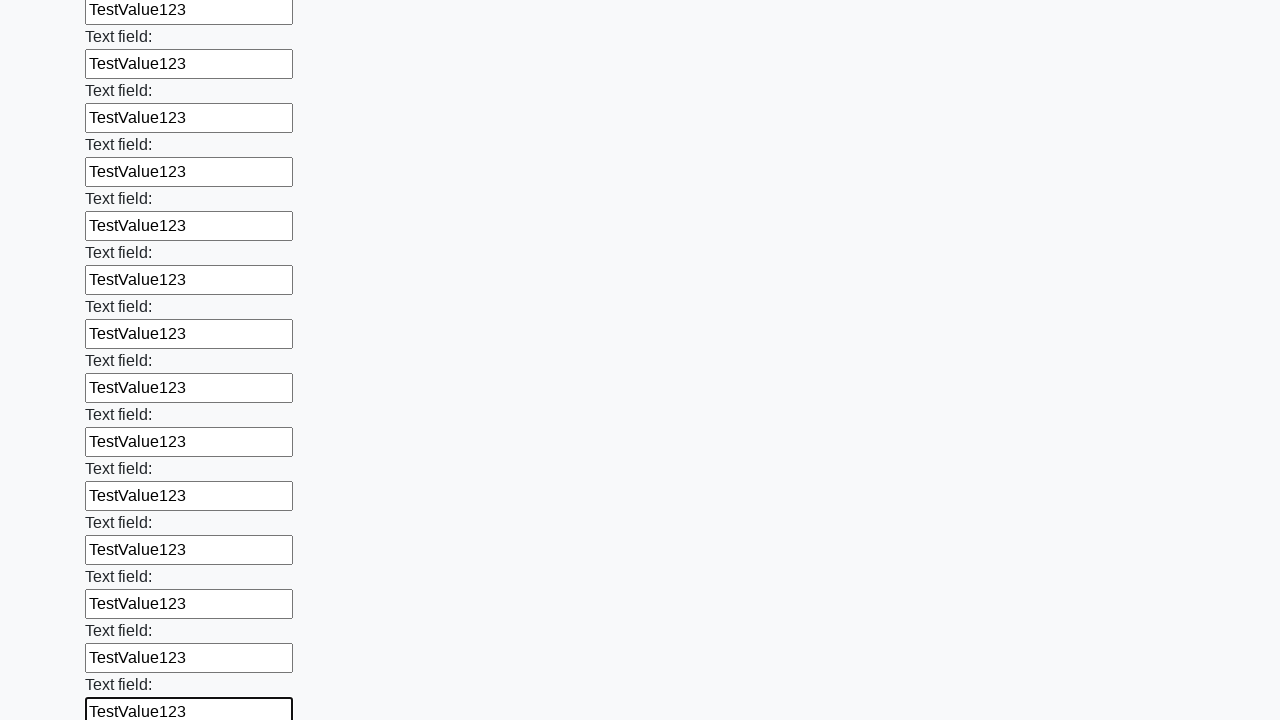

Filled input field with 'TestValue123' on input >> nth=68
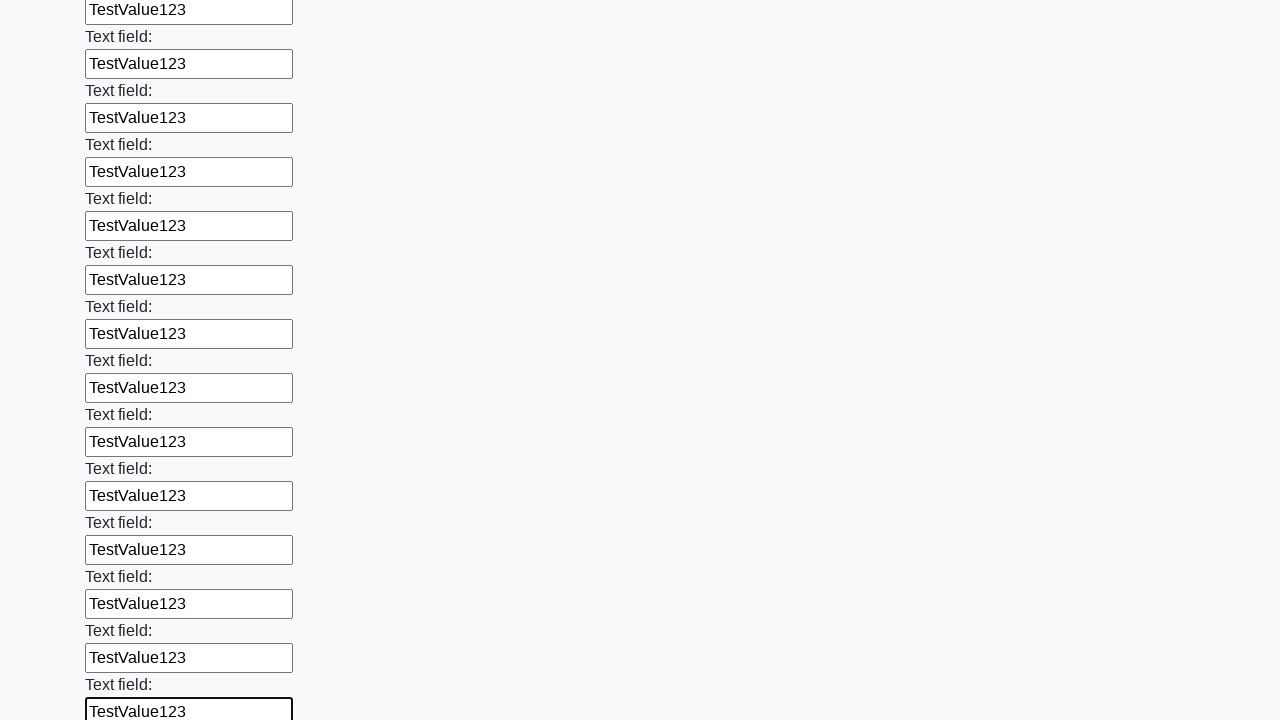

Filled input field with 'TestValue123' on input >> nth=69
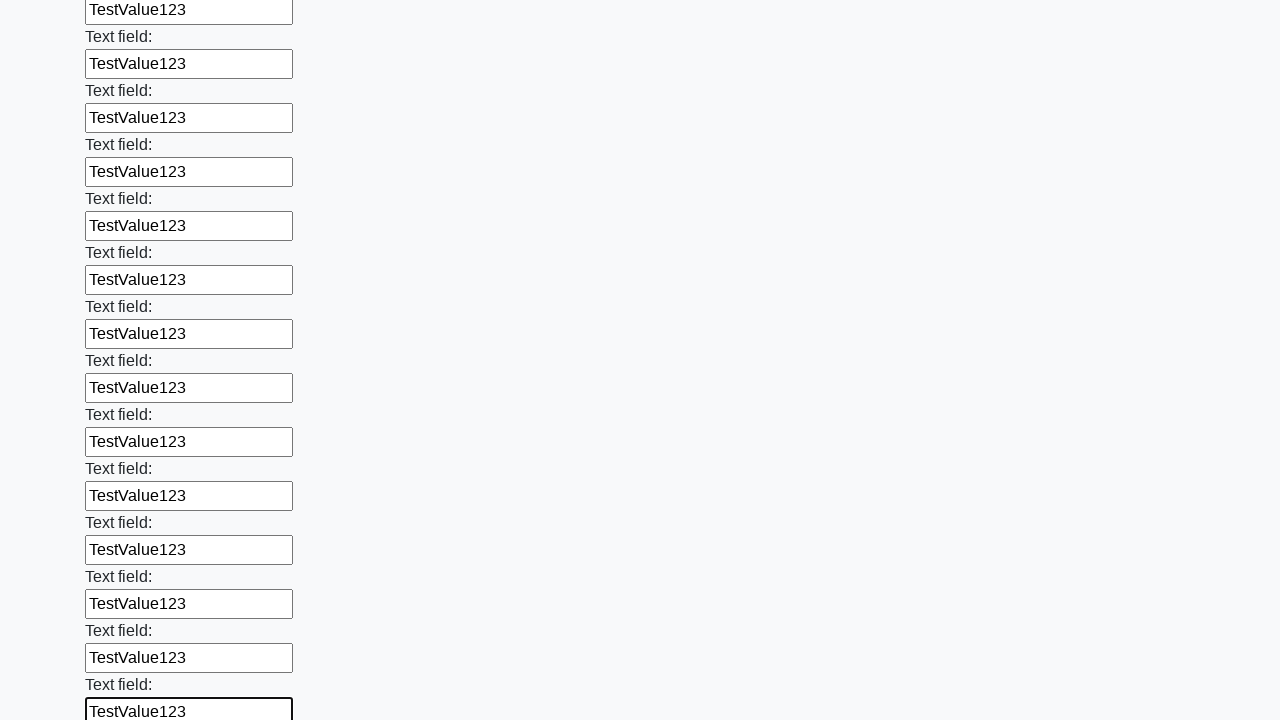

Filled input field with 'TestValue123' on input >> nth=70
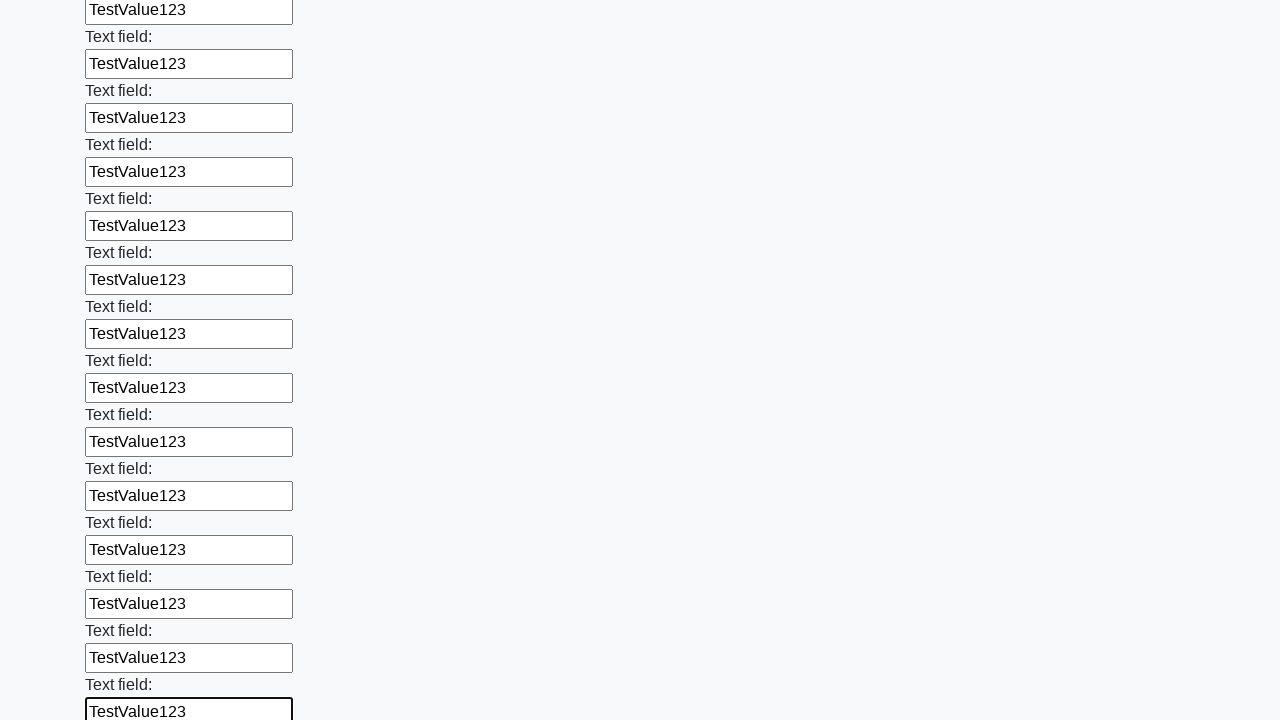

Filled input field with 'TestValue123' on input >> nth=71
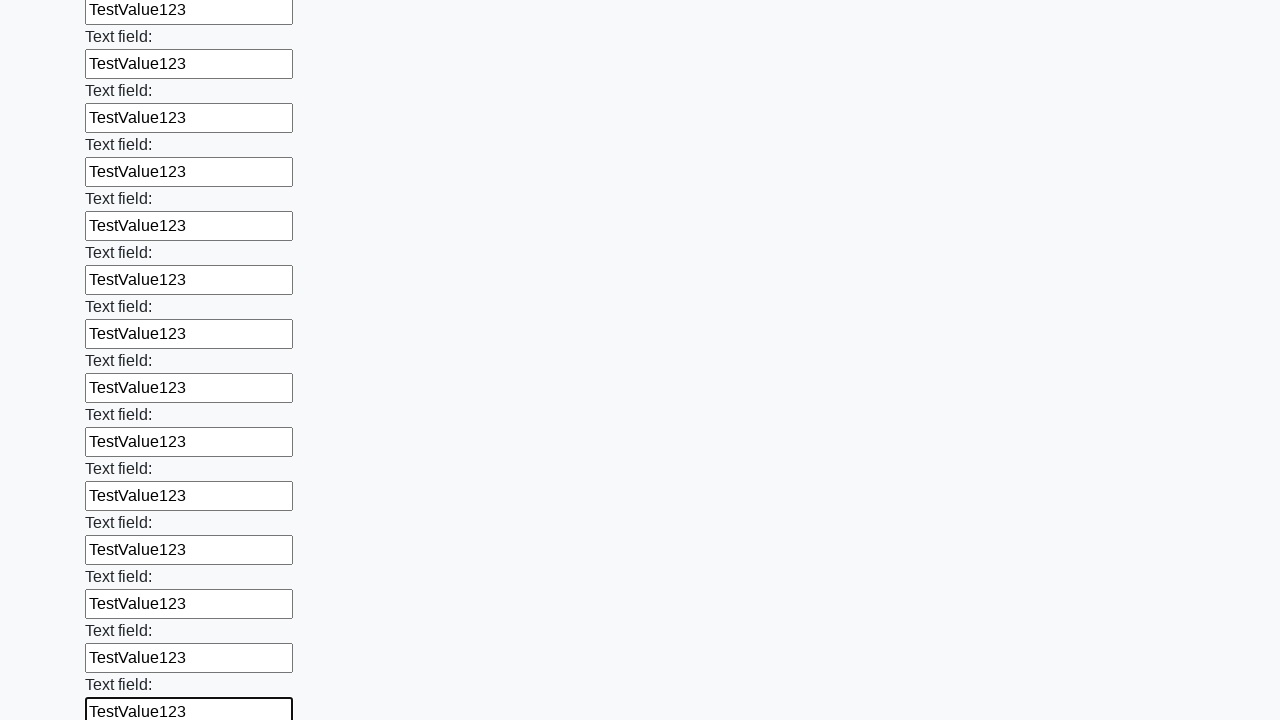

Filled input field with 'TestValue123' on input >> nth=72
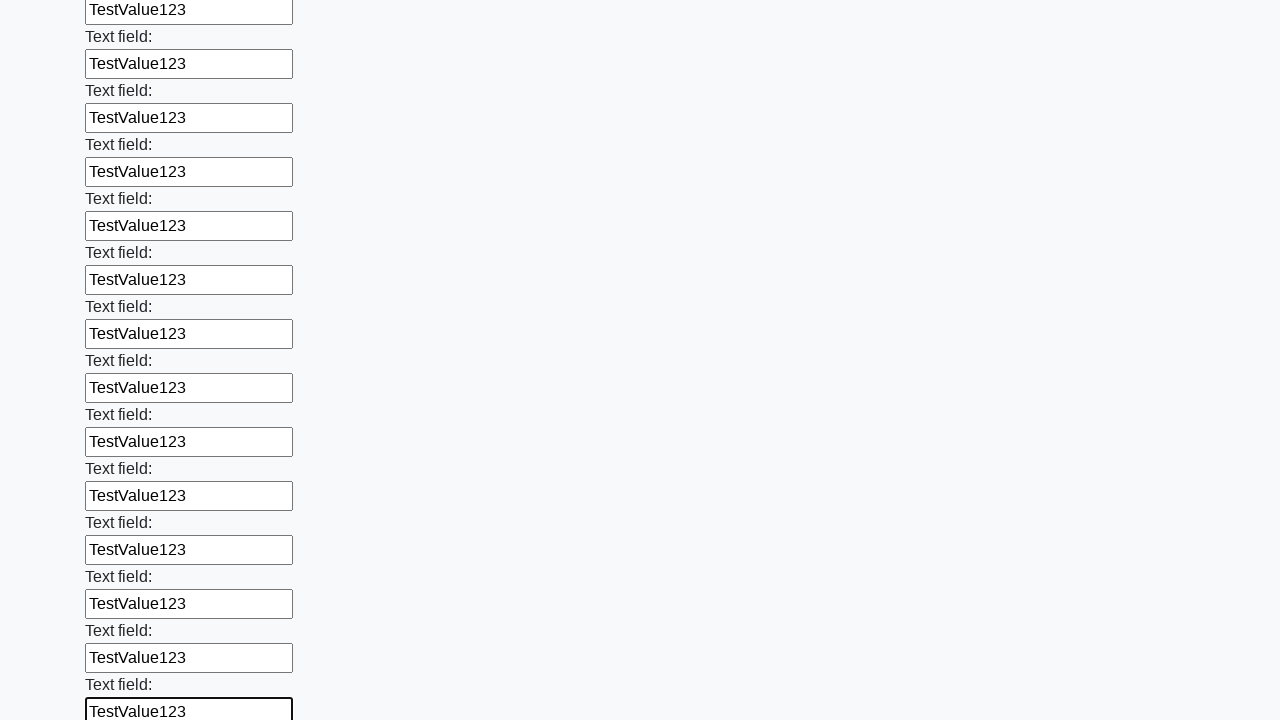

Filled input field with 'TestValue123' on input >> nth=73
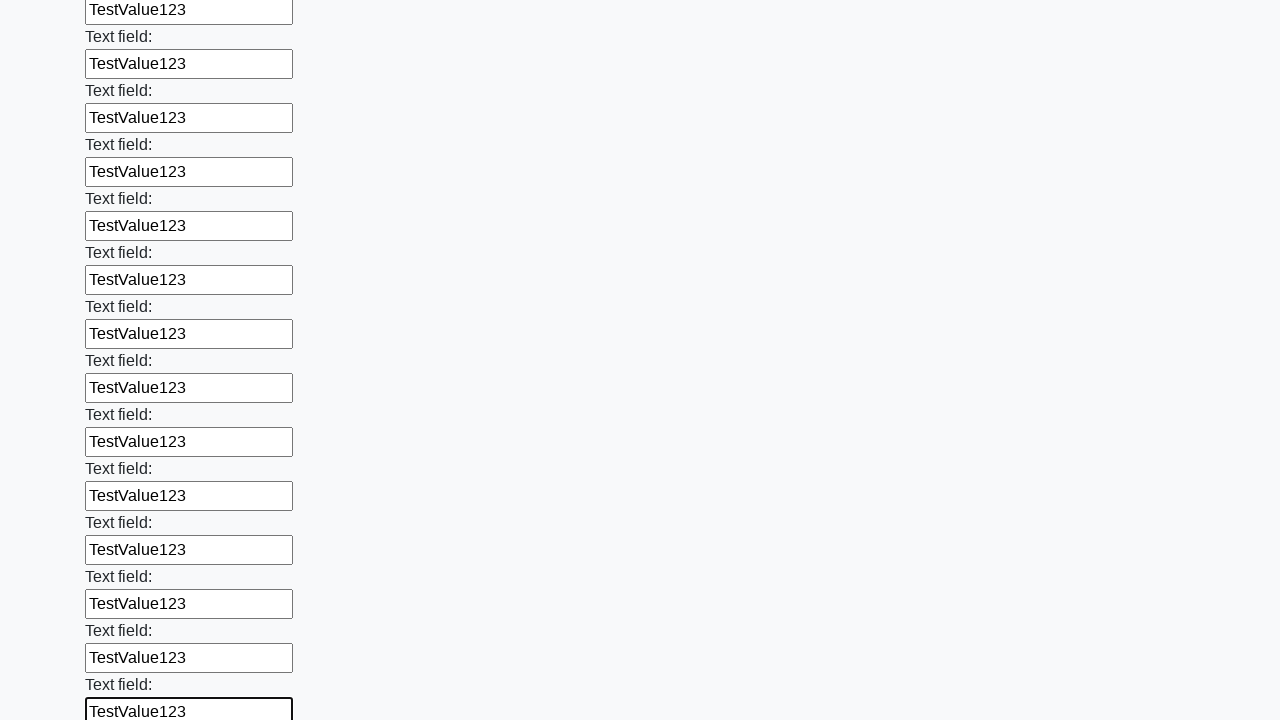

Filled input field with 'TestValue123' on input >> nth=74
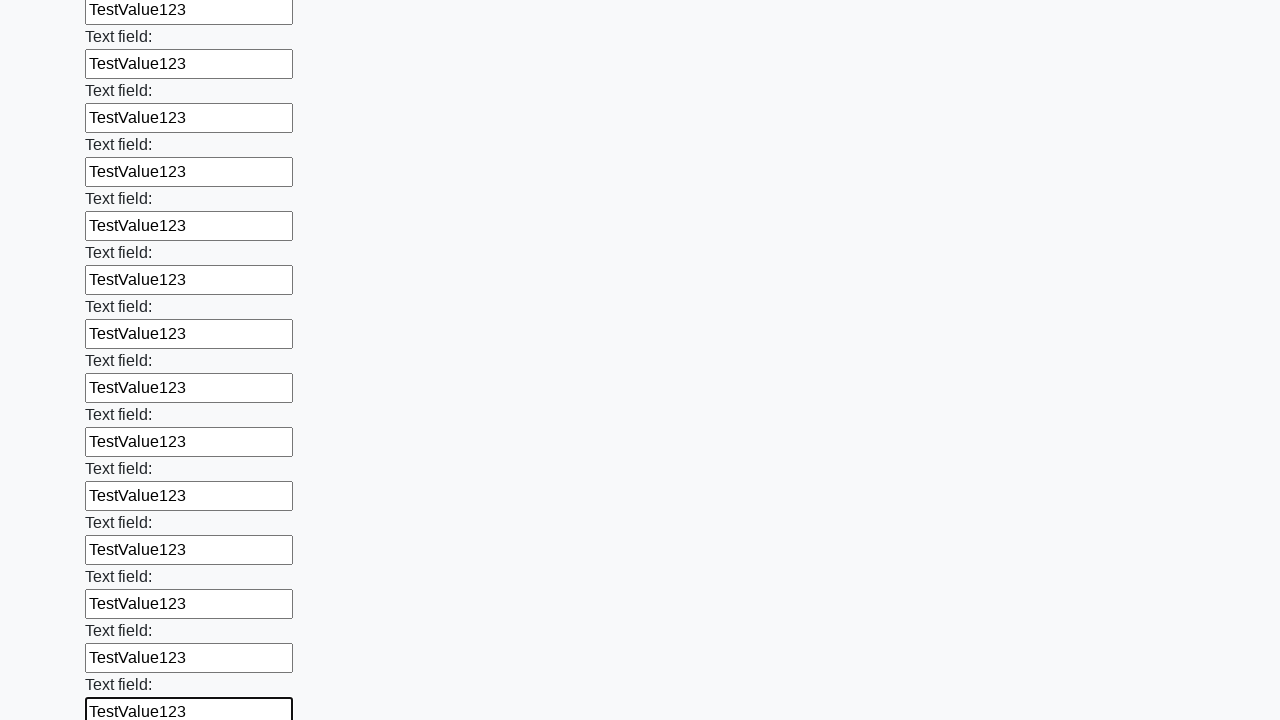

Filled input field with 'TestValue123' on input >> nth=75
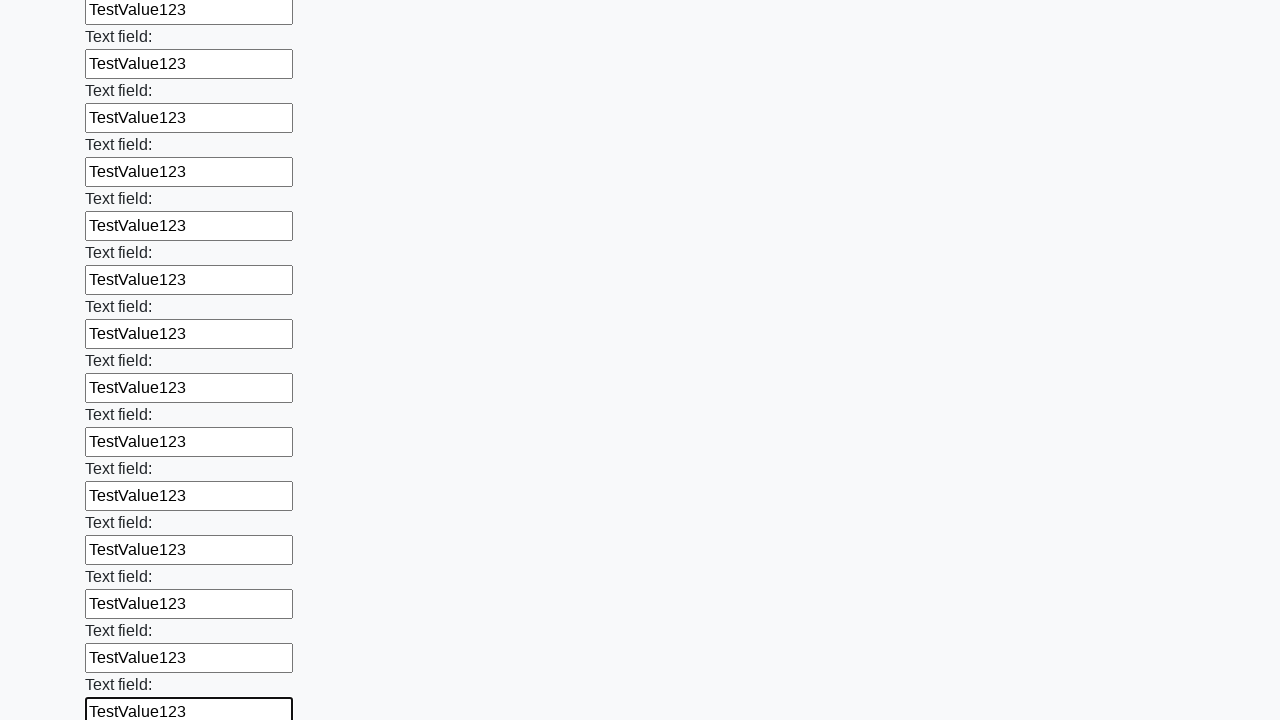

Filled input field with 'TestValue123' on input >> nth=76
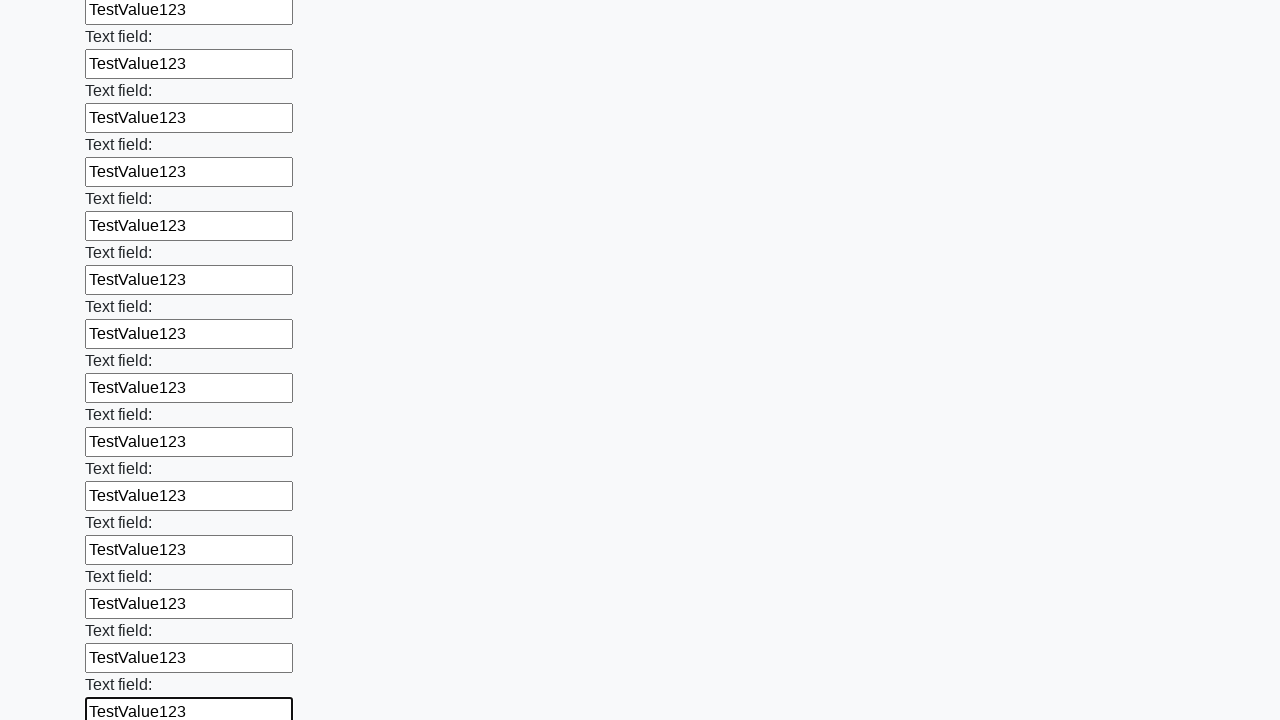

Filled input field with 'TestValue123' on input >> nth=77
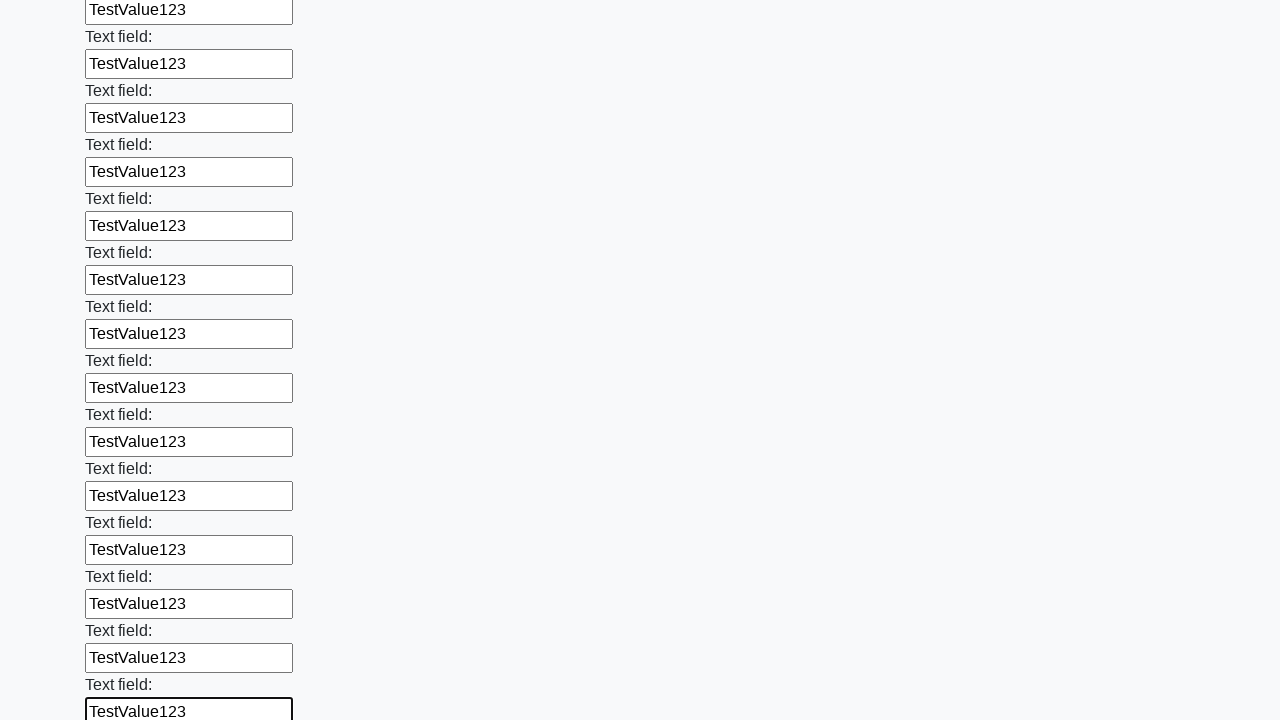

Filled input field with 'TestValue123' on input >> nth=78
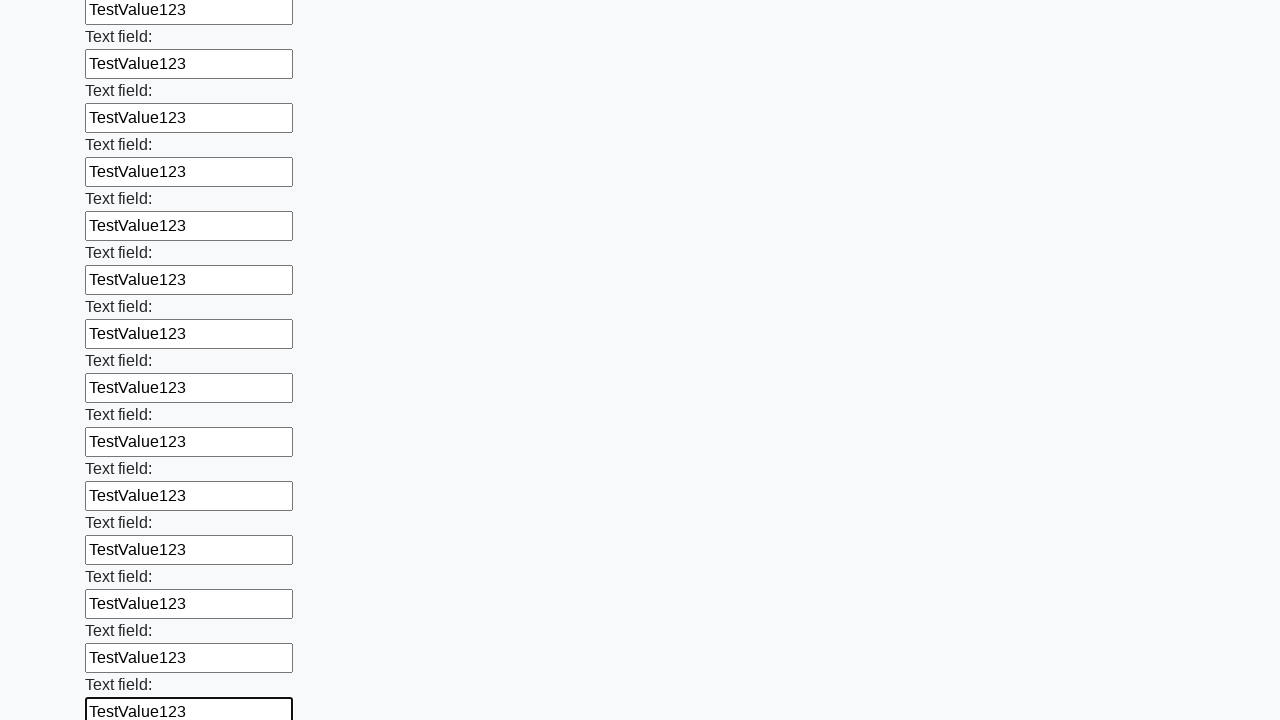

Filled input field with 'TestValue123' on input >> nth=79
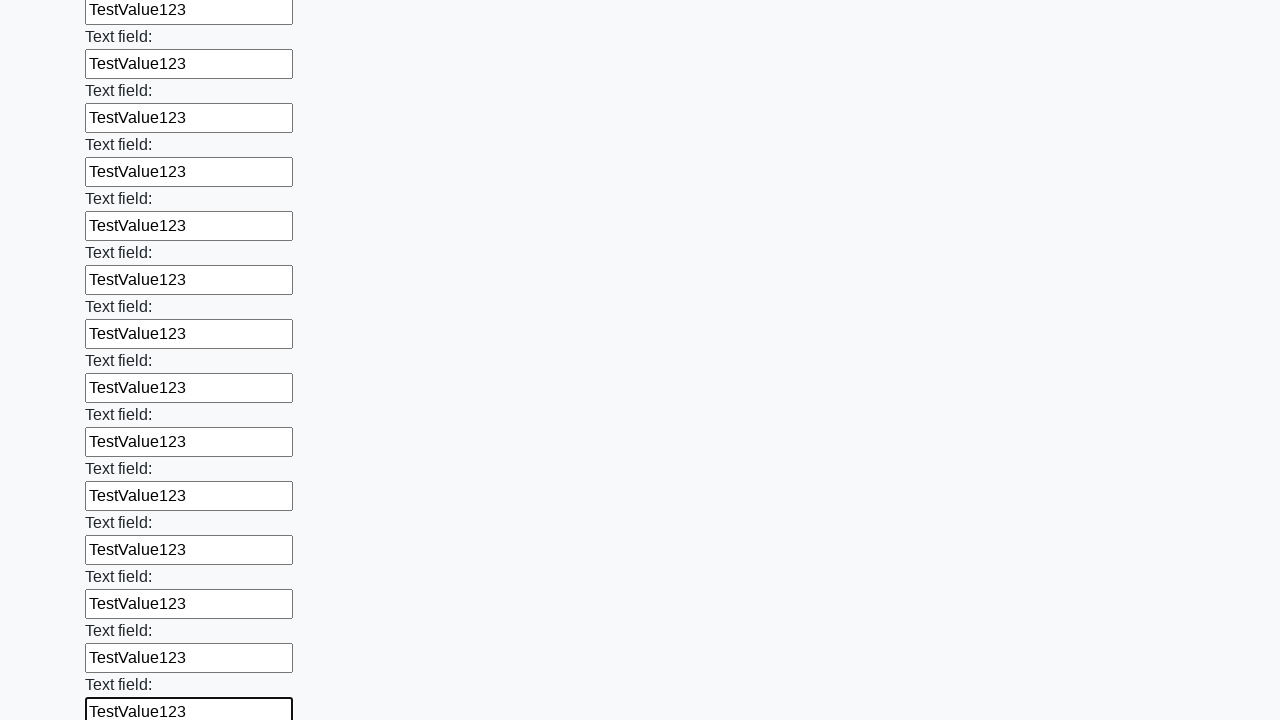

Filled input field with 'TestValue123' on input >> nth=80
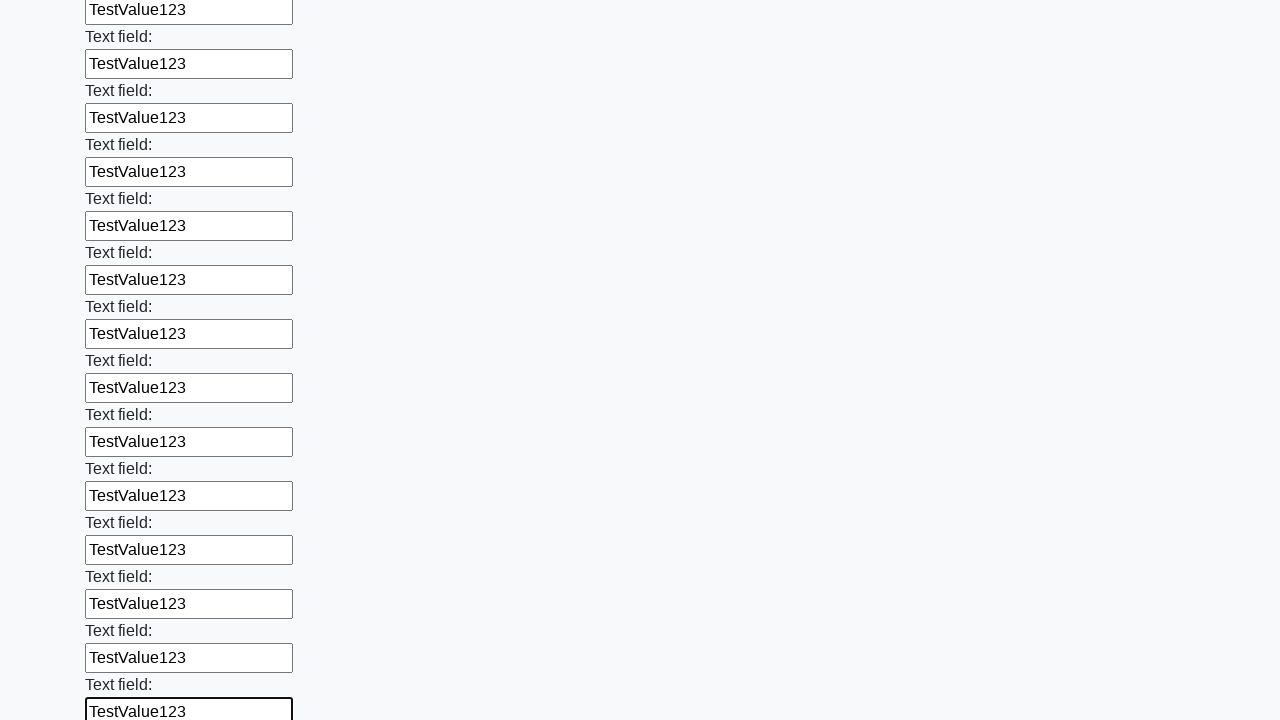

Filled input field with 'TestValue123' on input >> nth=81
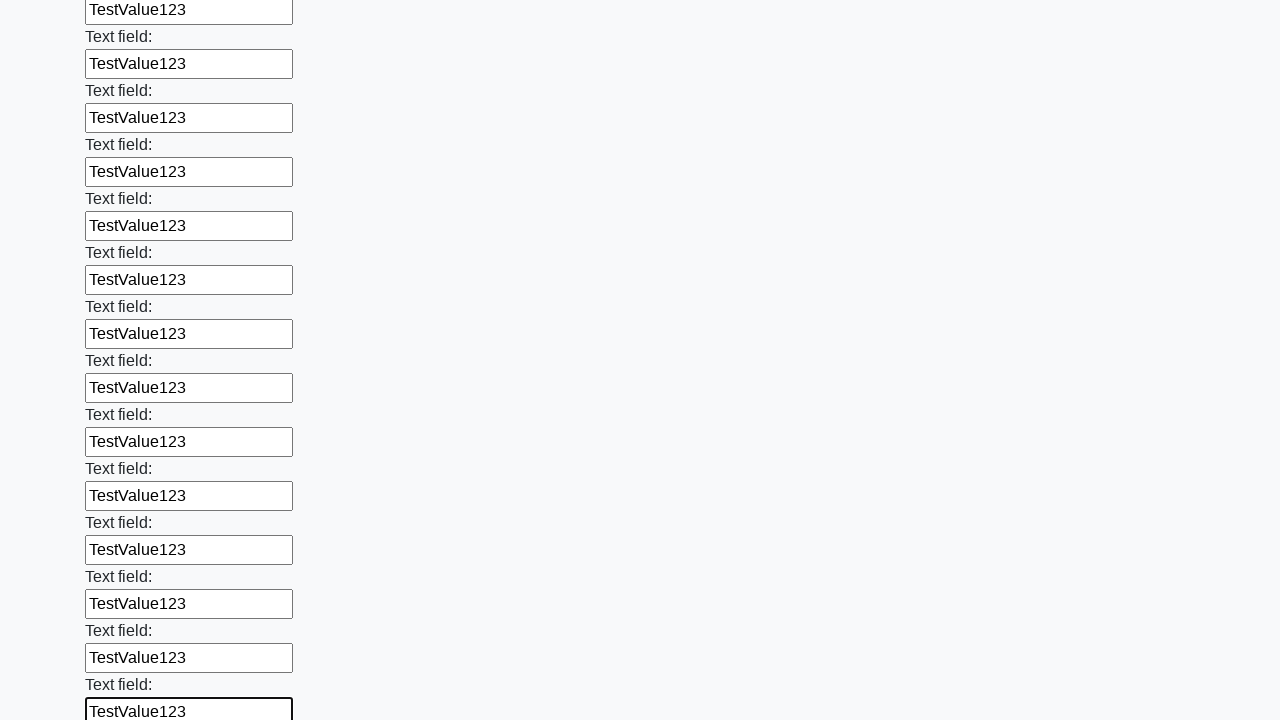

Filled input field with 'TestValue123' on input >> nth=82
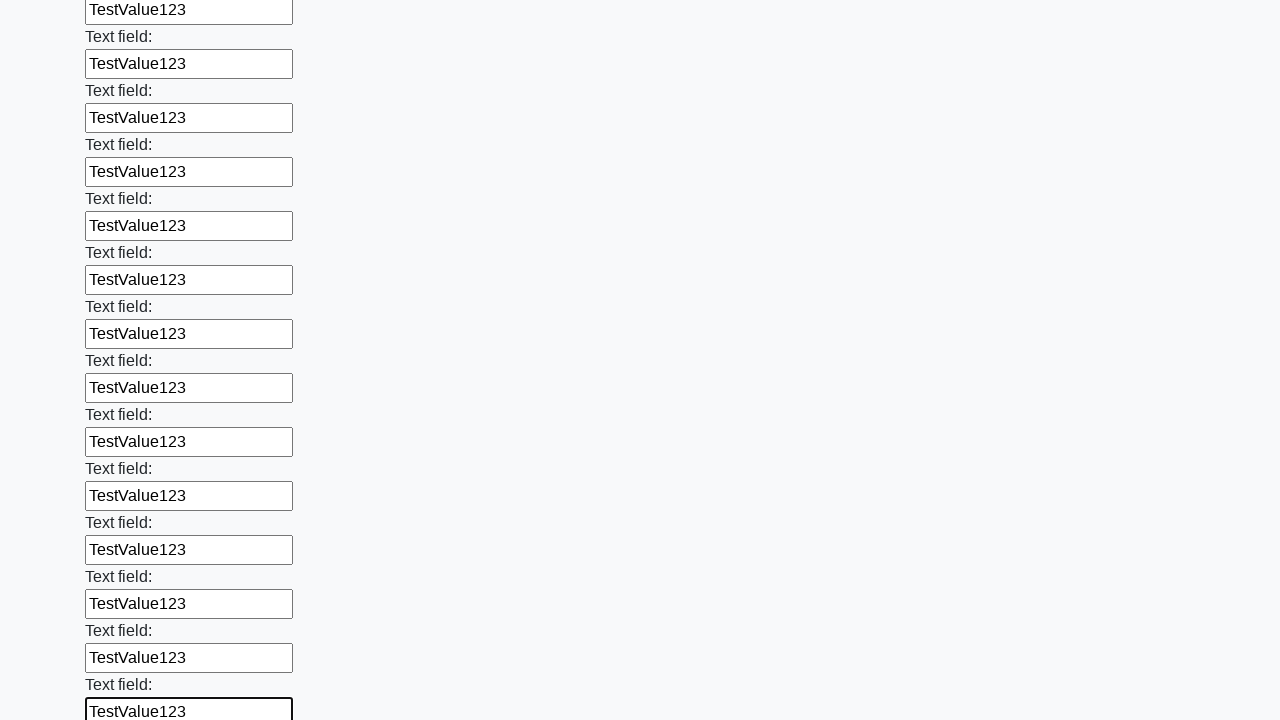

Filled input field with 'TestValue123' on input >> nth=83
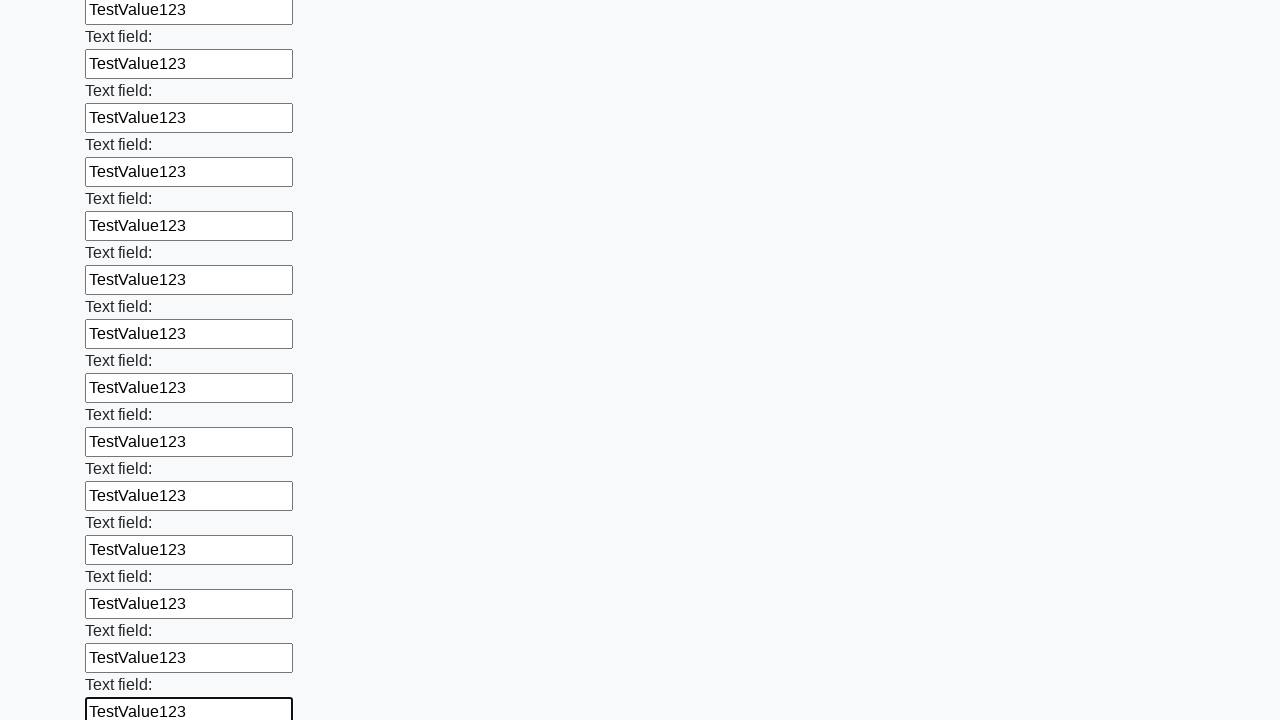

Filled input field with 'TestValue123' on input >> nth=84
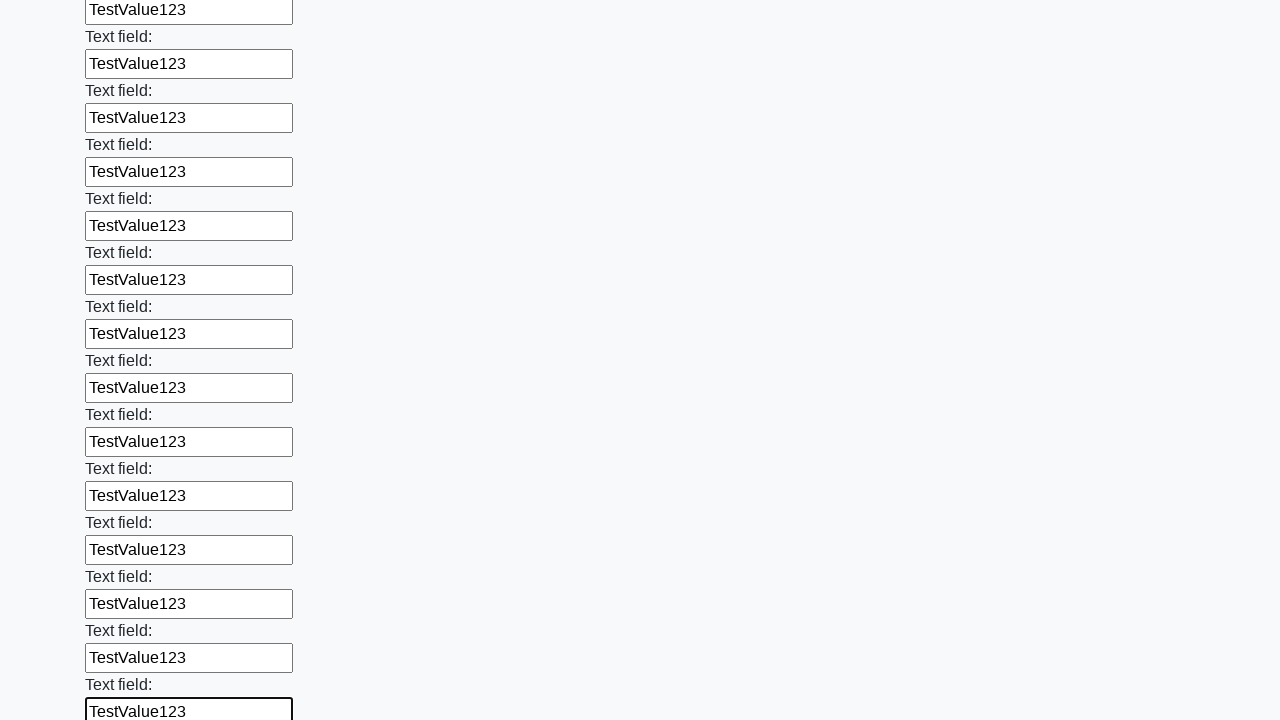

Filled input field with 'TestValue123' on input >> nth=85
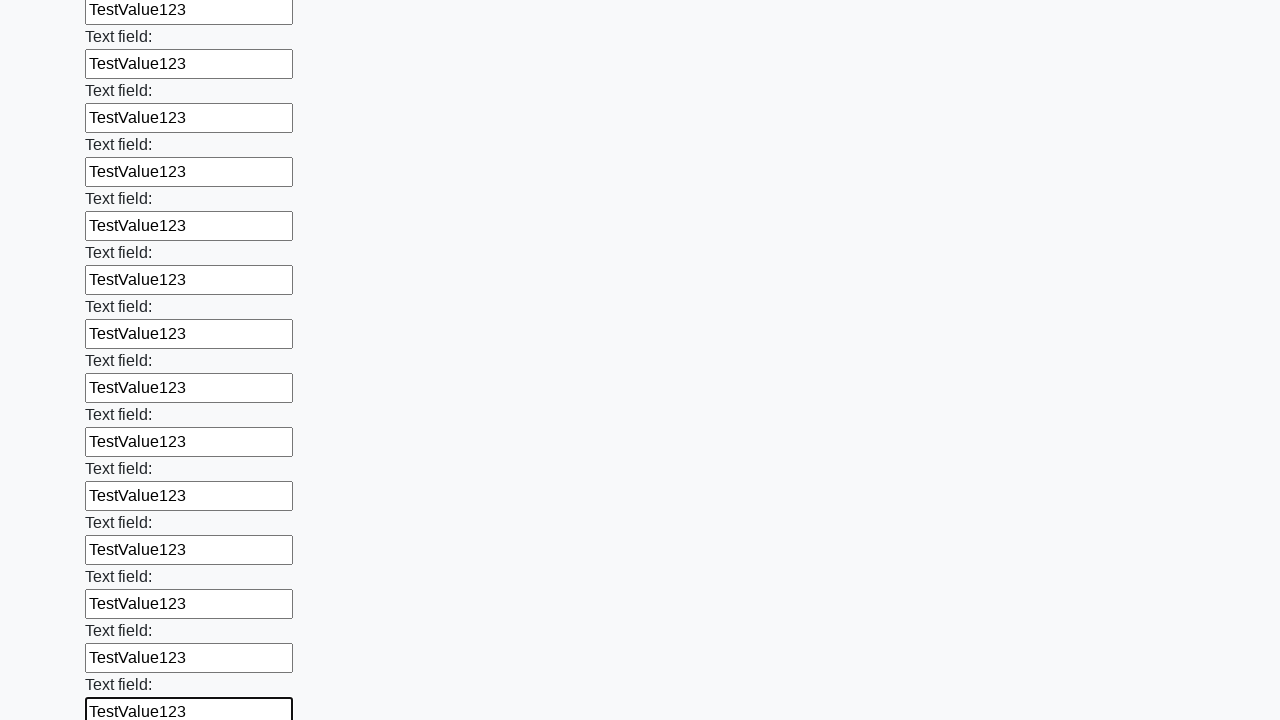

Filled input field with 'TestValue123' on input >> nth=86
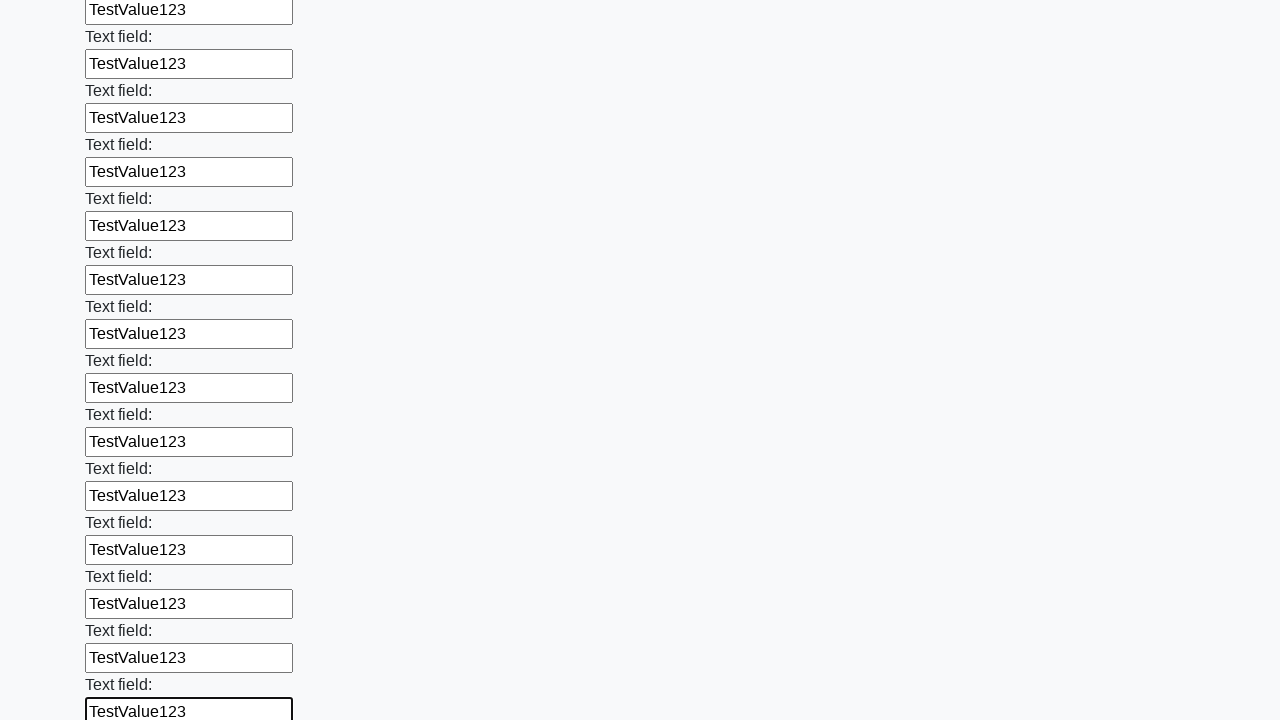

Filled input field with 'TestValue123' on input >> nth=87
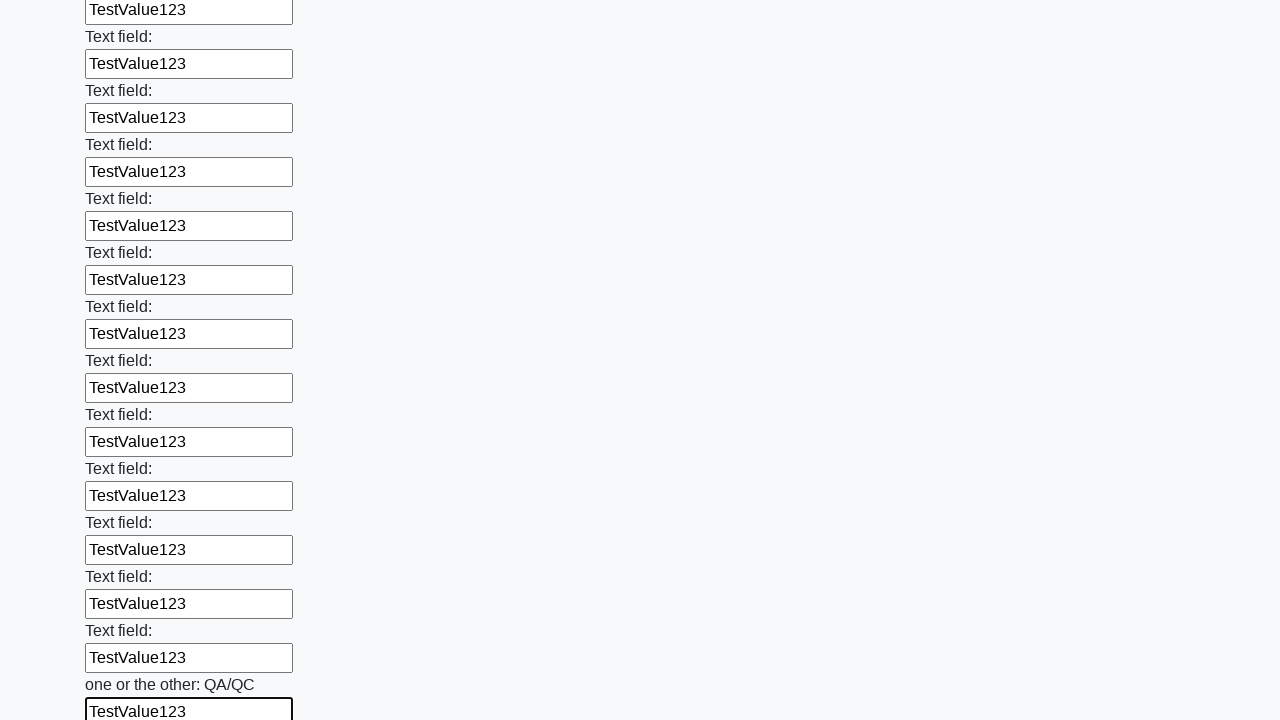

Filled input field with 'TestValue123' on input >> nth=88
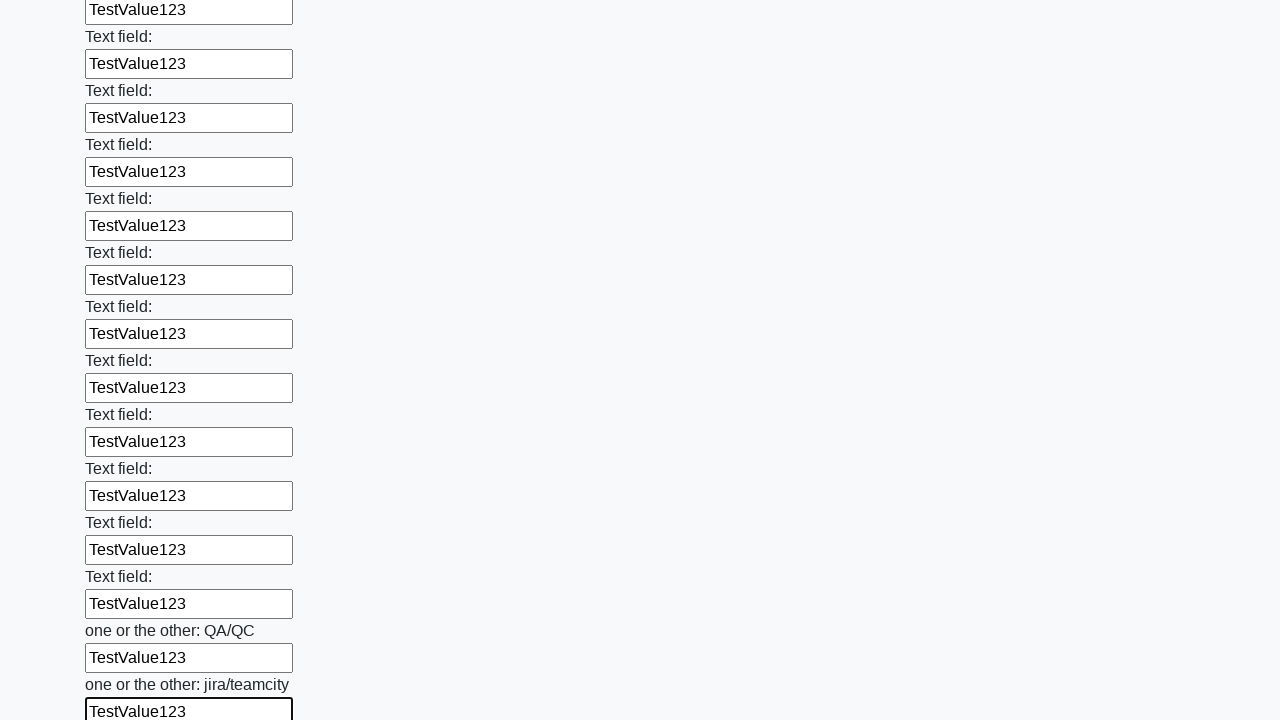

Filled input field with 'TestValue123' on input >> nth=89
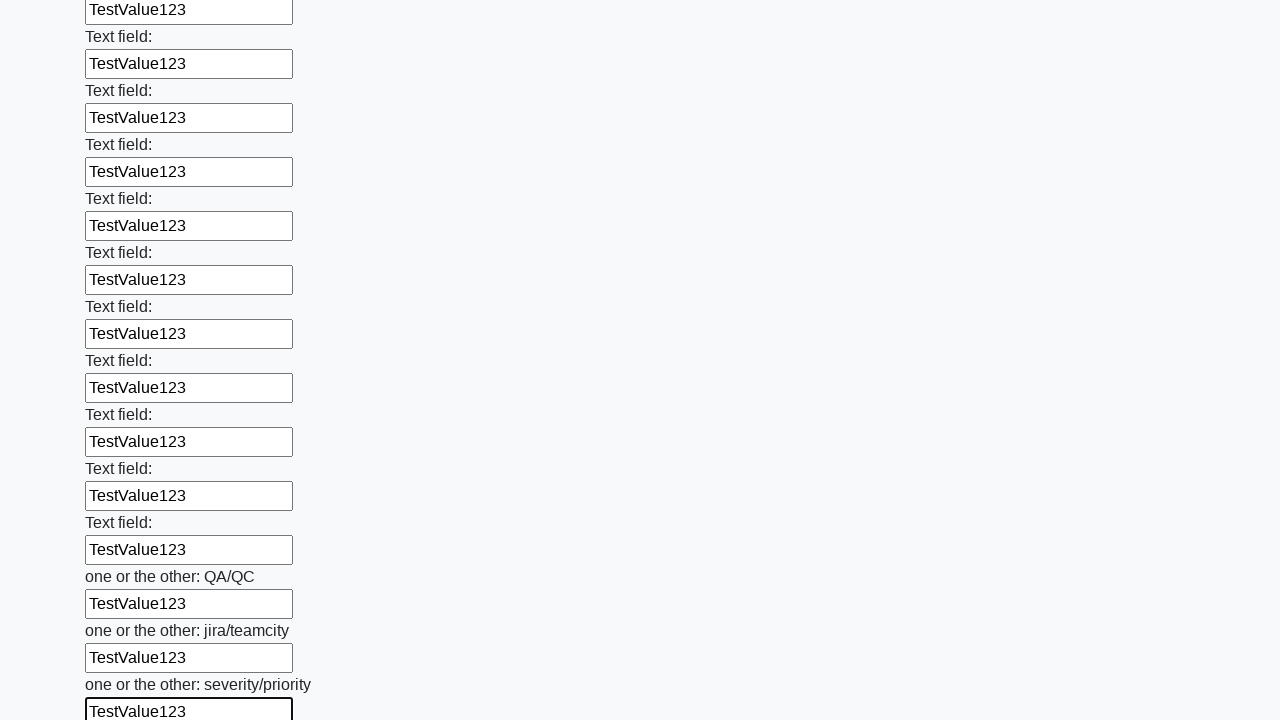

Filled input field with 'TestValue123' on input >> nth=90
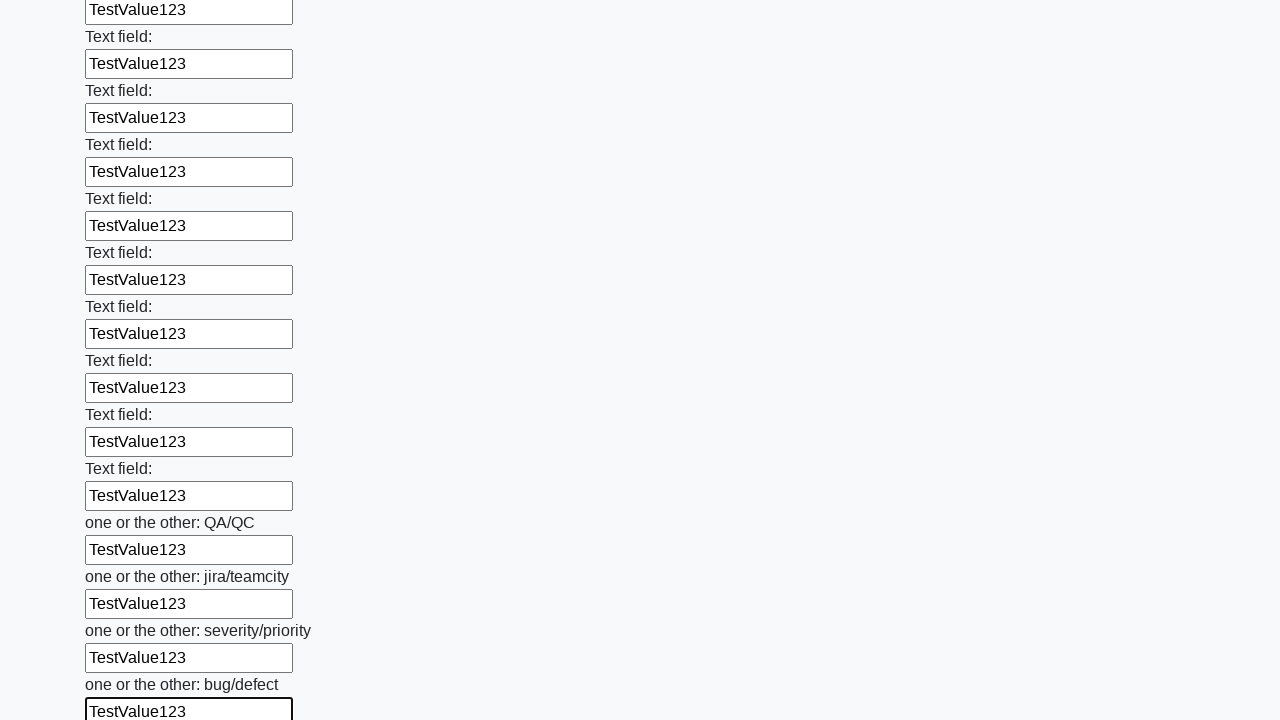

Filled input field with 'TestValue123' on input >> nth=91
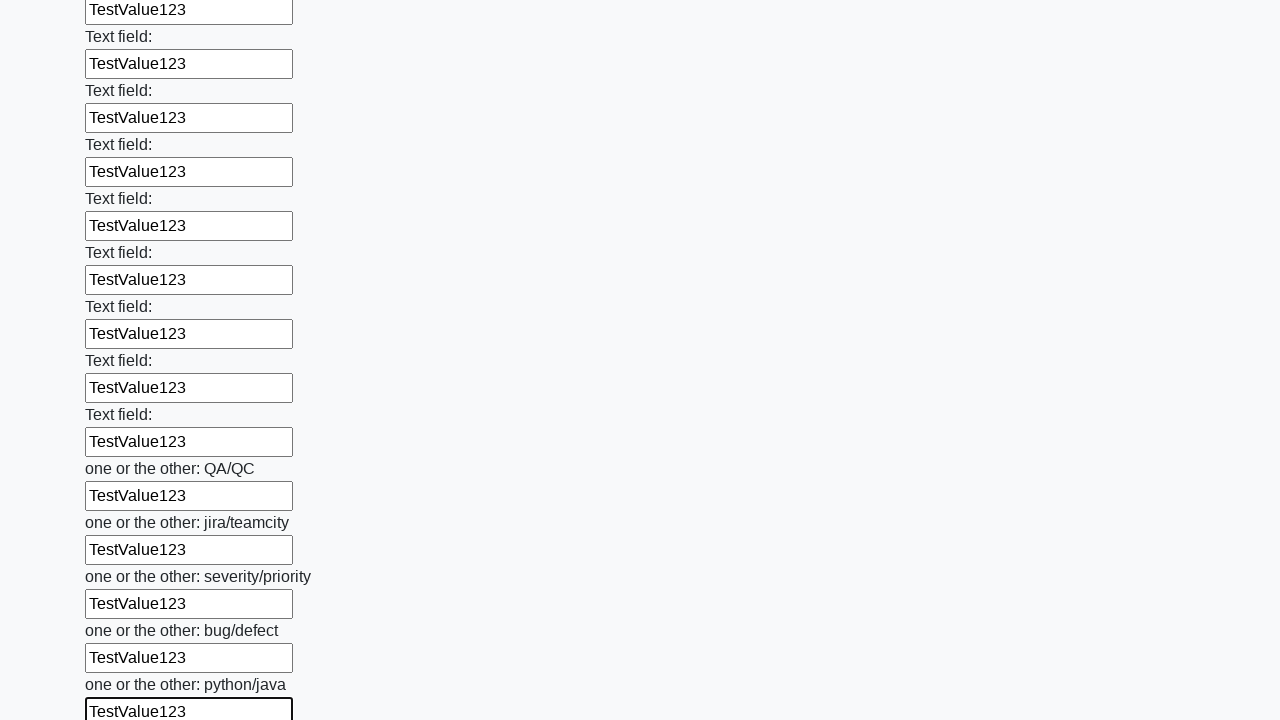

Filled input field with 'TestValue123' on input >> nth=92
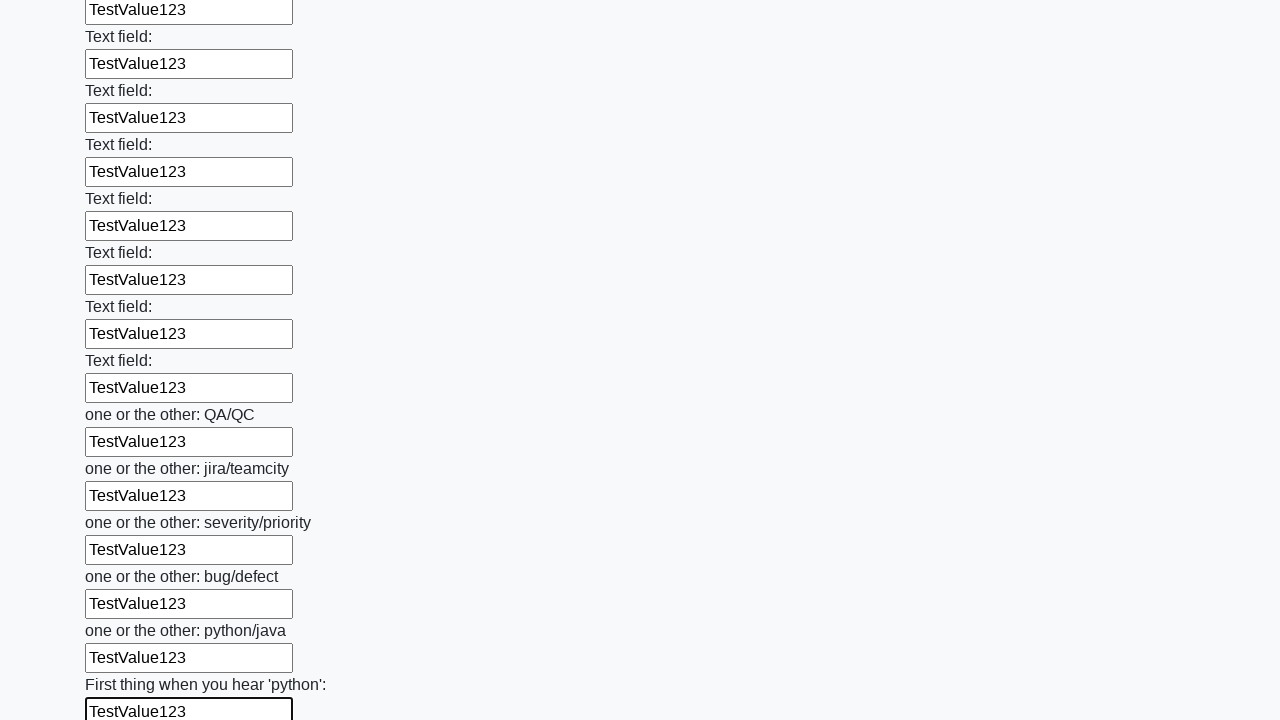

Filled input field with 'TestValue123' on input >> nth=93
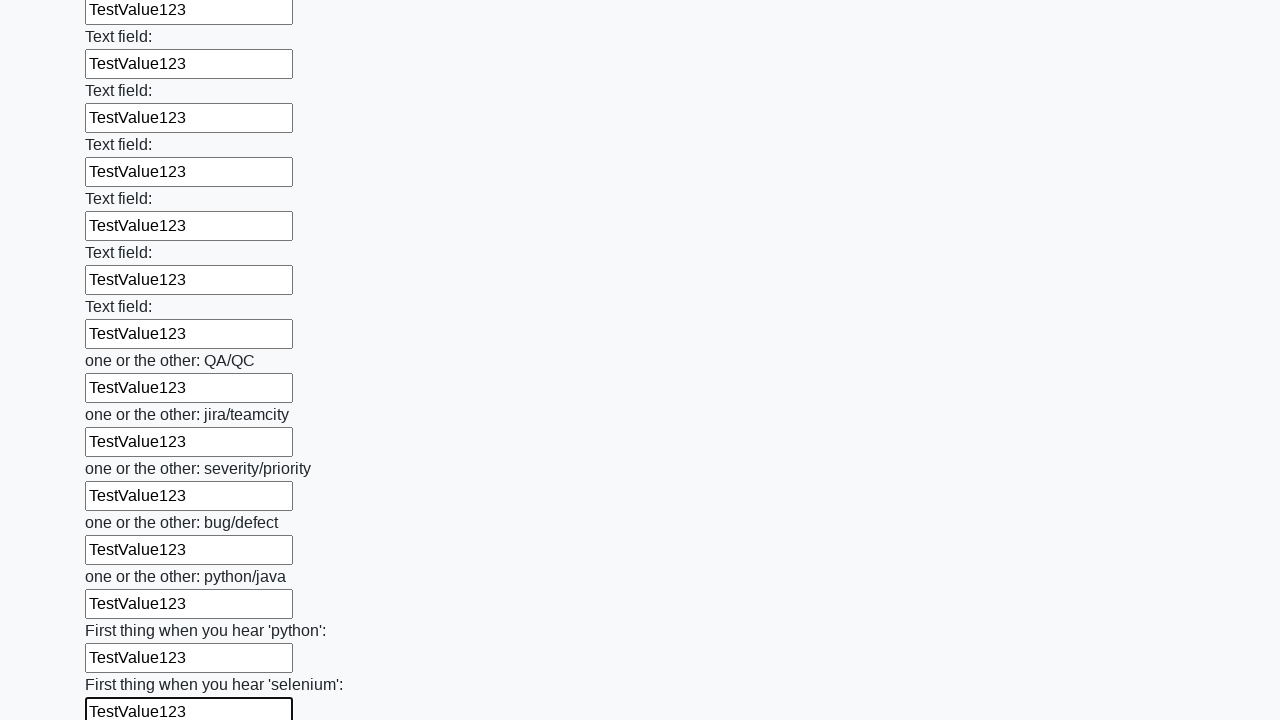

Filled input field with 'TestValue123' on input >> nth=94
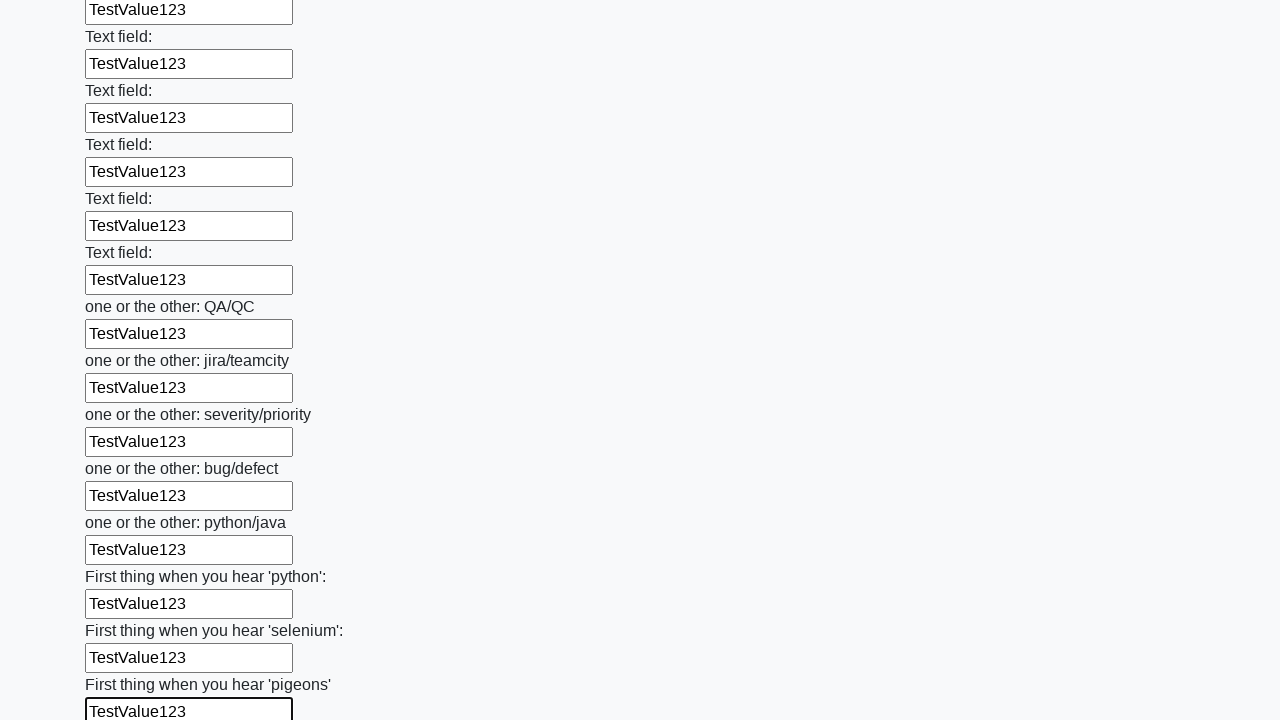

Filled input field with 'TestValue123' on input >> nth=95
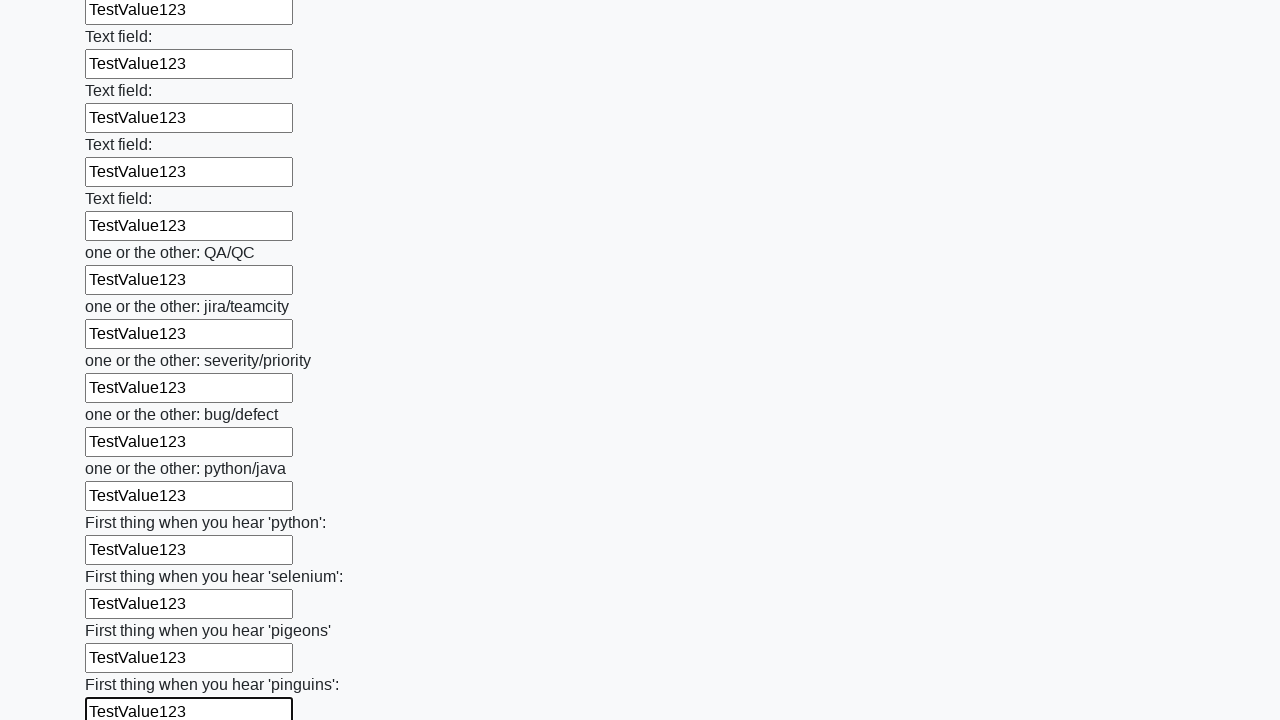

Filled input field with 'TestValue123' on input >> nth=96
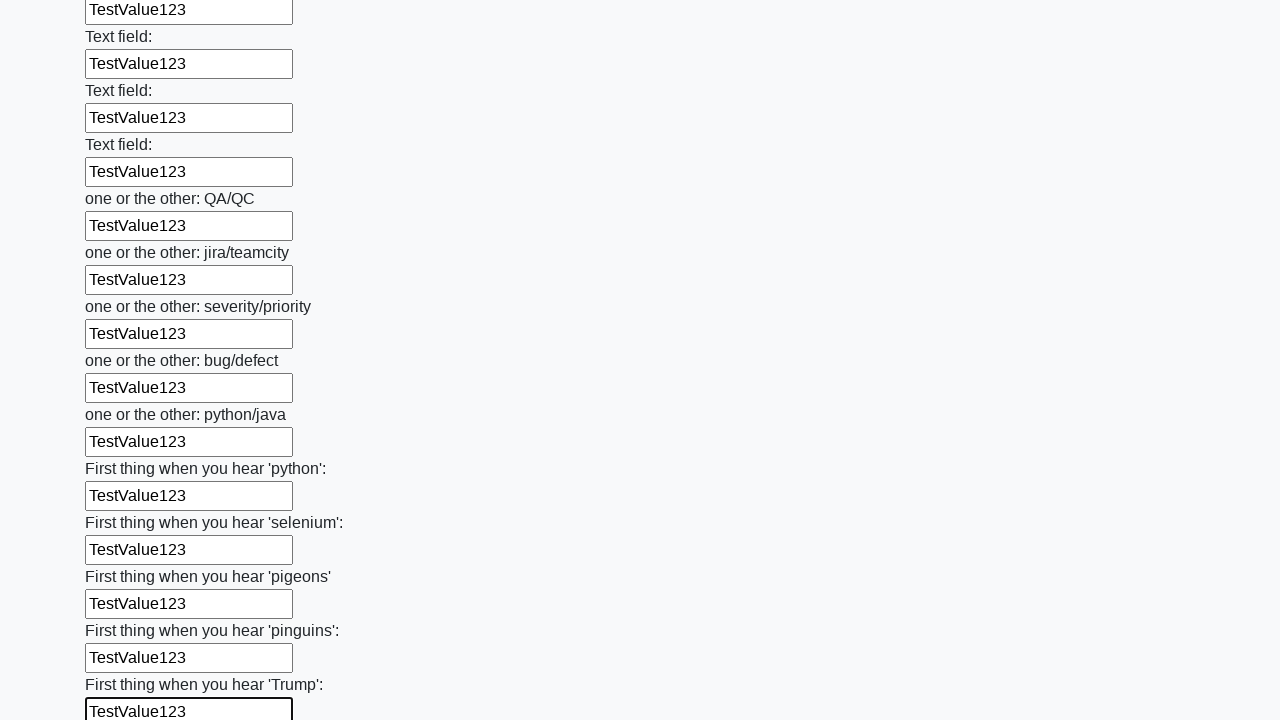

Filled input field with 'TestValue123' on input >> nth=97
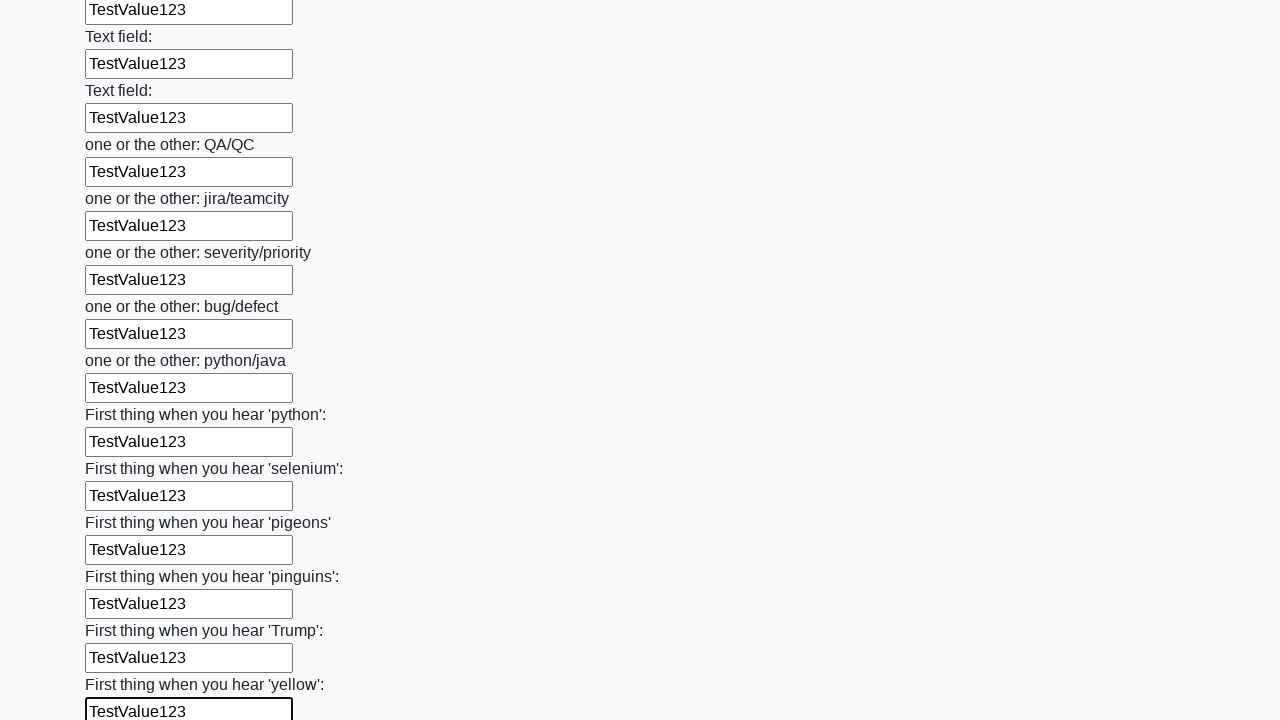

Filled input field with 'TestValue123' on input >> nth=98
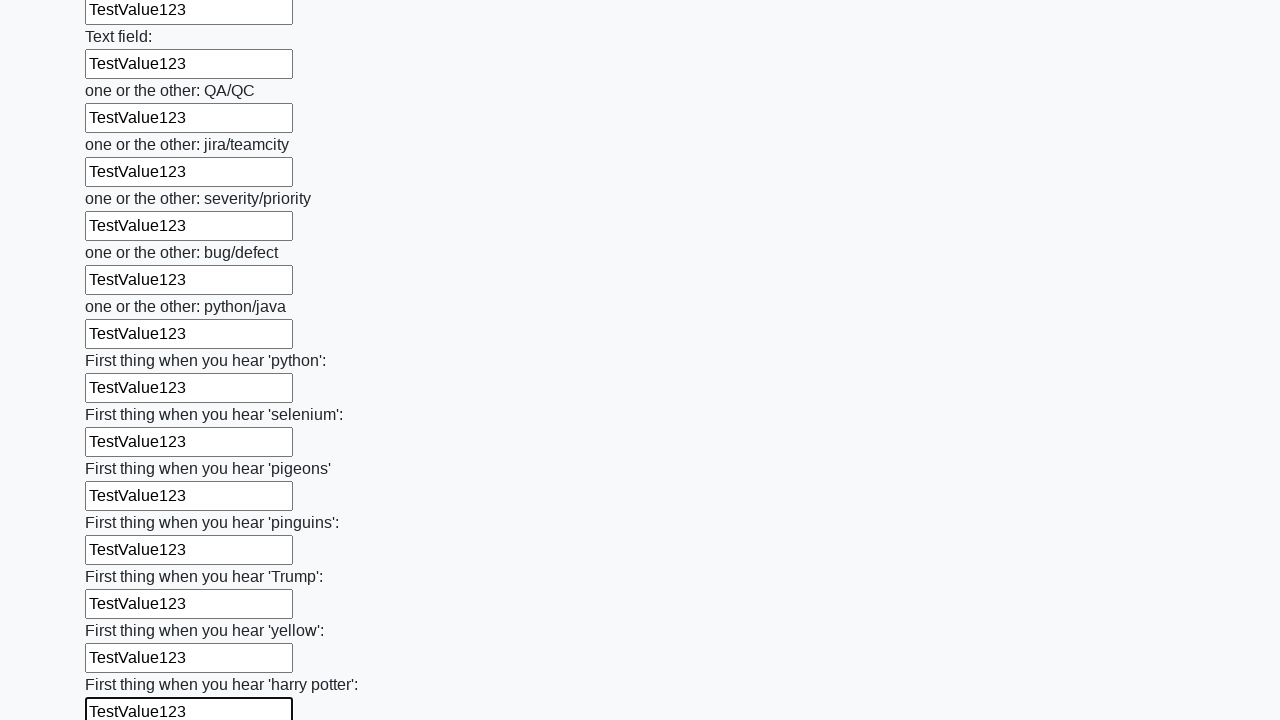

Filled input field with 'TestValue123' on input >> nth=99
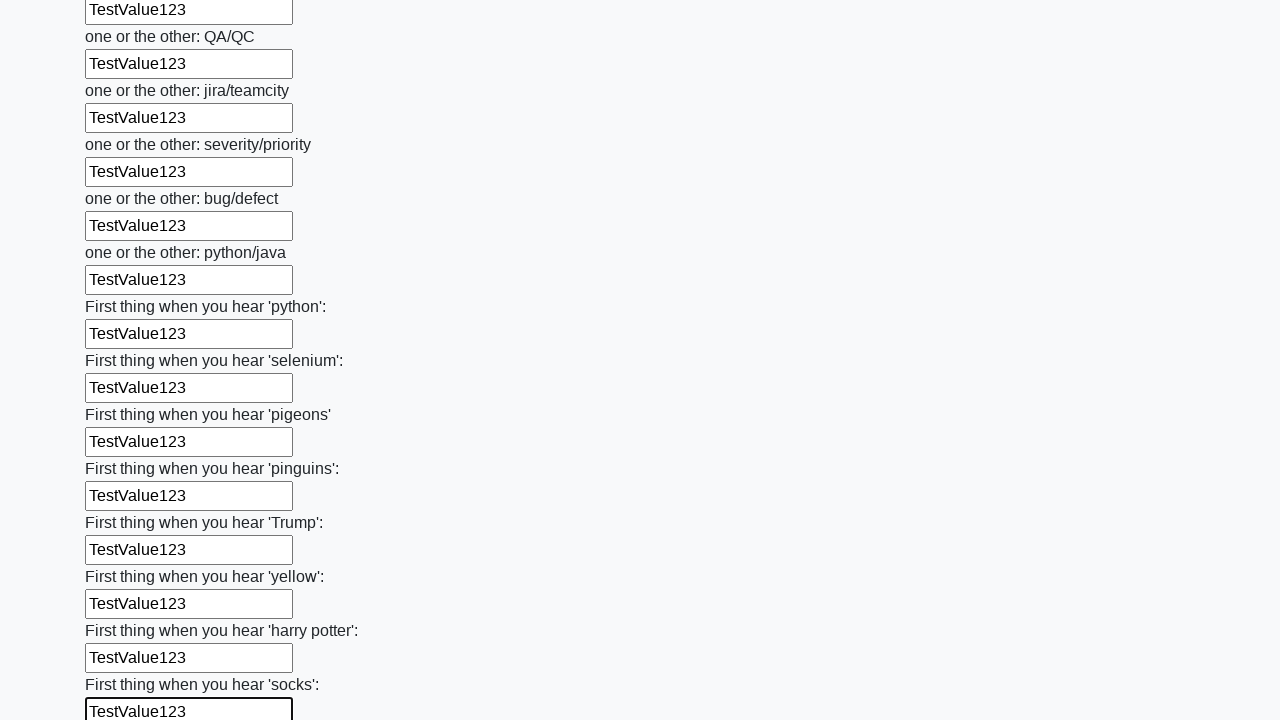

Clicked the submit button to submit the form at (123, 611) on button.btn
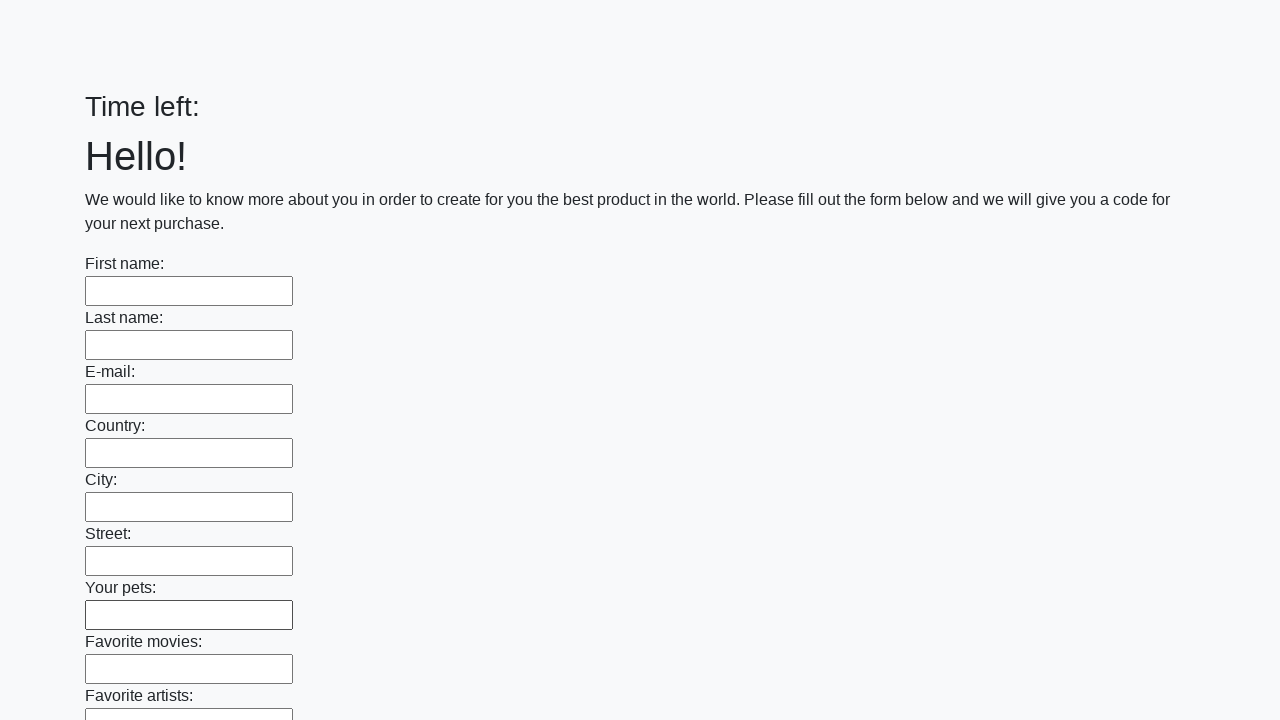

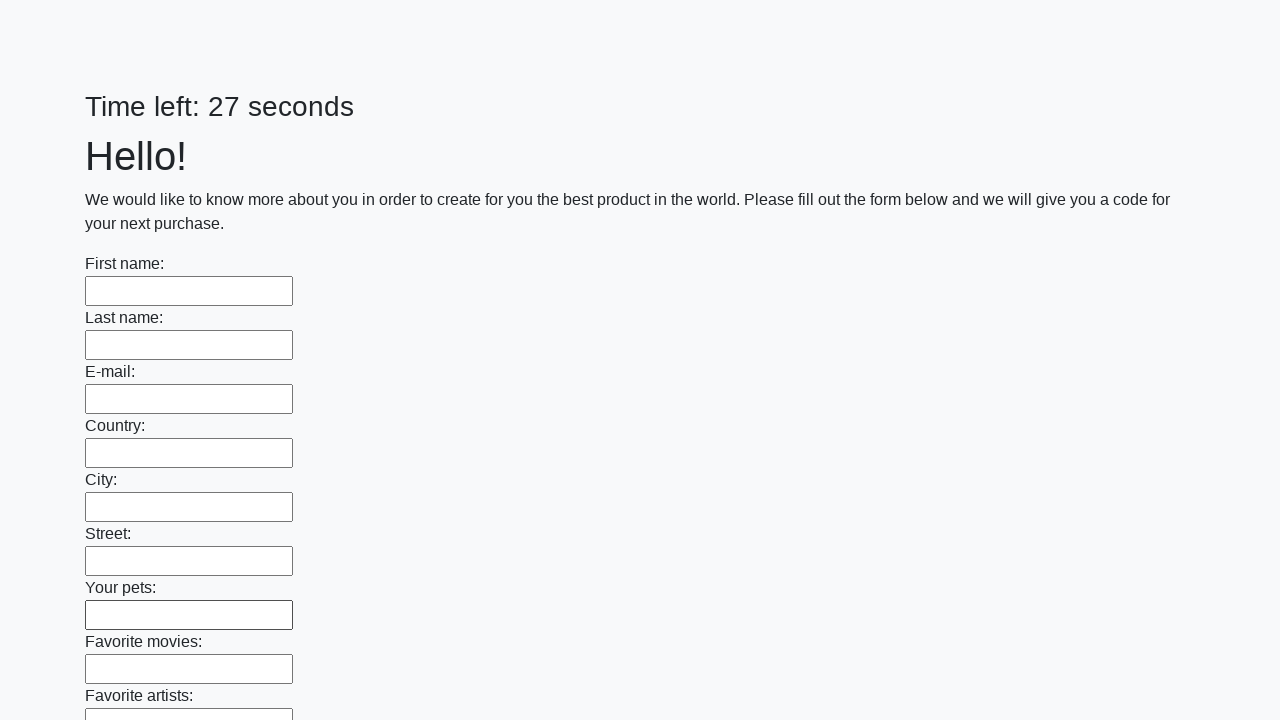